Tests calendar date picker functionality by opening a date picker and selecting a specific date from a different month and year

Starting URL: http://seleniumpractise.blogspot.com/2016/08/how-to-handle-calendar-in-selenium.html

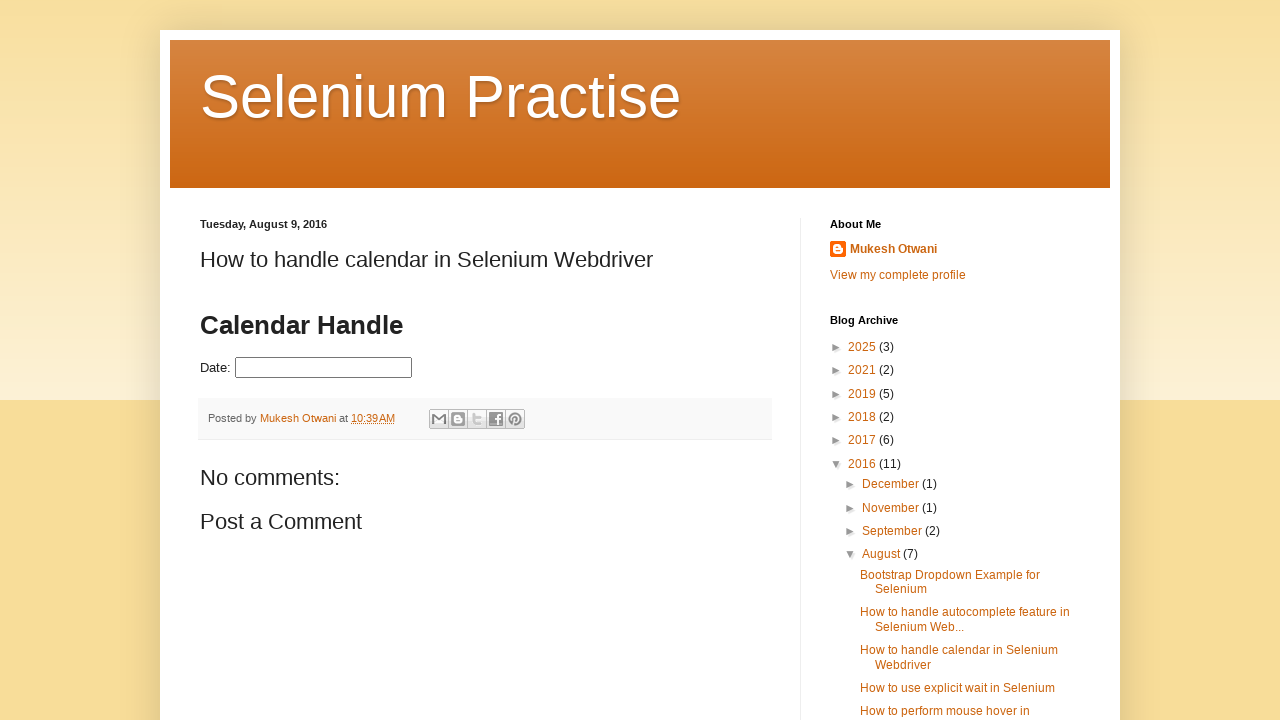

Clicked on datepicker input to open calendar at (324, 368) on #datepicker
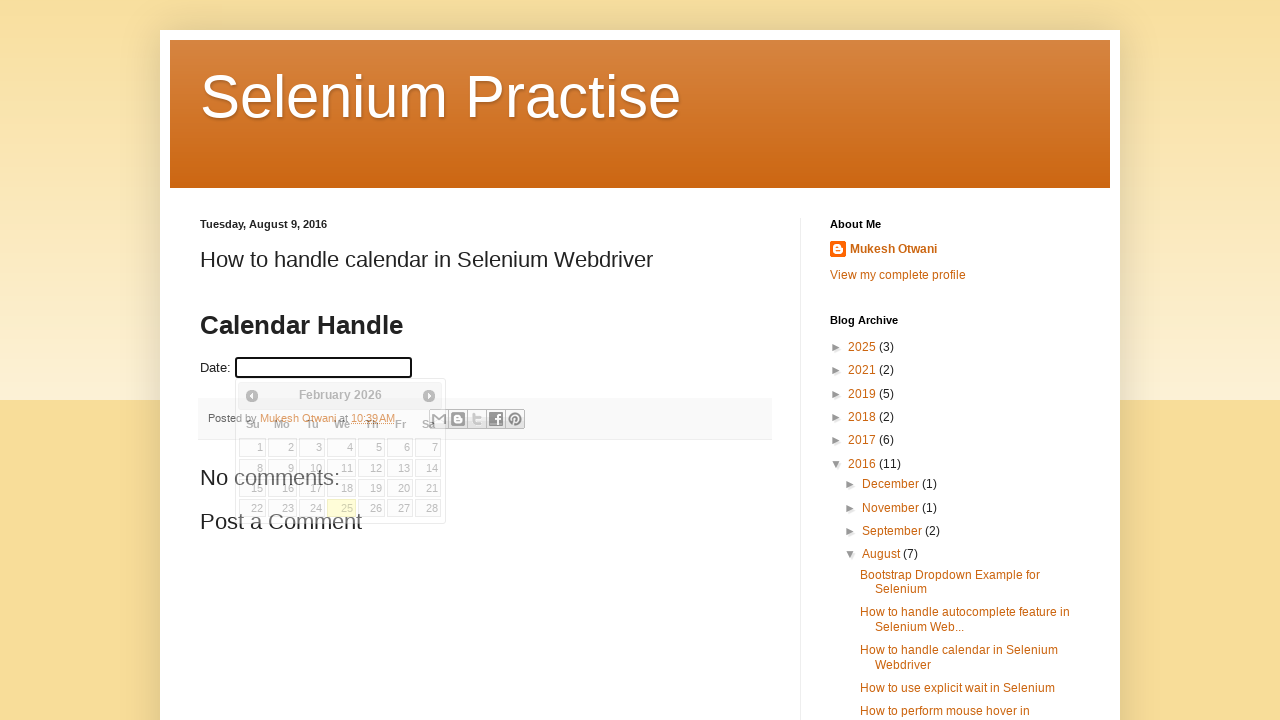

Calendar widget became visible
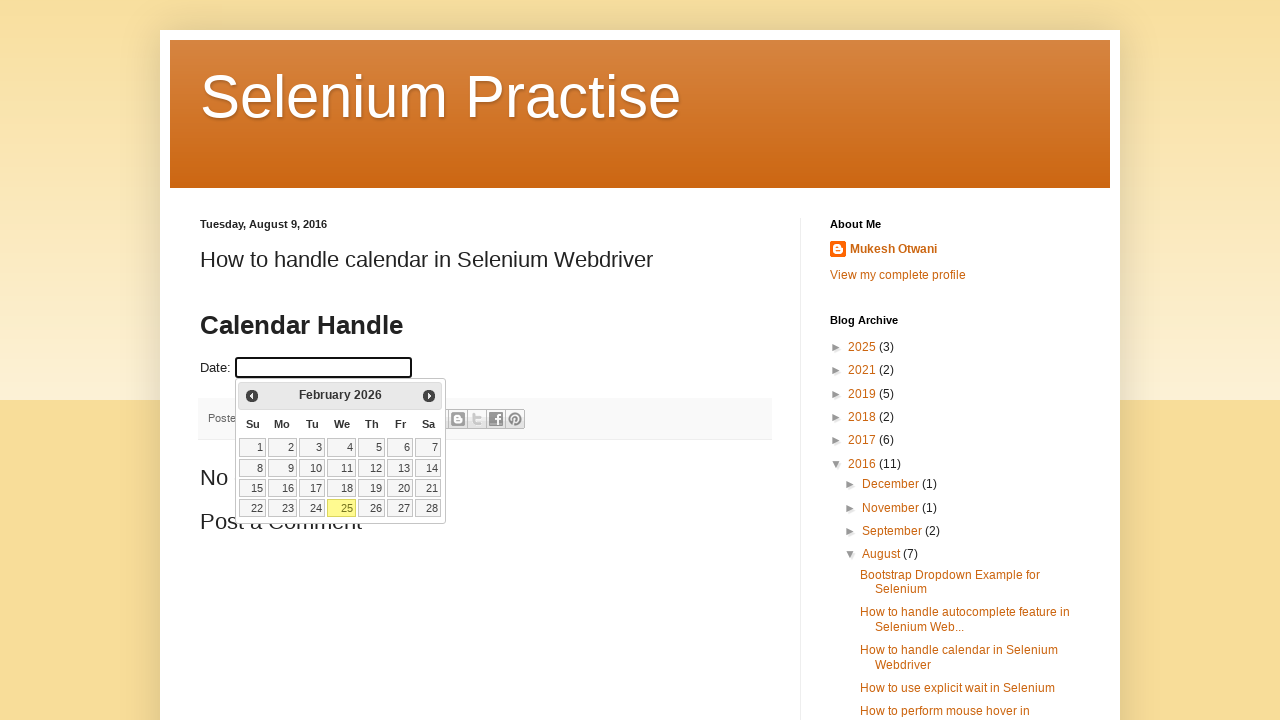

Clicked previous button to navigate to earlier month at (252, 396) on a[title='Prev']
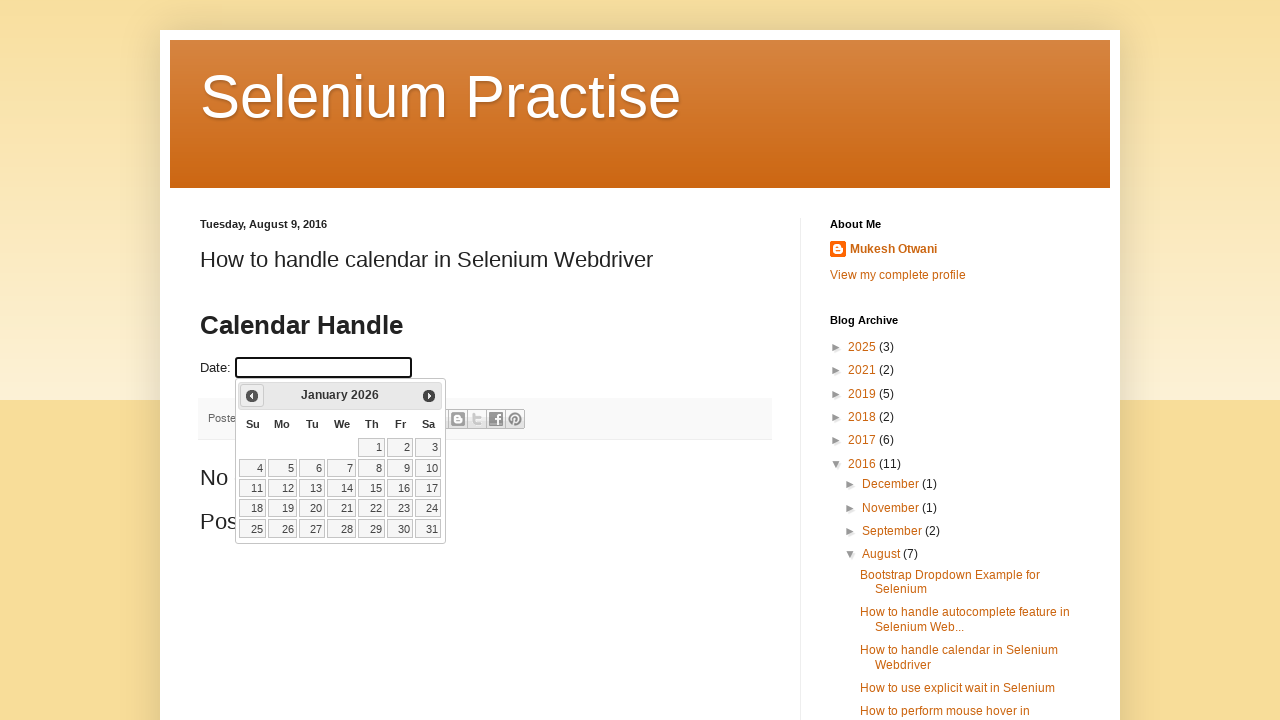

Clicked previous button to navigate to earlier month at (252, 396) on a[title='Prev']
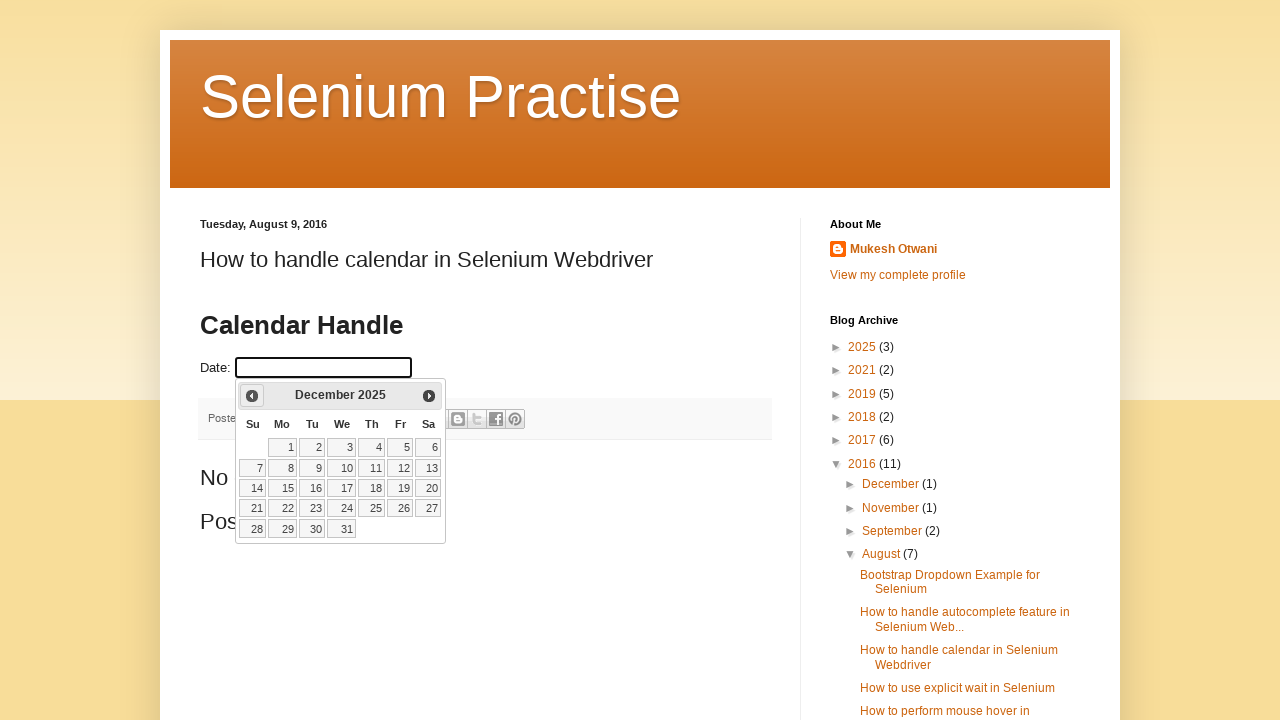

Clicked previous button to navigate to earlier month at (252, 396) on a[title='Prev']
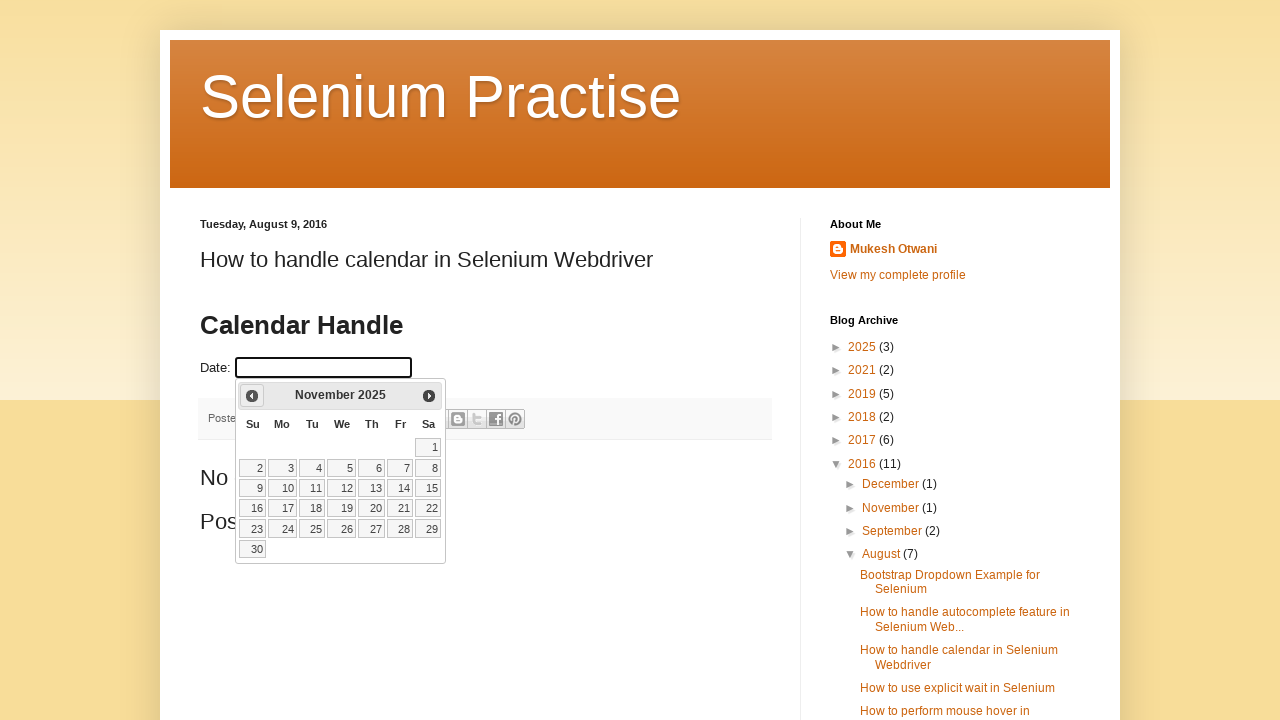

Clicked previous button to navigate to earlier month at (252, 396) on a[title='Prev']
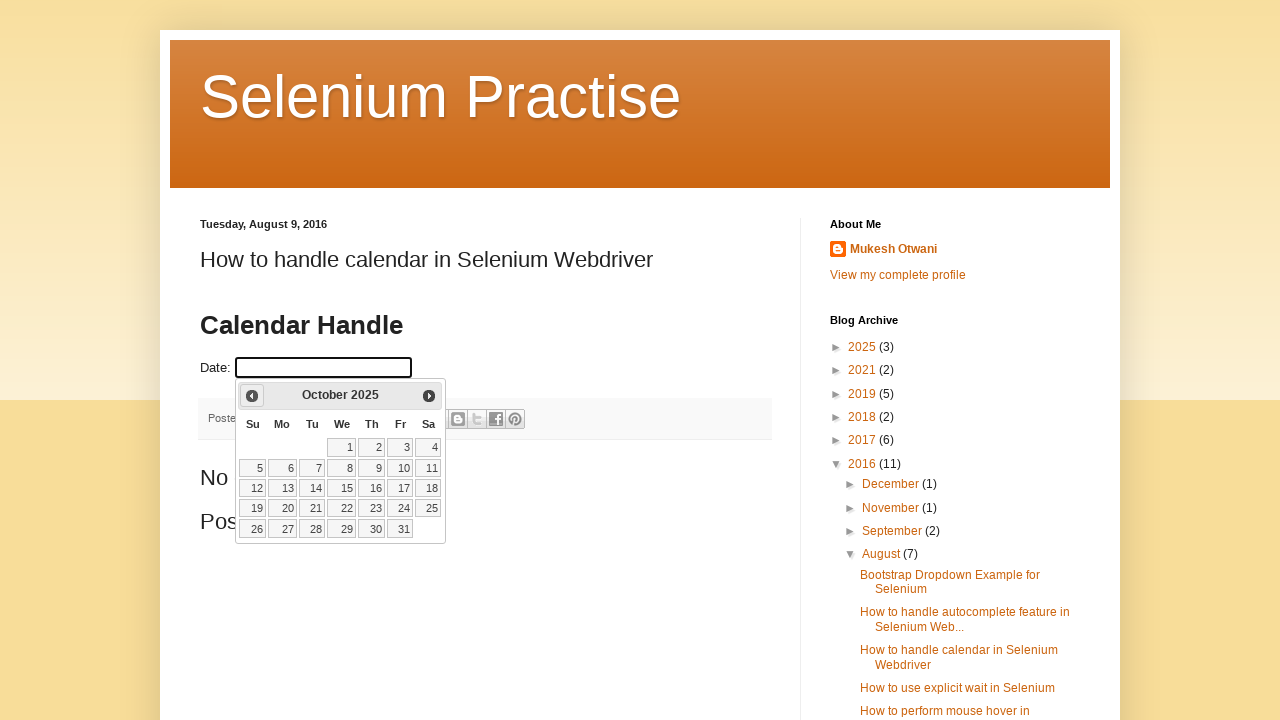

Clicked previous button to navigate to earlier month at (252, 396) on a[title='Prev']
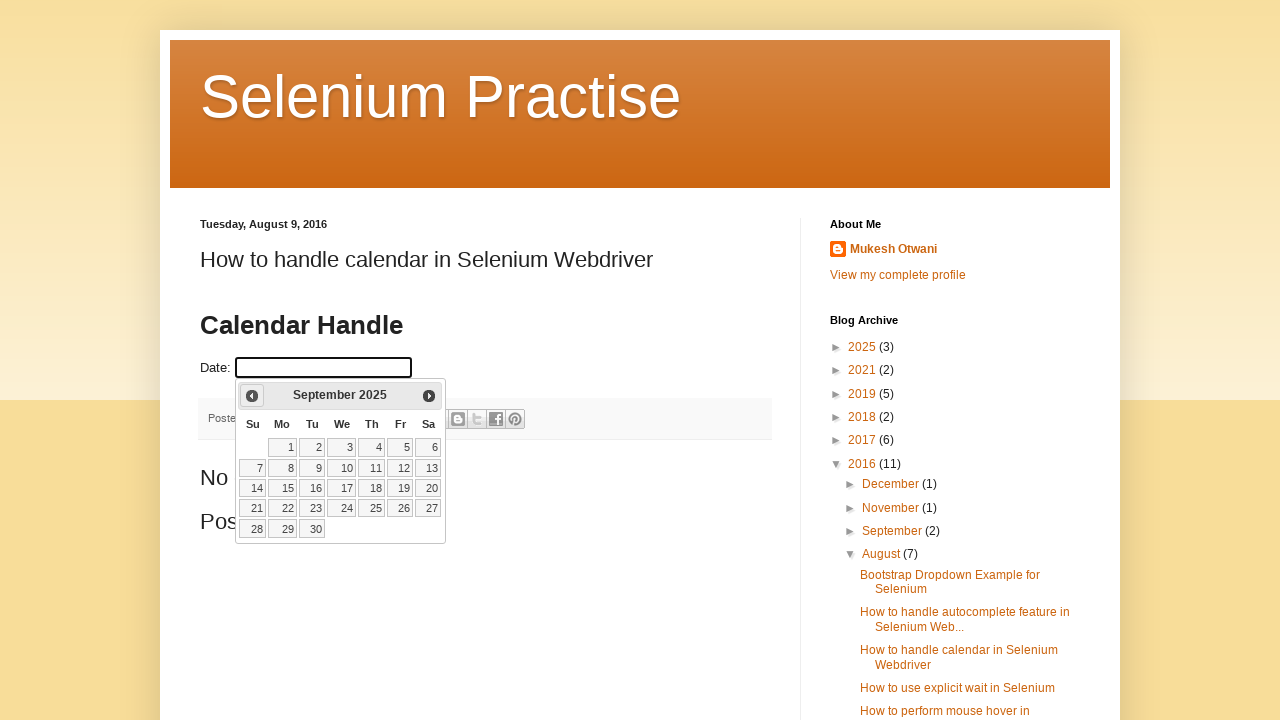

Clicked previous button to navigate to earlier month at (252, 396) on a[title='Prev']
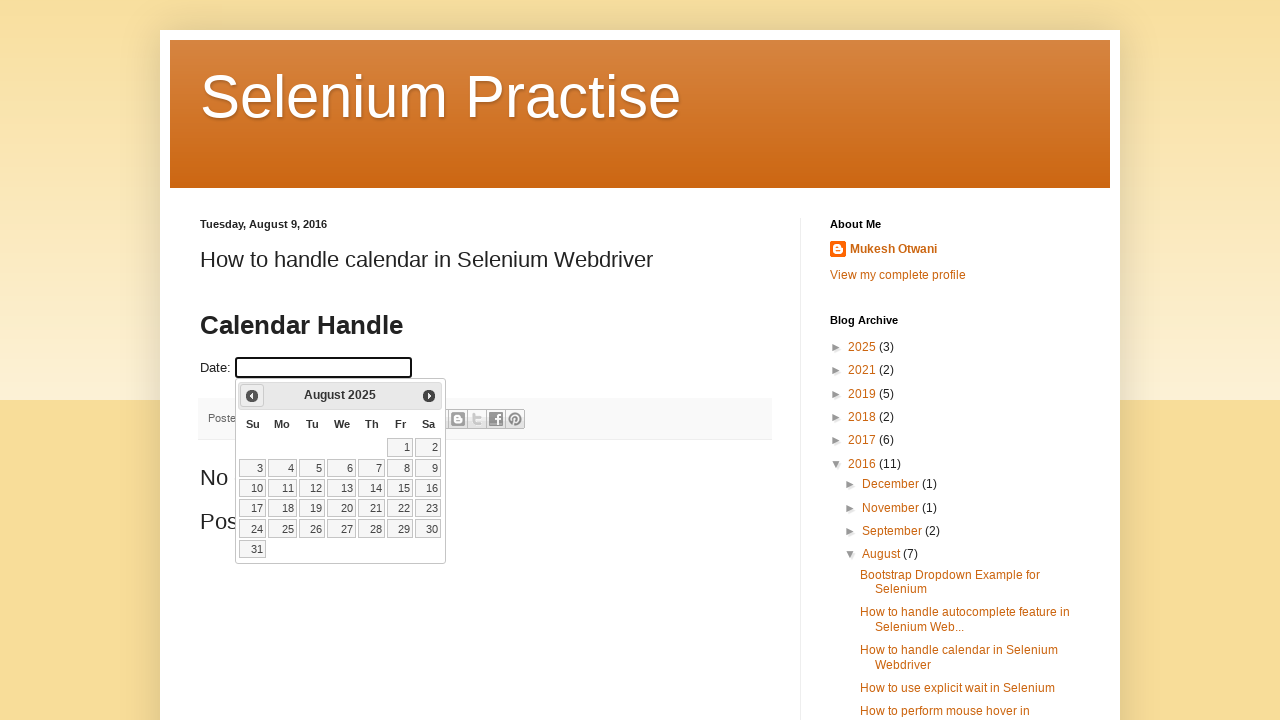

Clicked previous button to navigate to earlier month at (252, 396) on a[title='Prev']
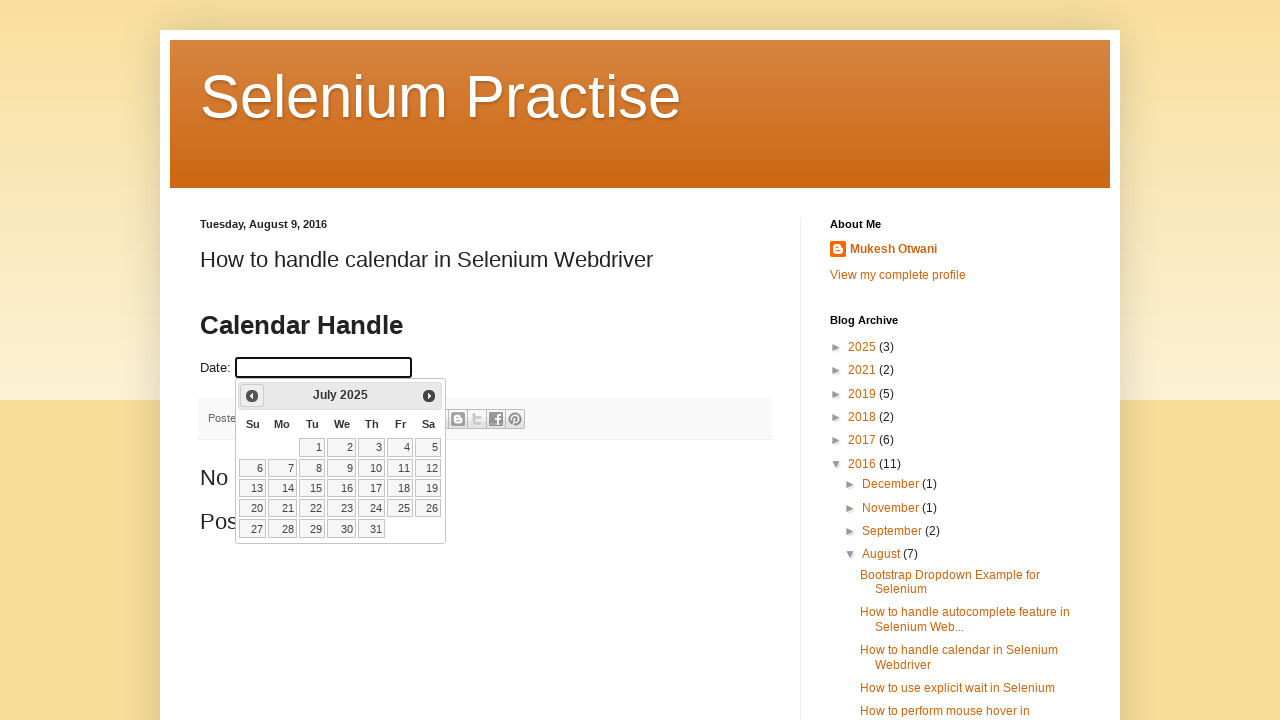

Clicked previous button to navigate to earlier month at (252, 396) on a[title='Prev']
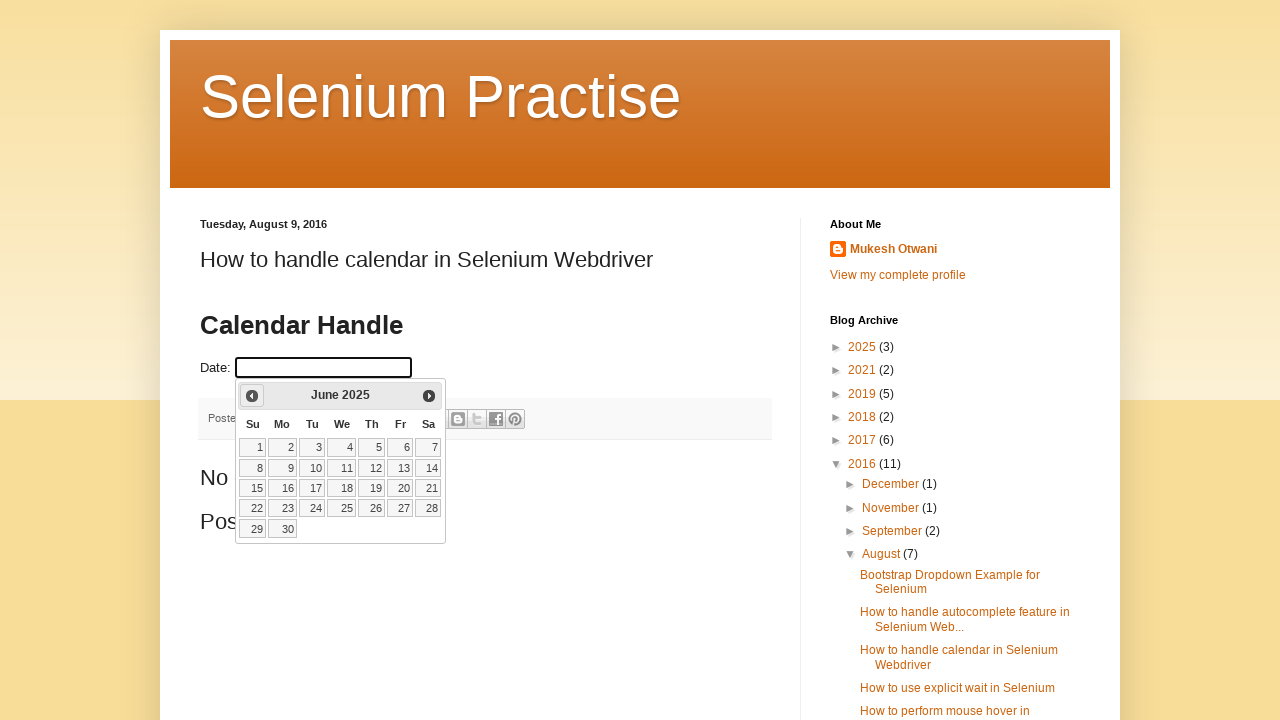

Clicked previous button to navigate to earlier month at (252, 396) on a[title='Prev']
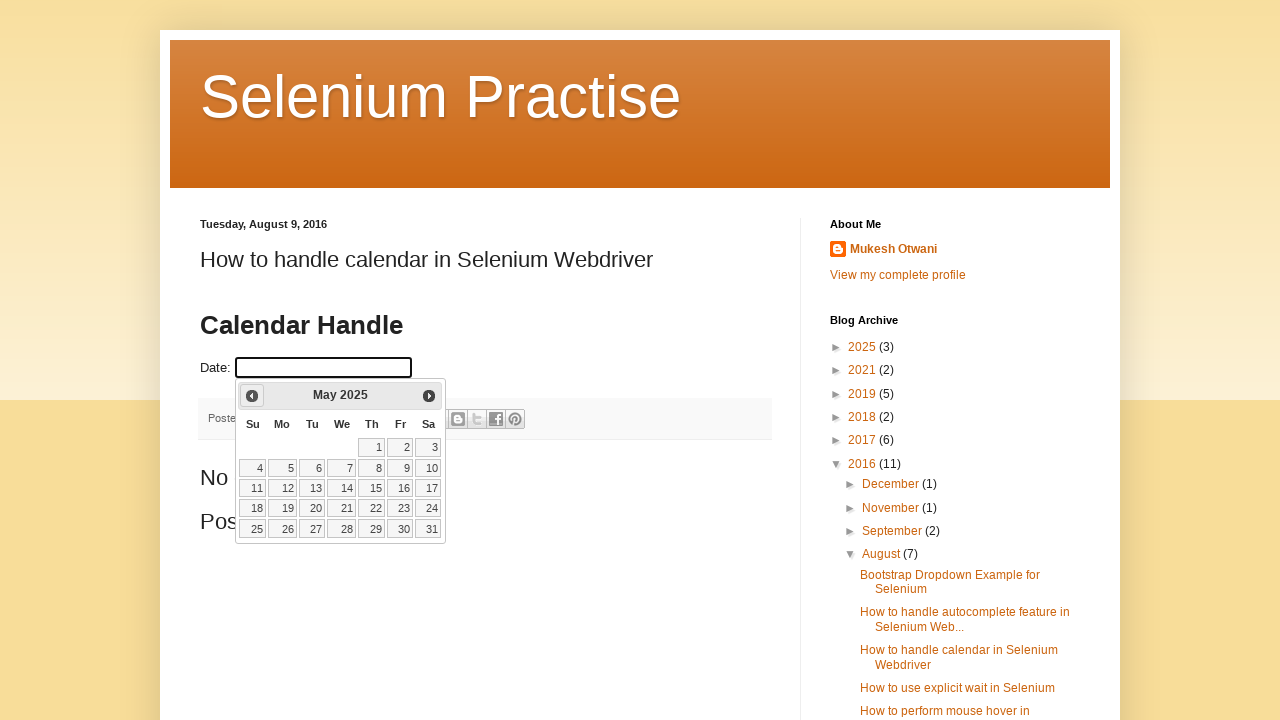

Clicked previous button to navigate to earlier month at (252, 396) on a[title='Prev']
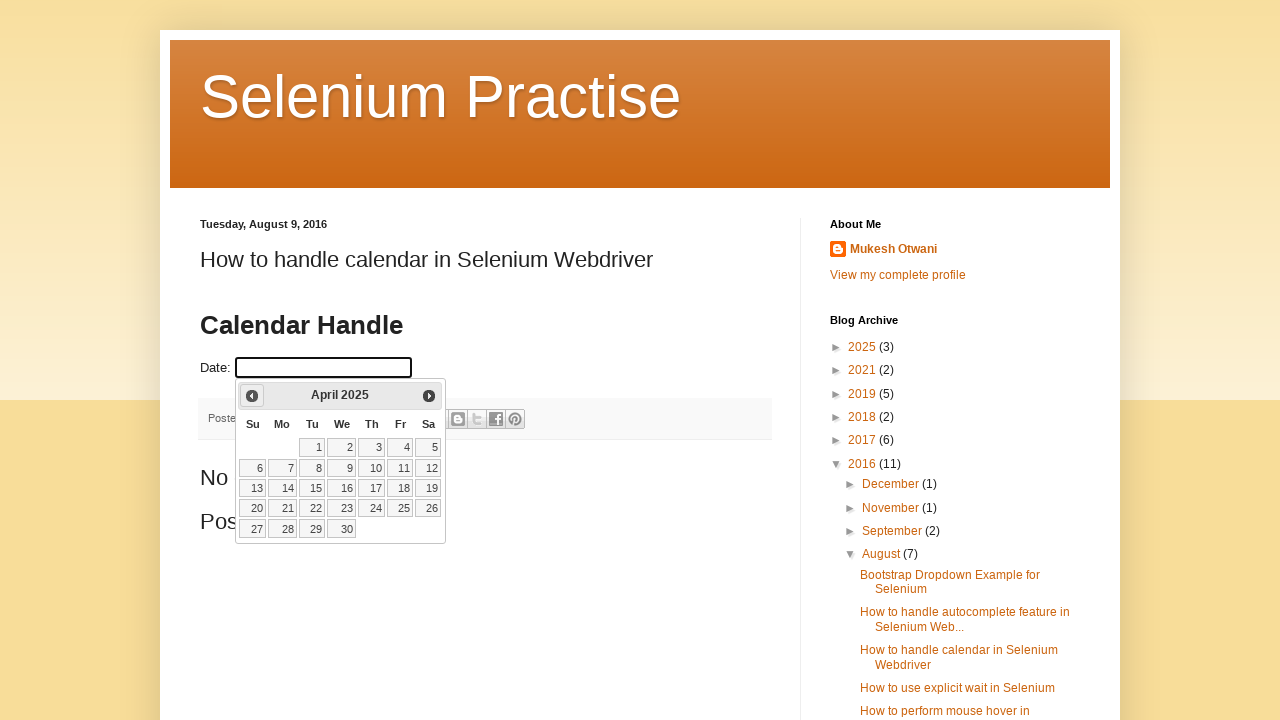

Clicked previous button to navigate to earlier month at (252, 396) on a[title='Prev']
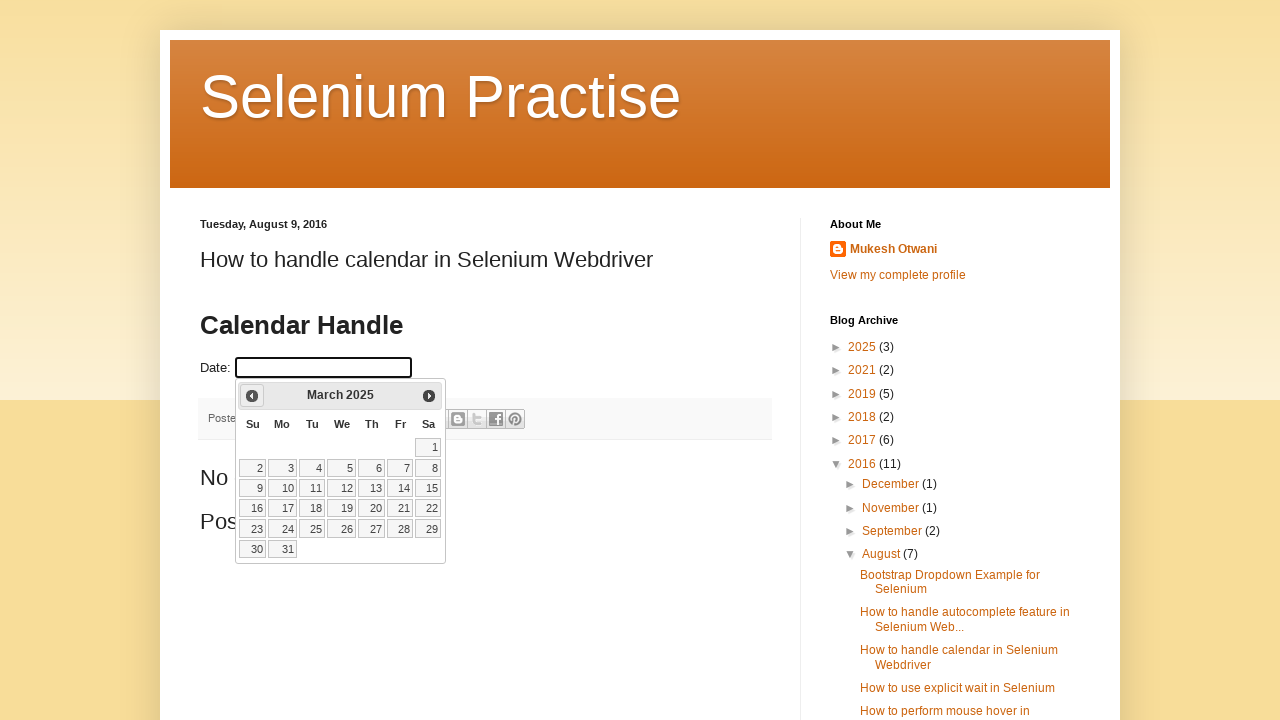

Clicked previous button to navigate to earlier month at (252, 396) on a[title='Prev']
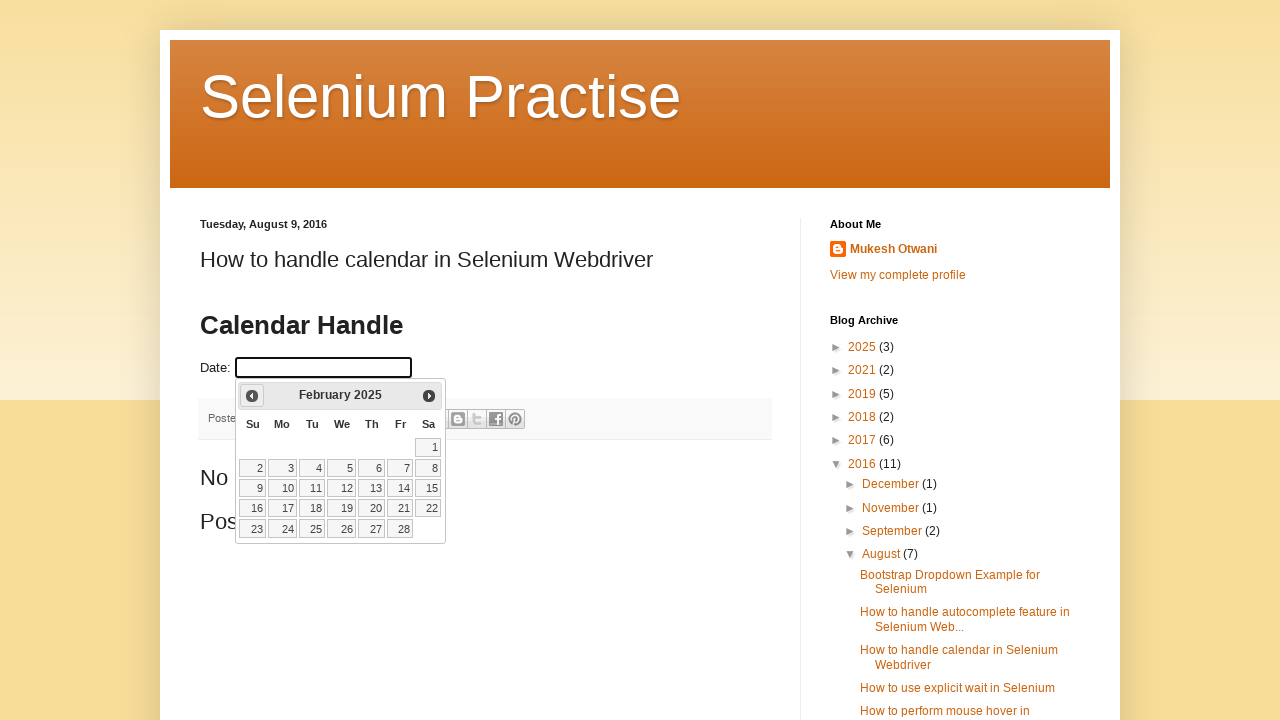

Clicked previous button to navigate to earlier month at (252, 396) on a[title='Prev']
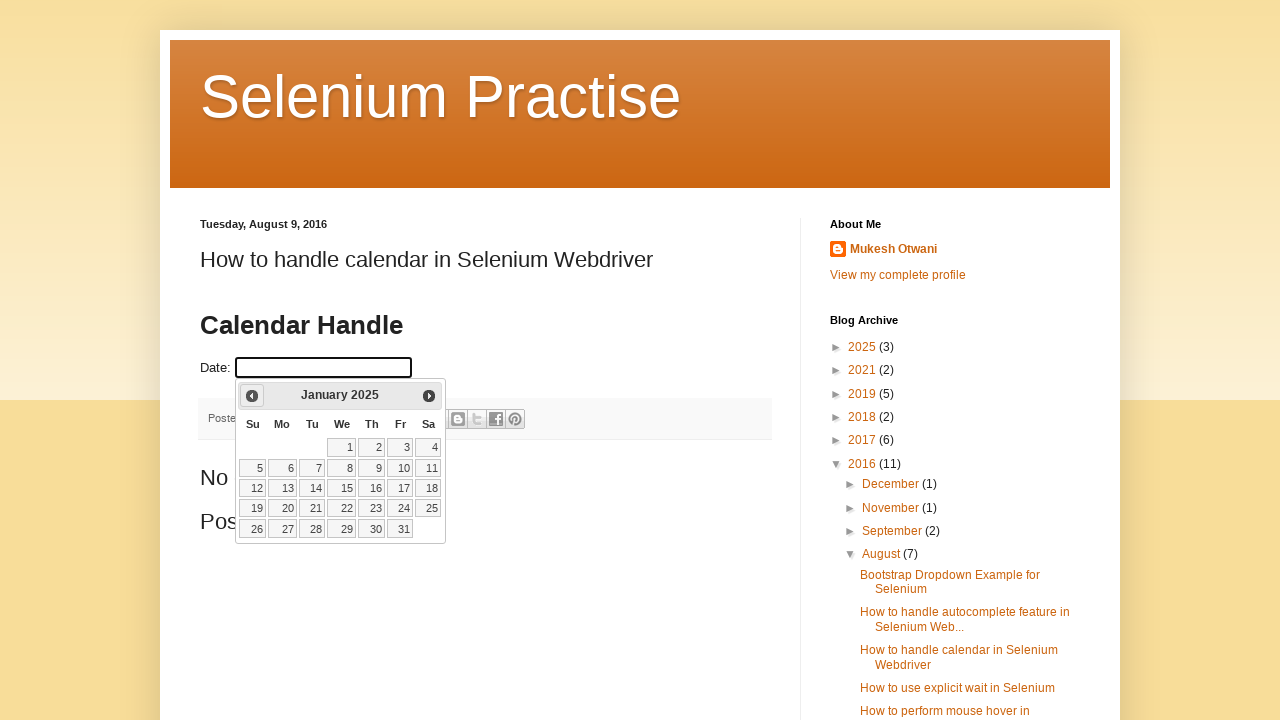

Clicked previous button to navigate to earlier month at (252, 396) on a[title='Prev']
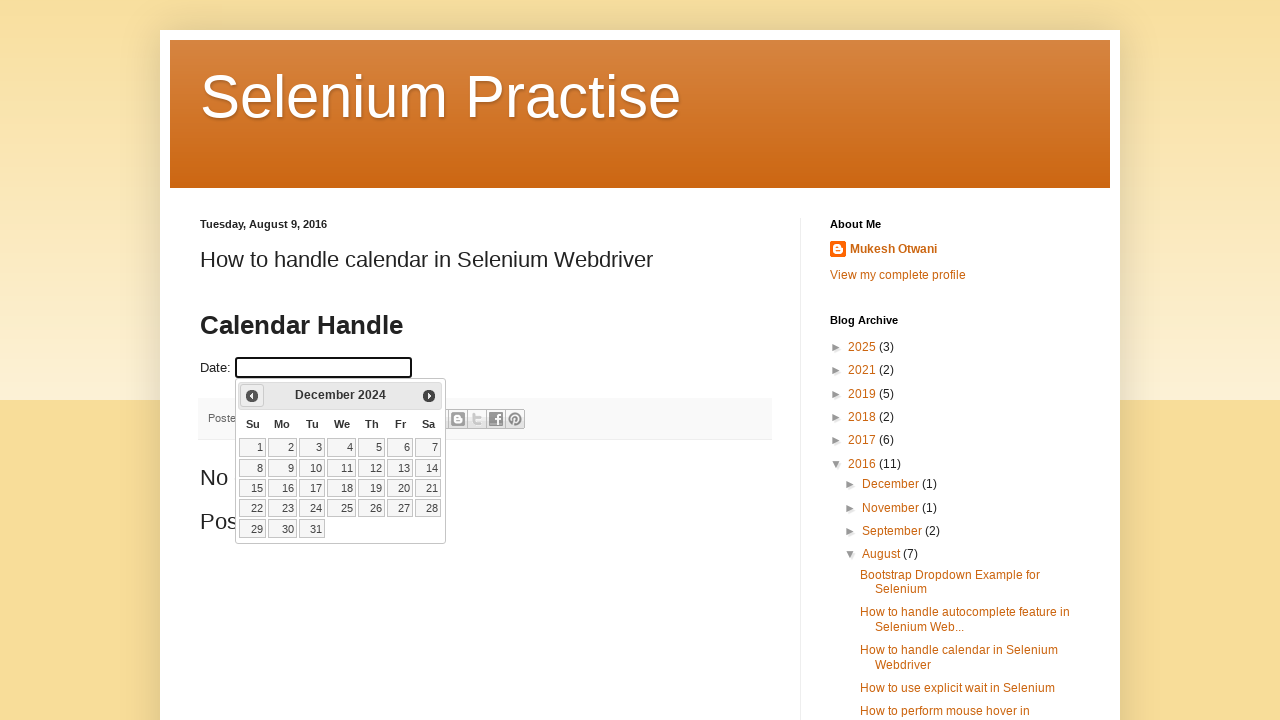

Clicked previous button to navigate to earlier month at (252, 396) on a[title='Prev']
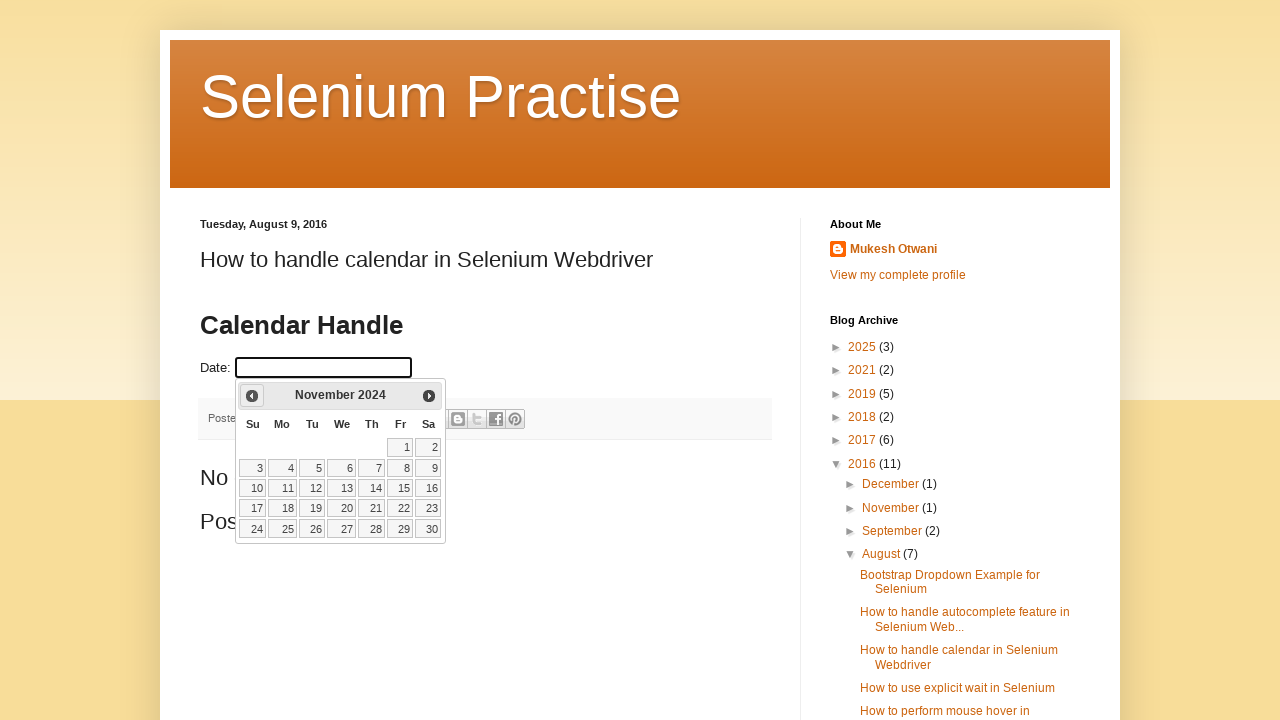

Clicked previous button to navigate to earlier month at (252, 396) on a[title='Prev']
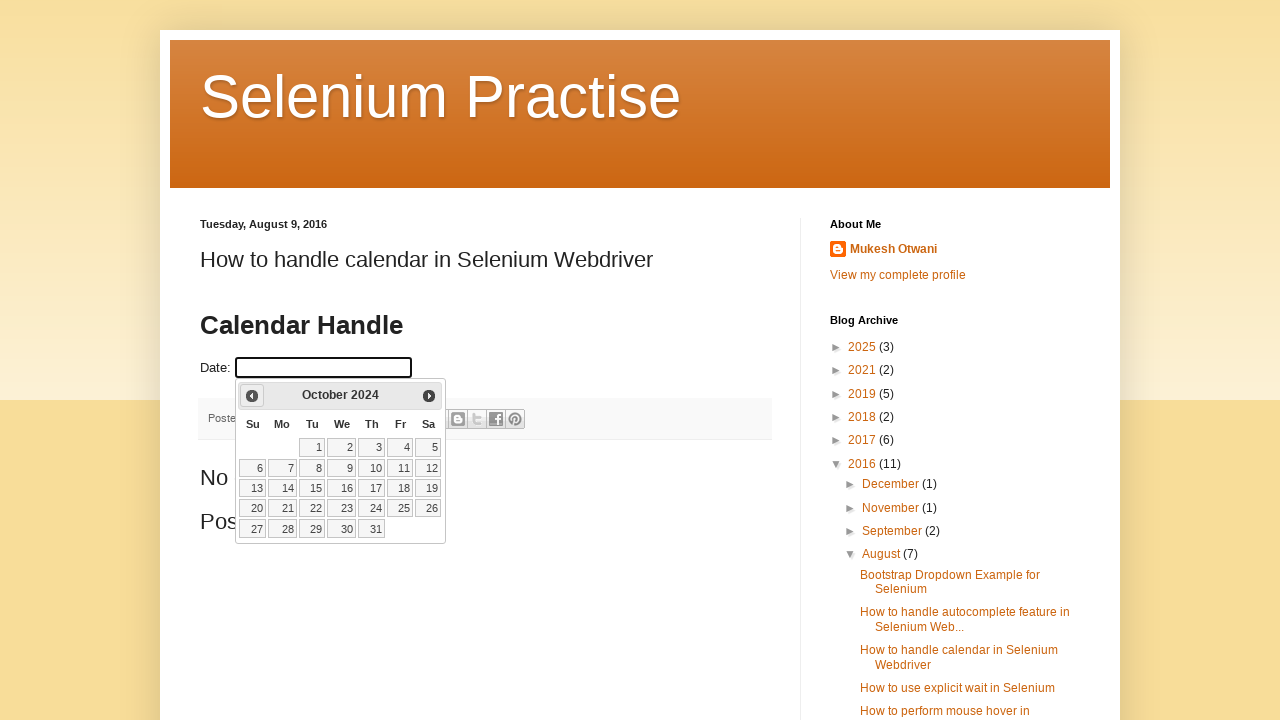

Clicked previous button to navigate to earlier month at (252, 396) on a[title='Prev']
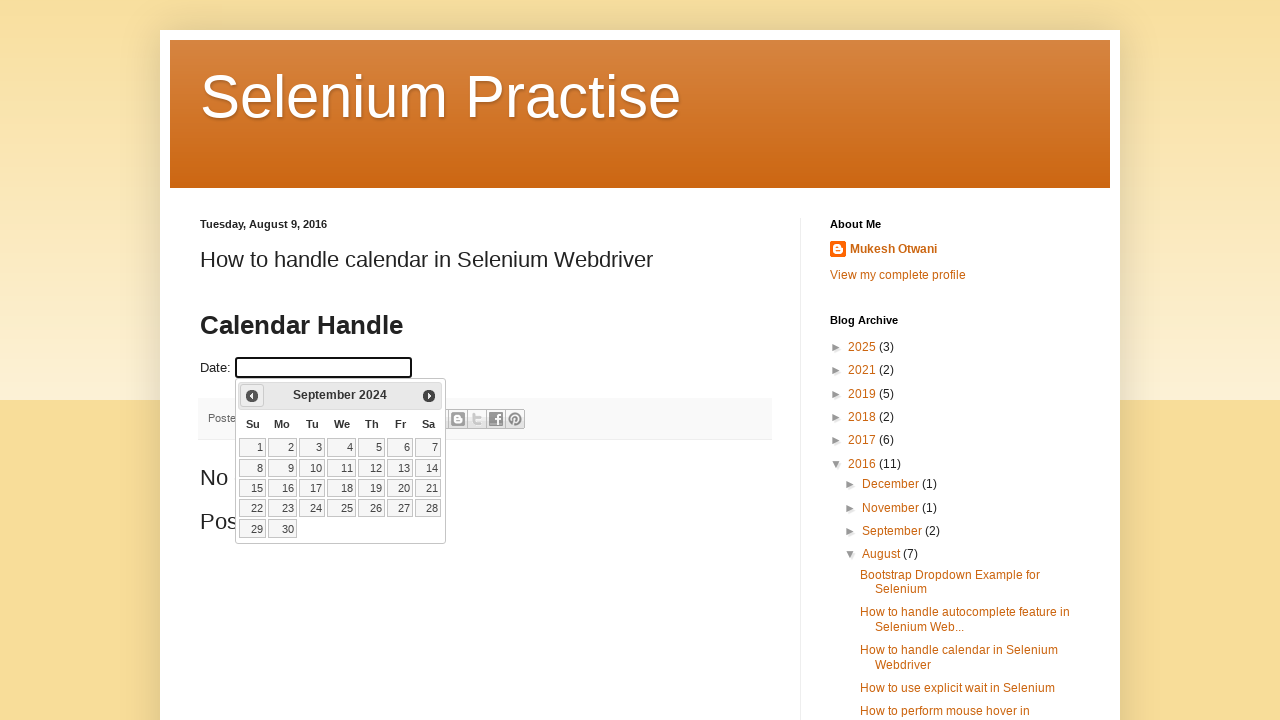

Clicked previous button to navigate to earlier month at (252, 396) on a[title='Prev']
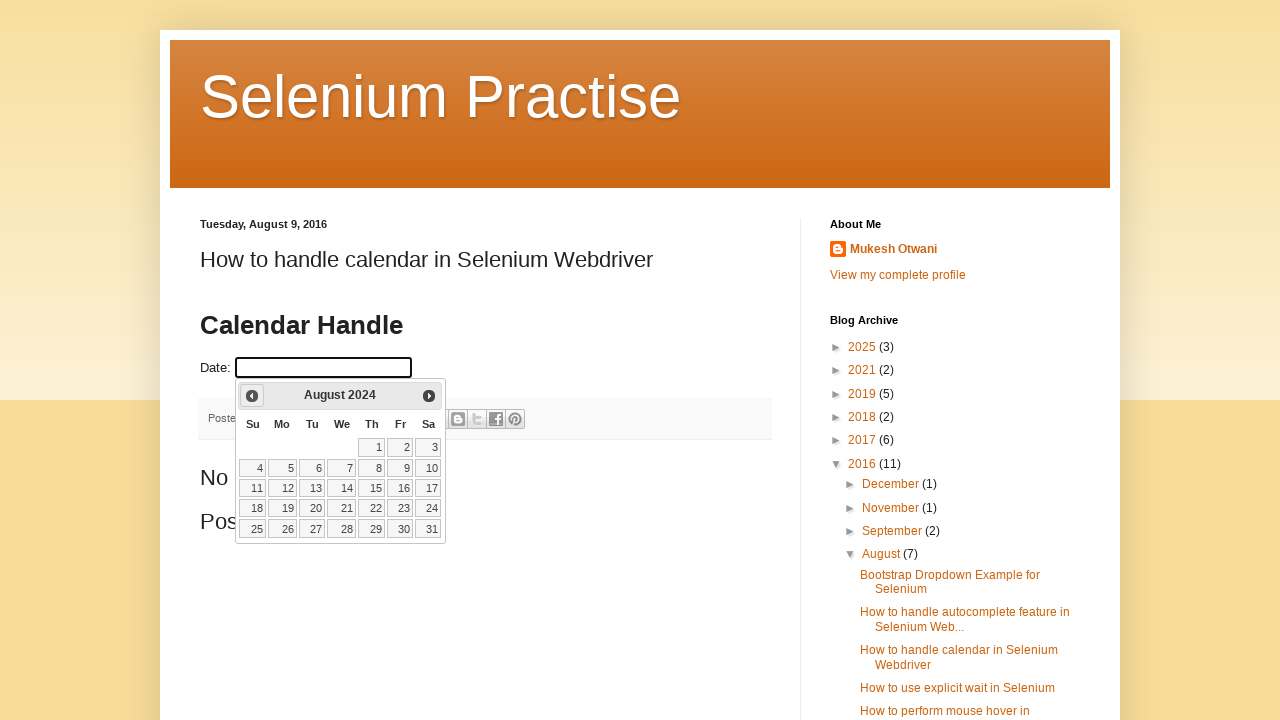

Clicked previous button to navigate to earlier month at (252, 396) on a[title='Prev']
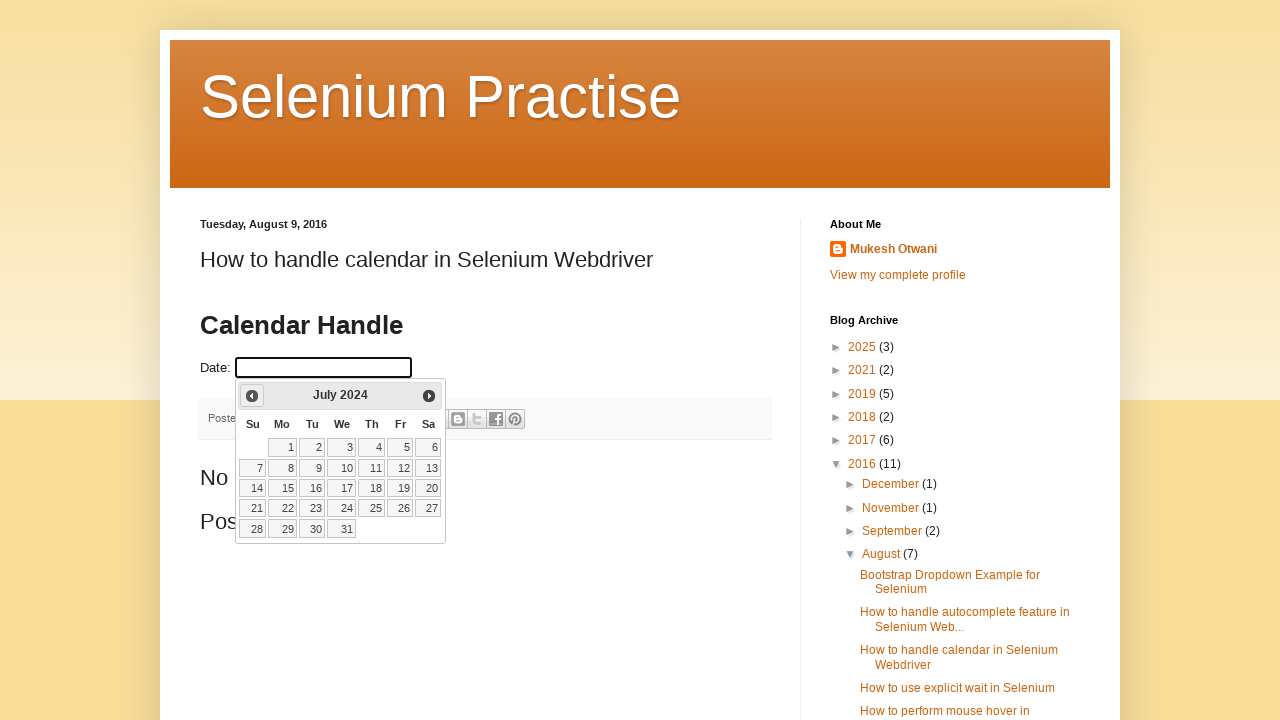

Clicked previous button to navigate to earlier month at (252, 396) on a[title='Prev']
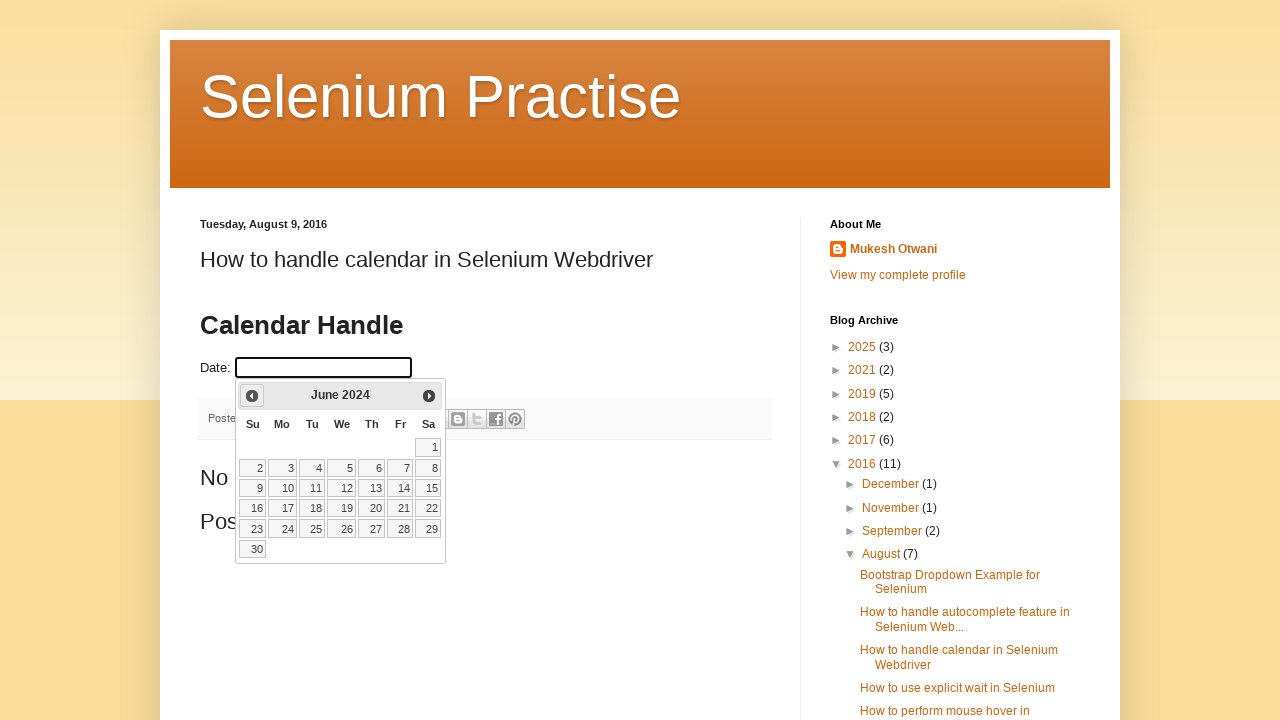

Clicked previous button to navigate to earlier month at (252, 396) on a[title='Prev']
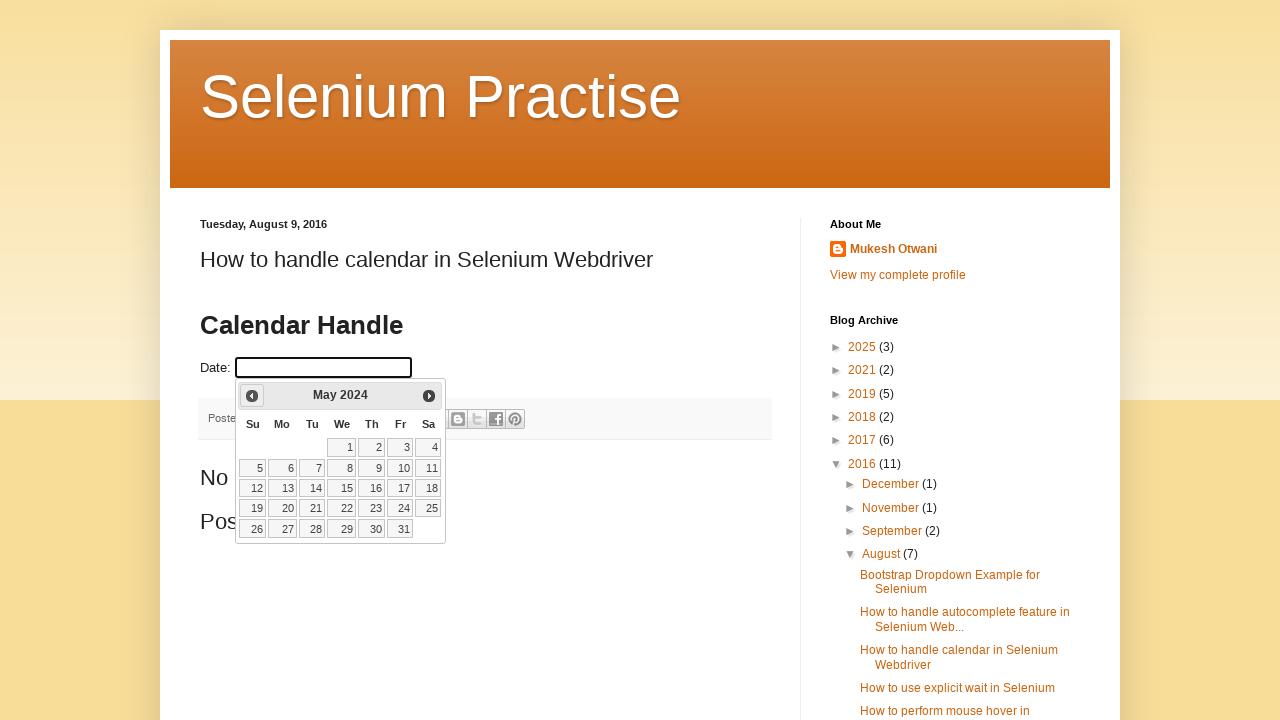

Clicked previous button to navigate to earlier month at (252, 396) on a[title='Prev']
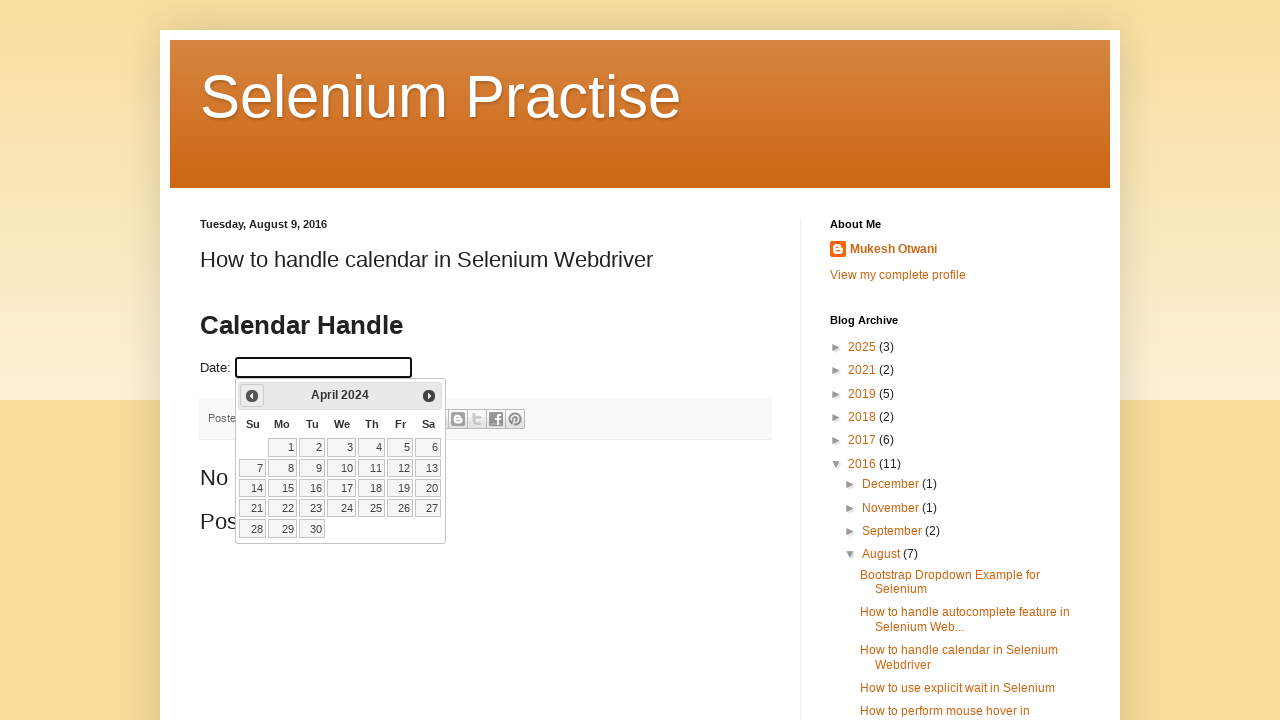

Clicked previous button to navigate to earlier month at (252, 396) on a[title='Prev']
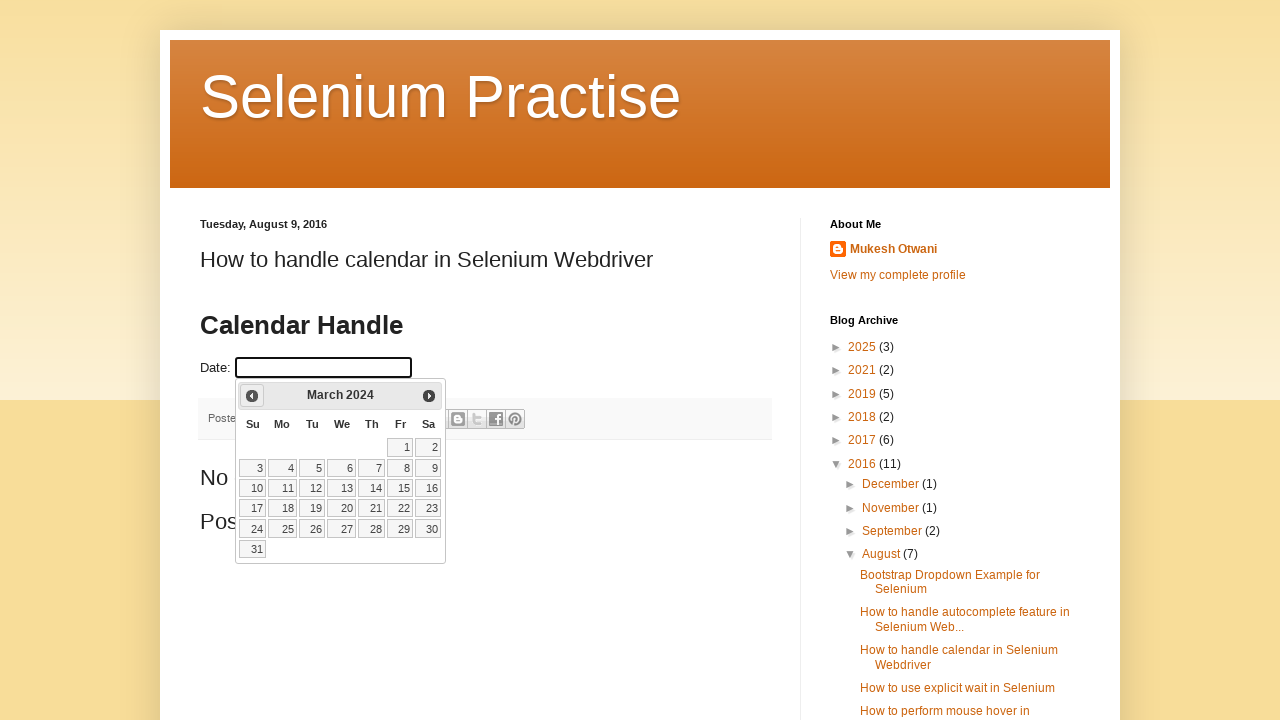

Clicked previous button to navigate to earlier month at (252, 396) on a[title='Prev']
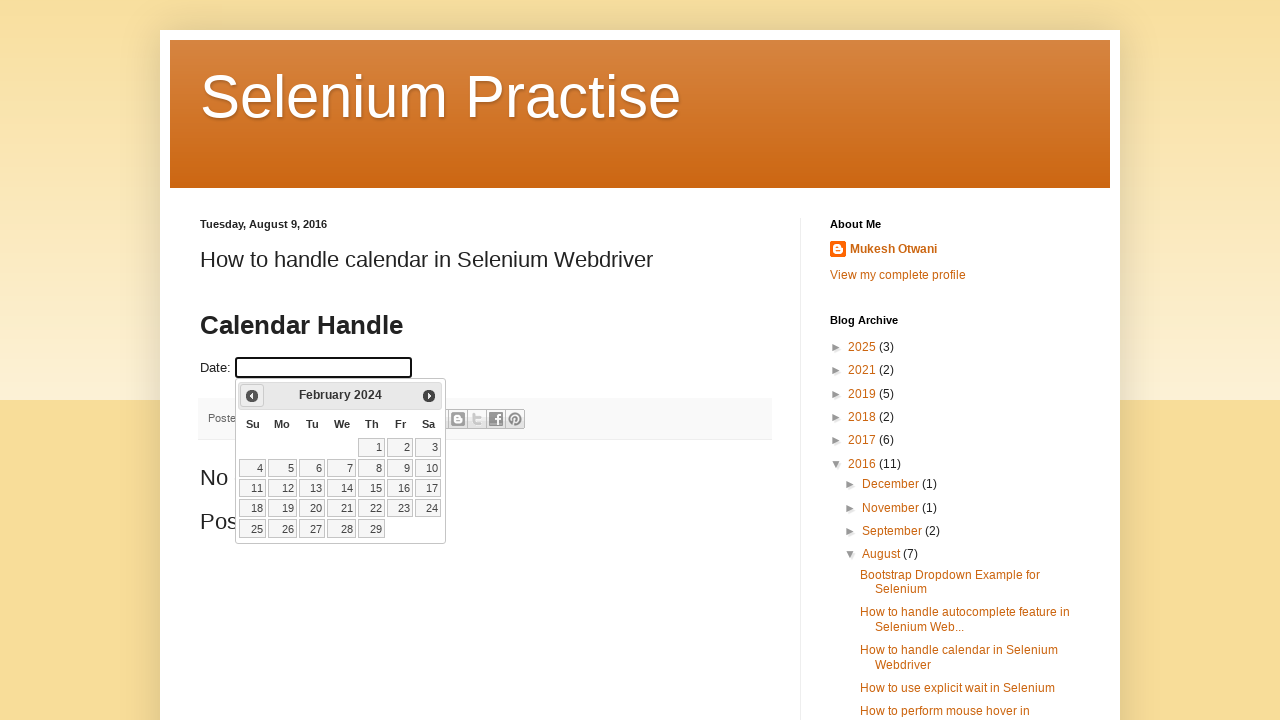

Clicked previous button to navigate to earlier month at (252, 396) on a[title='Prev']
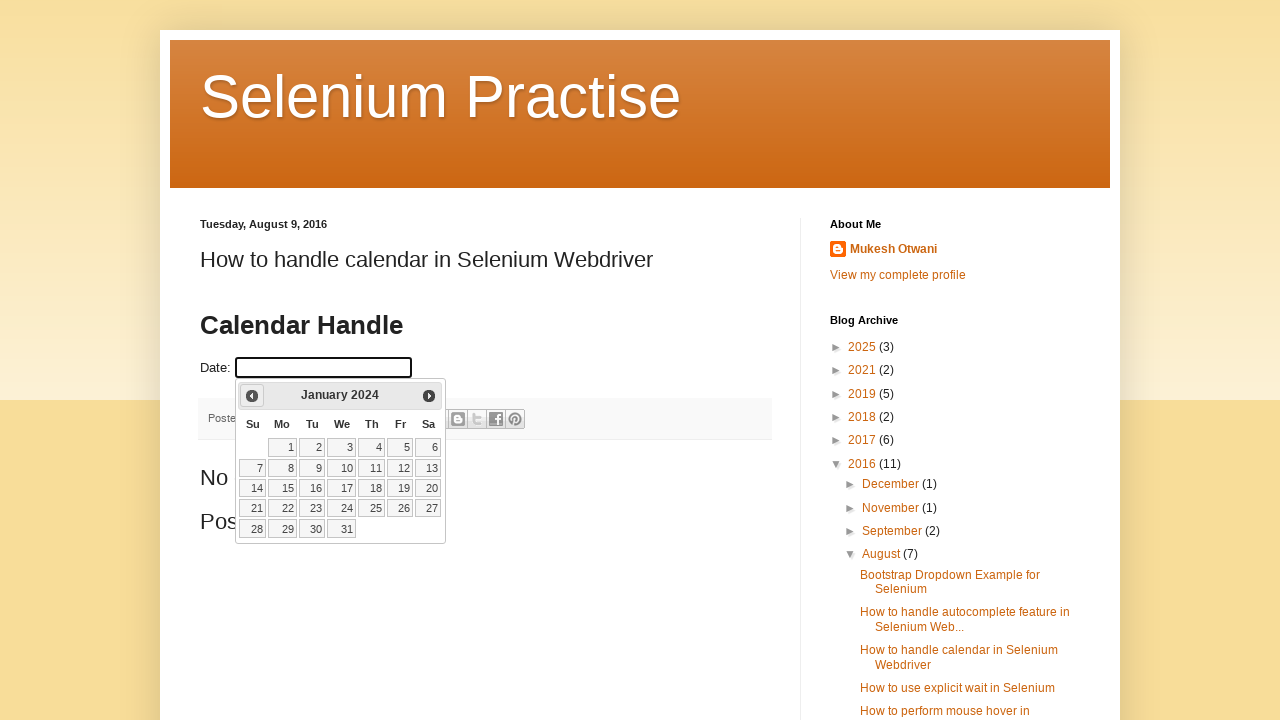

Clicked previous button to navigate to earlier month at (252, 396) on a[title='Prev']
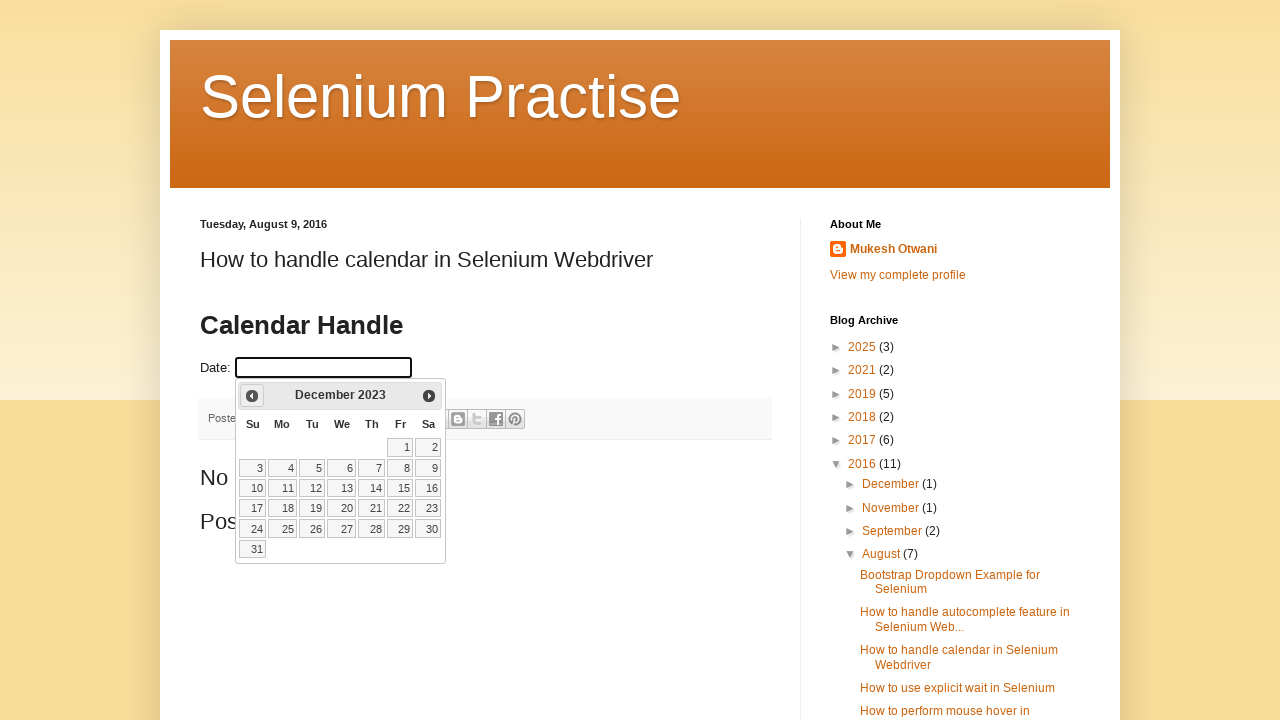

Clicked previous button to navigate to earlier month at (252, 396) on a[title='Prev']
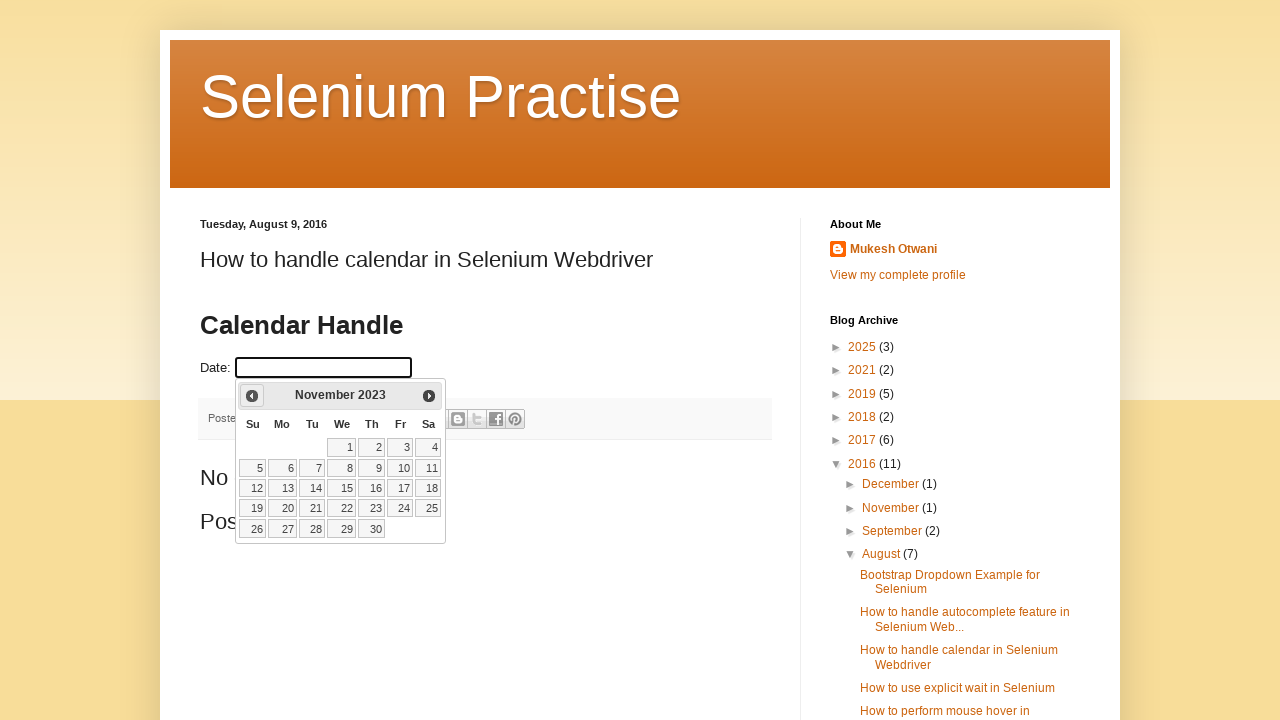

Clicked previous button to navigate to earlier month at (252, 396) on a[title='Prev']
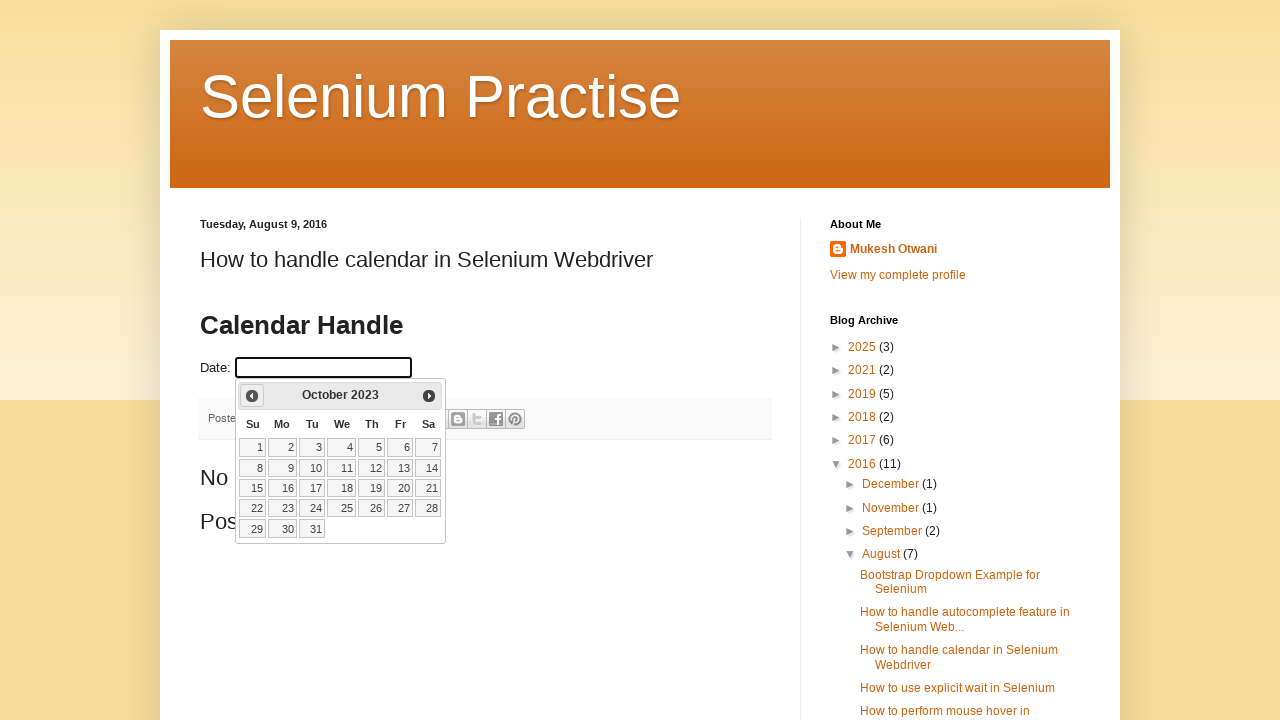

Clicked previous button to navigate to earlier month at (252, 396) on a[title='Prev']
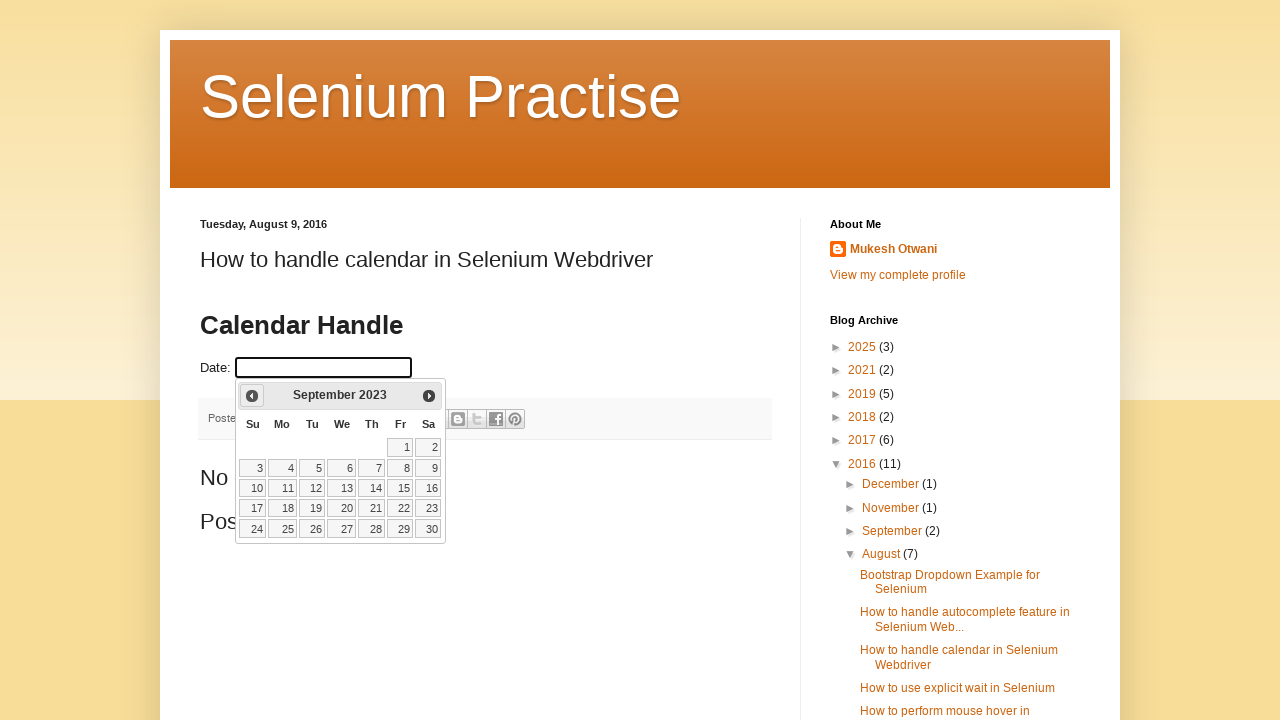

Clicked previous button to navigate to earlier month at (252, 396) on a[title='Prev']
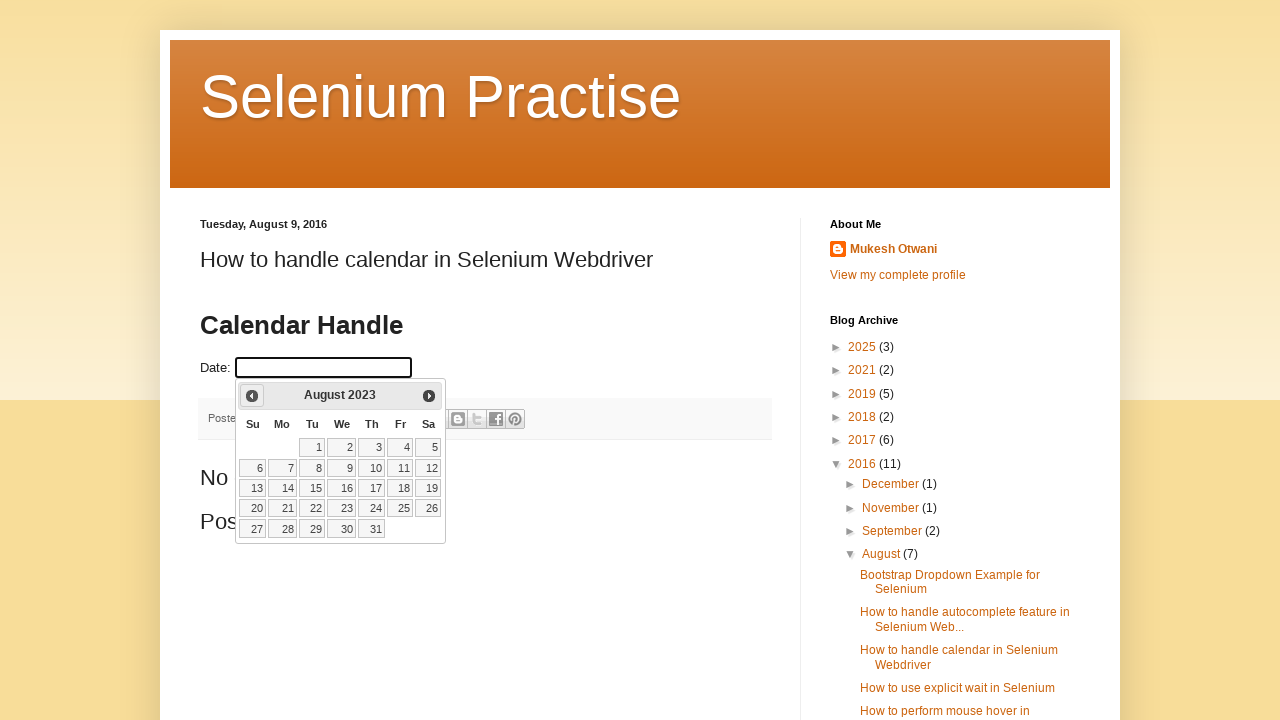

Clicked previous button to navigate to earlier month at (252, 396) on a[title='Prev']
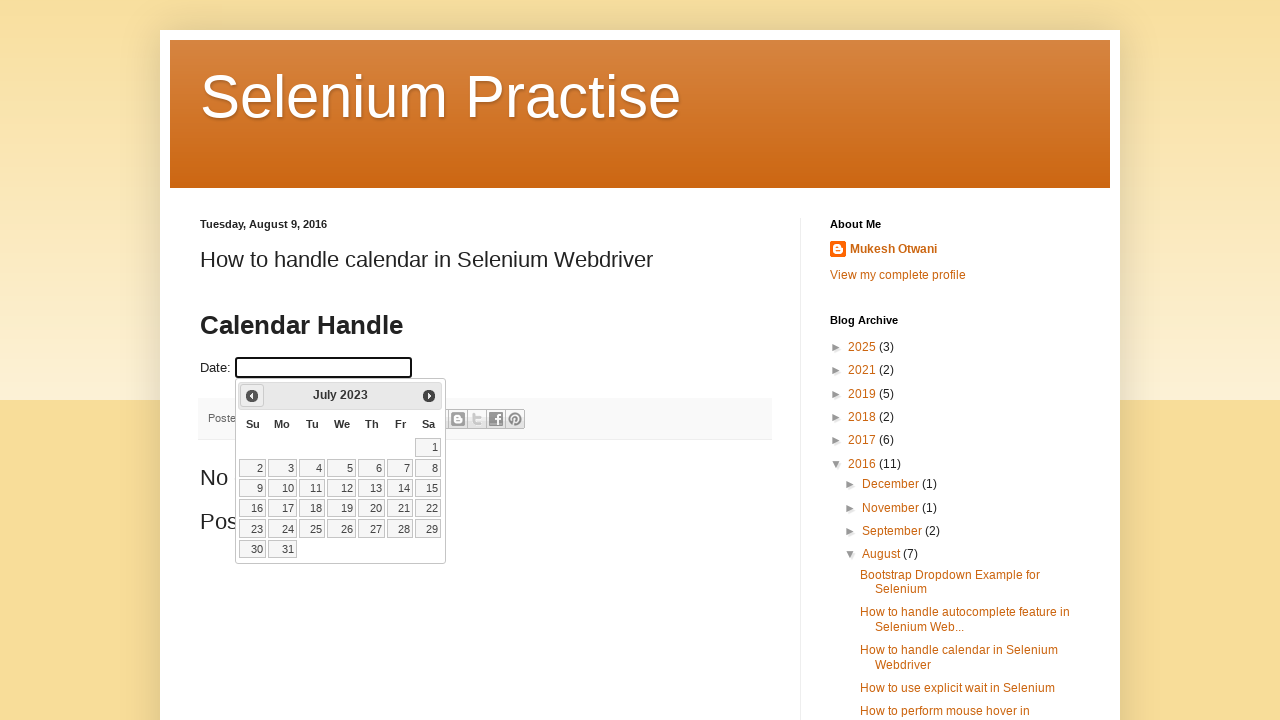

Clicked previous button to navigate to earlier month at (252, 396) on a[title='Prev']
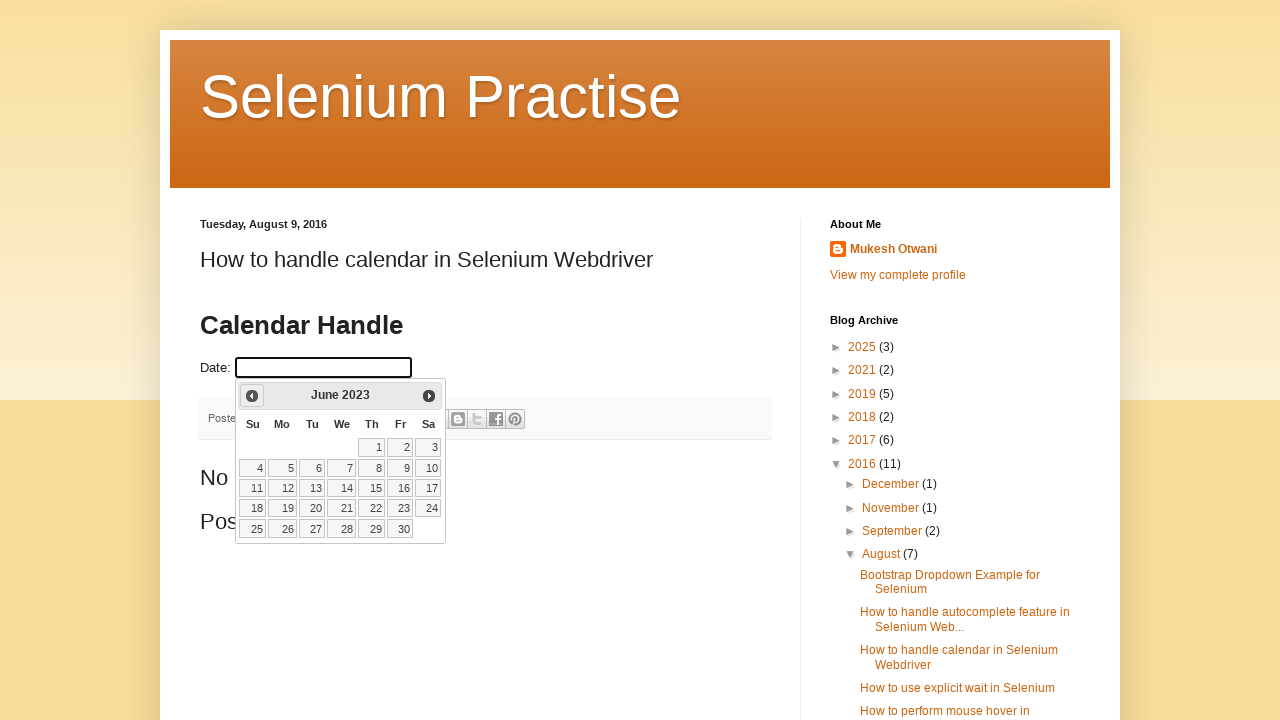

Clicked previous button to navigate to earlier month at (252, 396) on a[title='Prev']
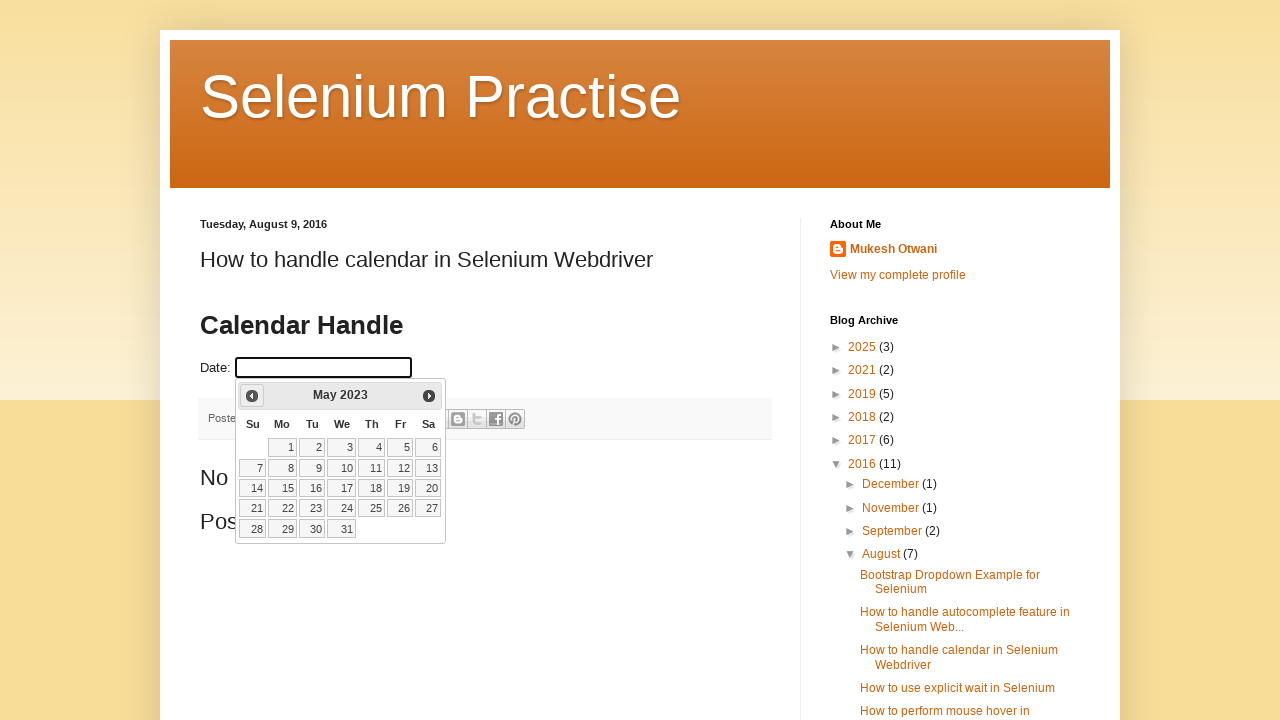

Clicked previous button to navigate to earlier month at (252, 396) on a[title='Prev']
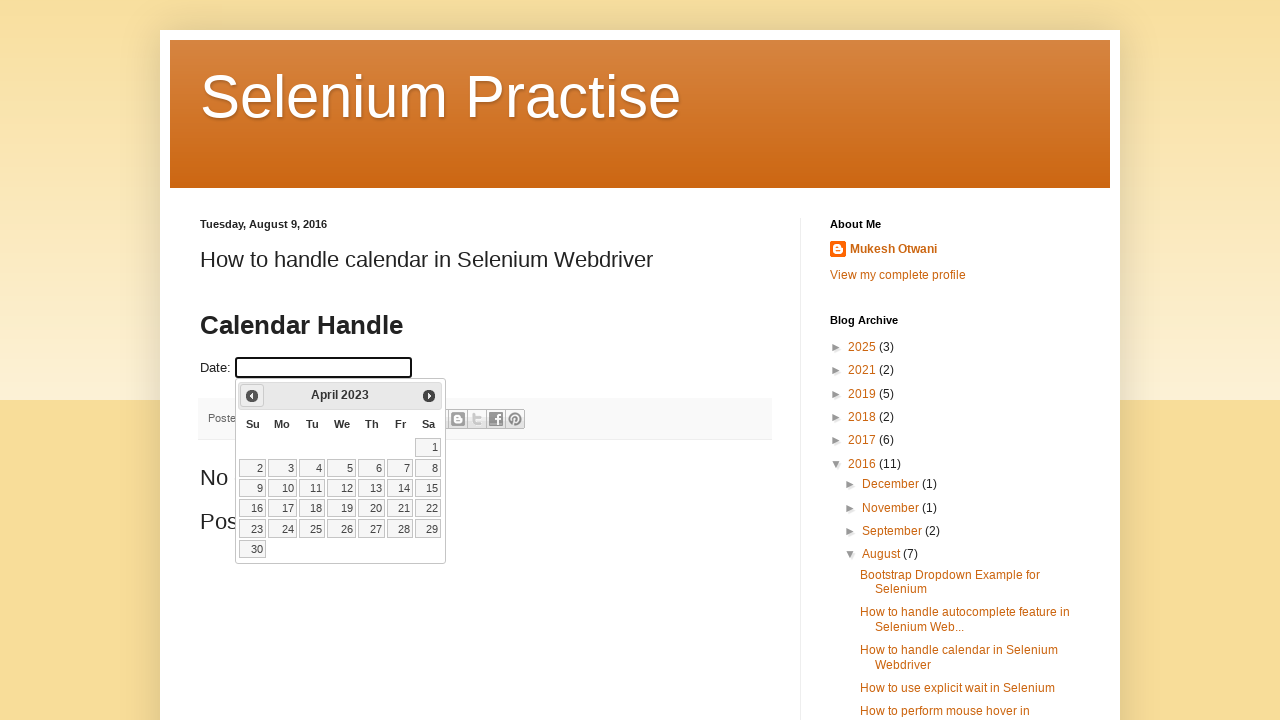

Clicked previous button to navigate to earlier month at (252, 396) on a[title='Prev']
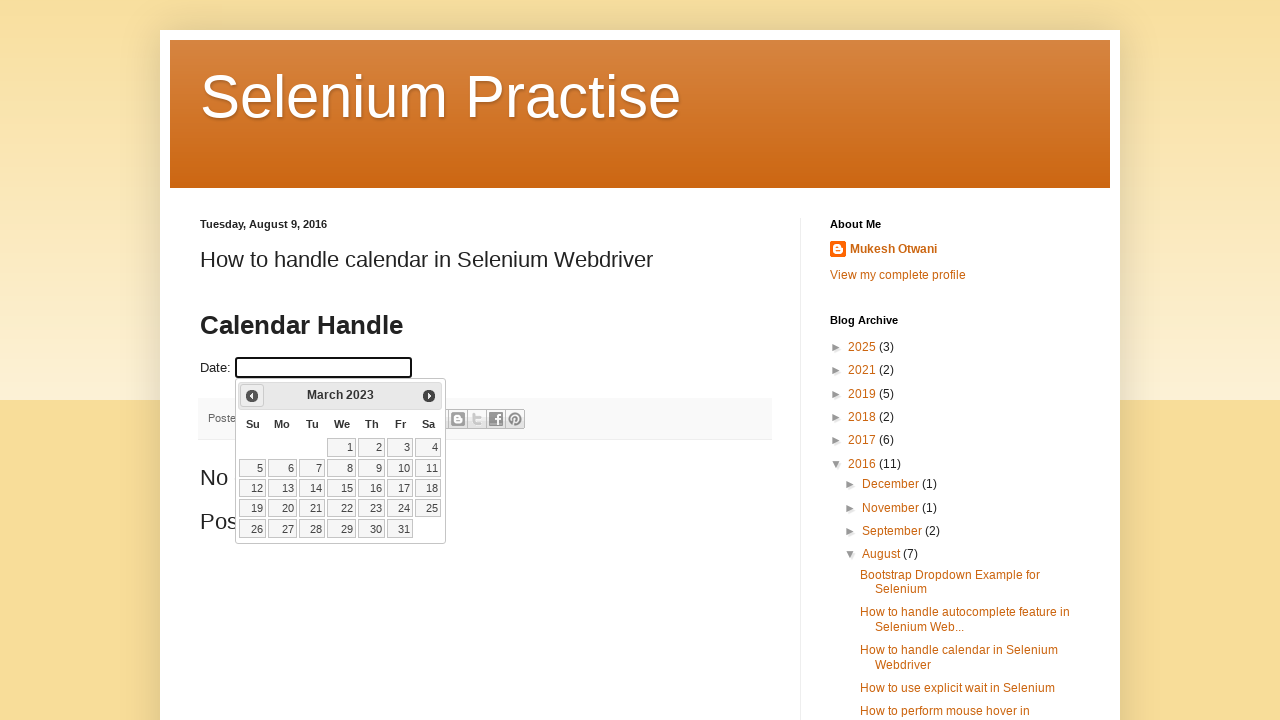

Clicked previous button to navigate to earlier month at (252, 396) on a[title='Prev']
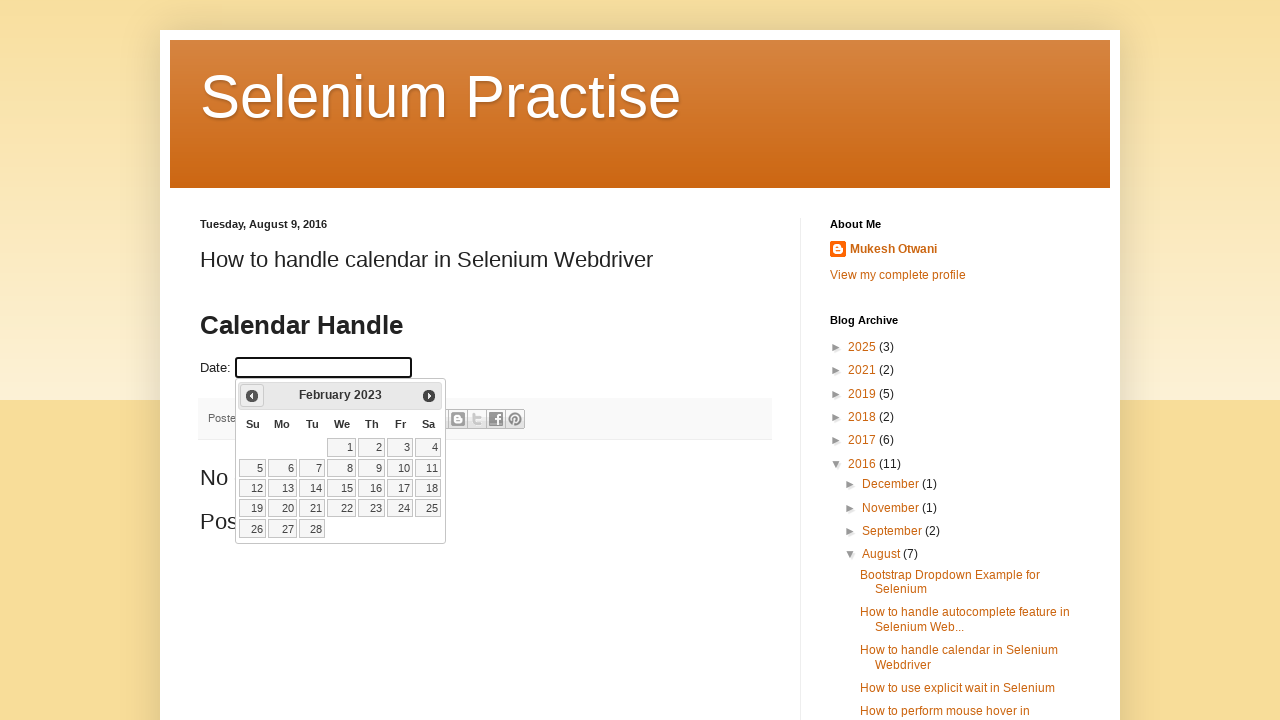

Clicked previous button to navigate to earlier month at (252, 396) on a[title='Prev']
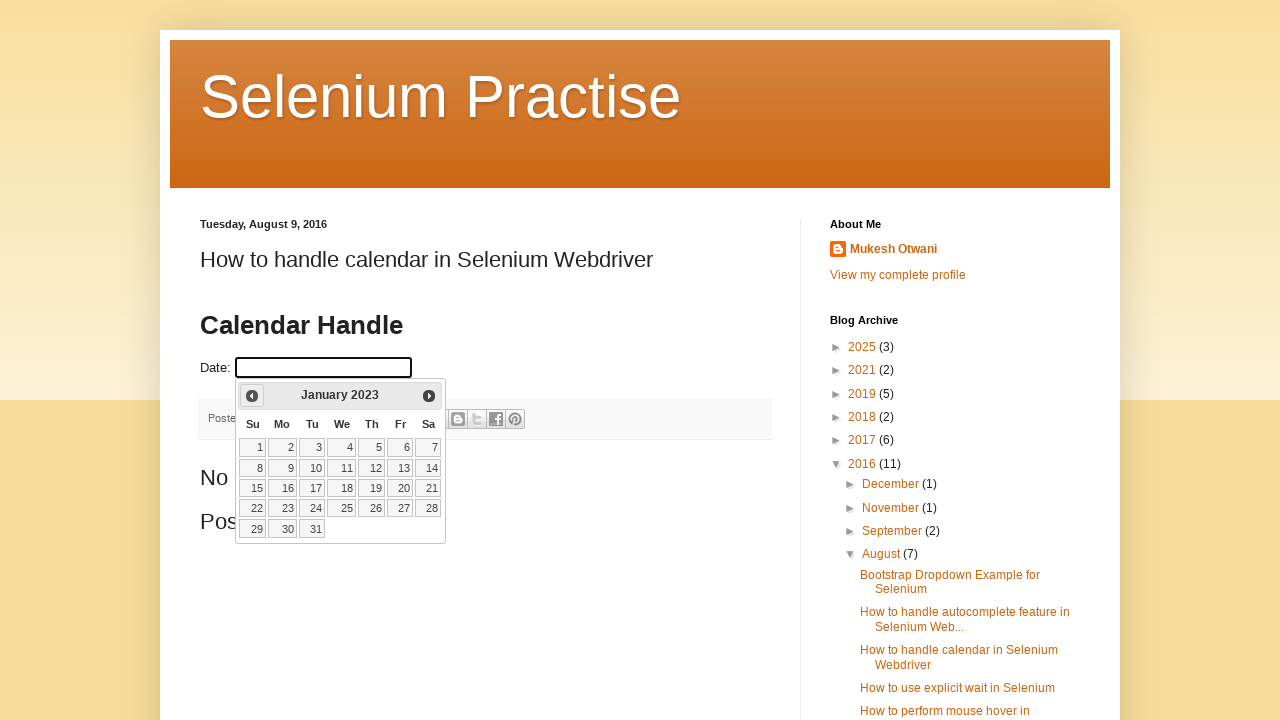

Clicked previous button to navigate to earlier month at (252, 396) on a[title='Prev']
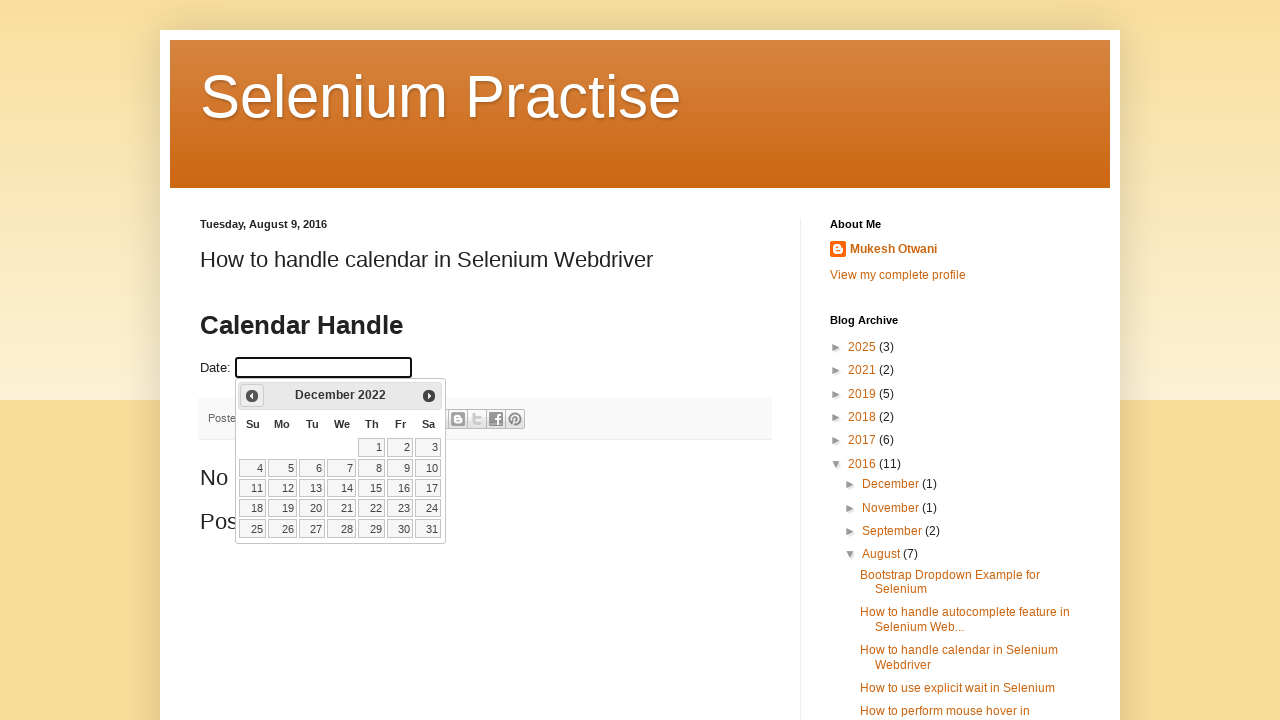

Clicked previous button to navigate to earlier month at (252, 396) on a[title='Prev']
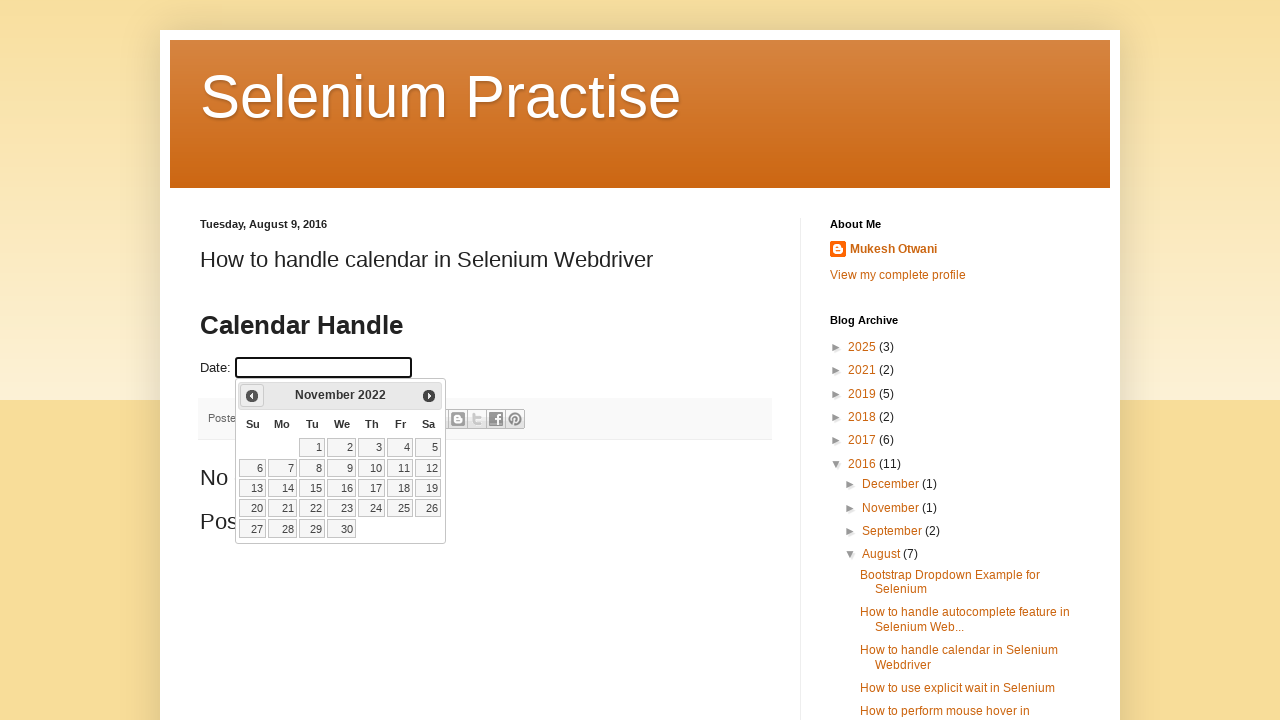

Clicked previous button to navigate to earlier month at (252, 396) on a[title='Prev']
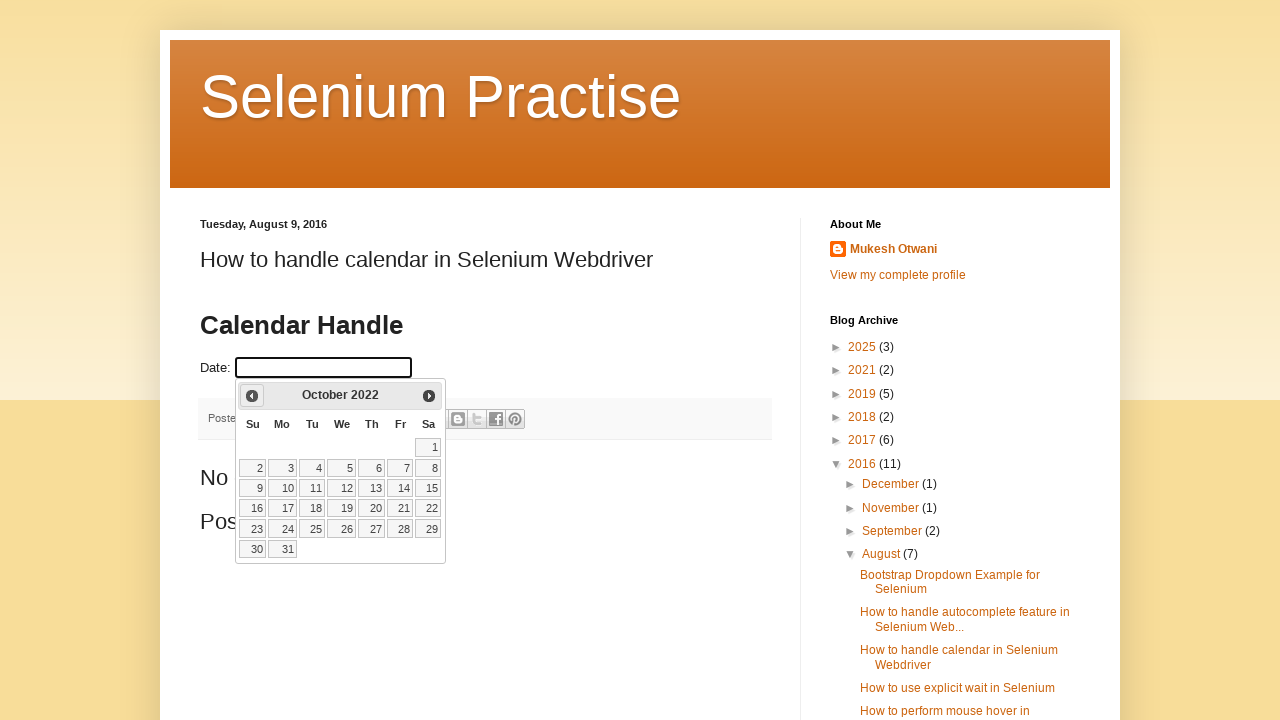

Clicked previous button to navigate to earlier month at (252, 396) on a[title='Prev']
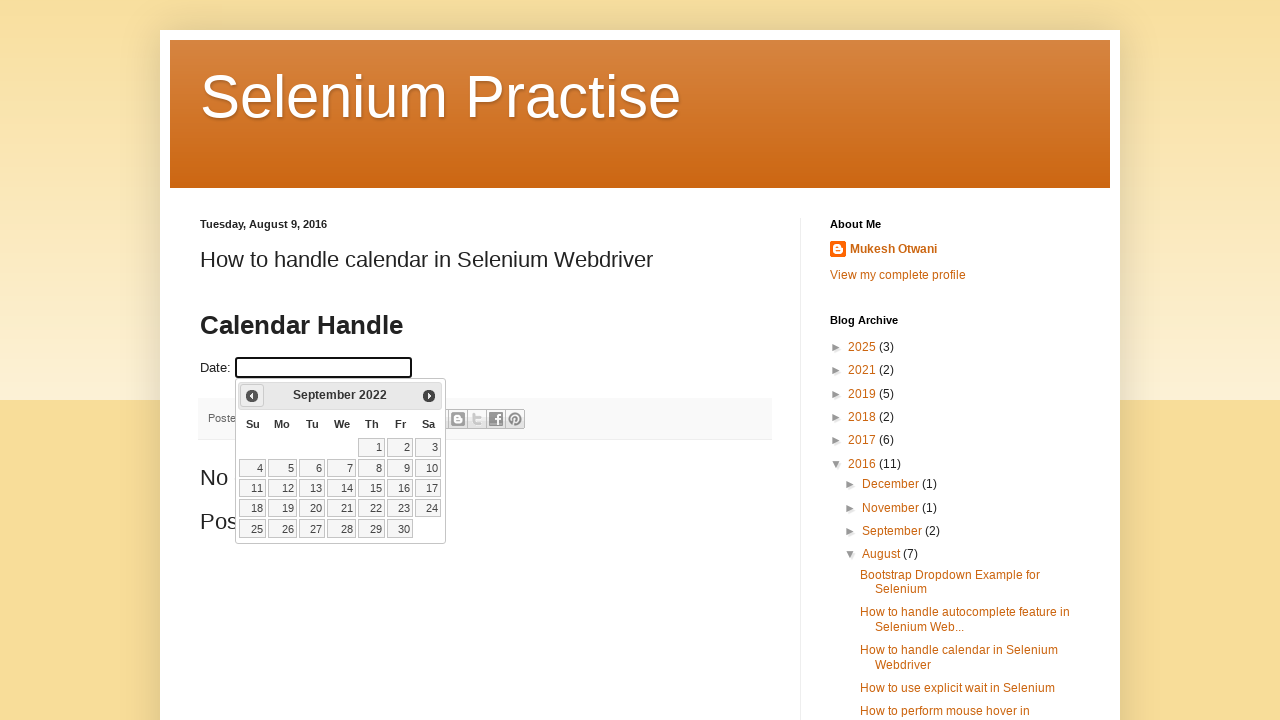

Clicked previous button to navigate to earlier month at (252, 396) on a[title='Prev']
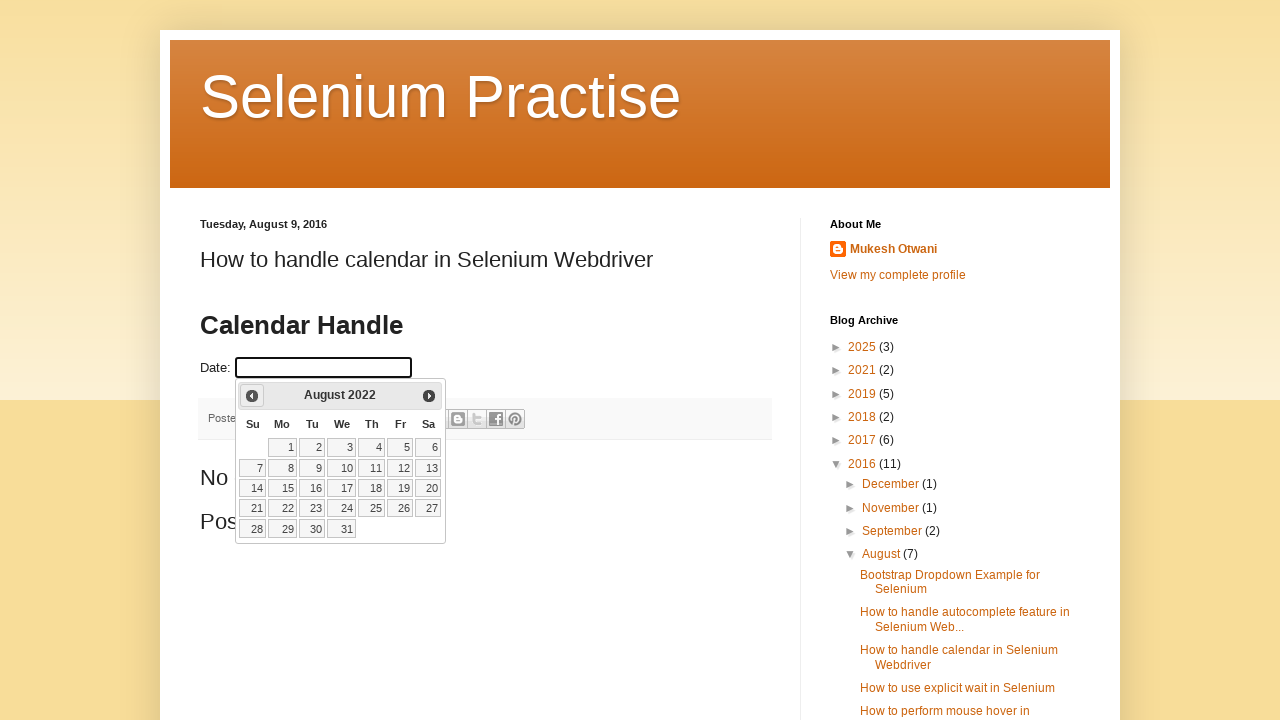

Clicked previous button to navigate to earlier month at (252, 396) on a[title='Prev']
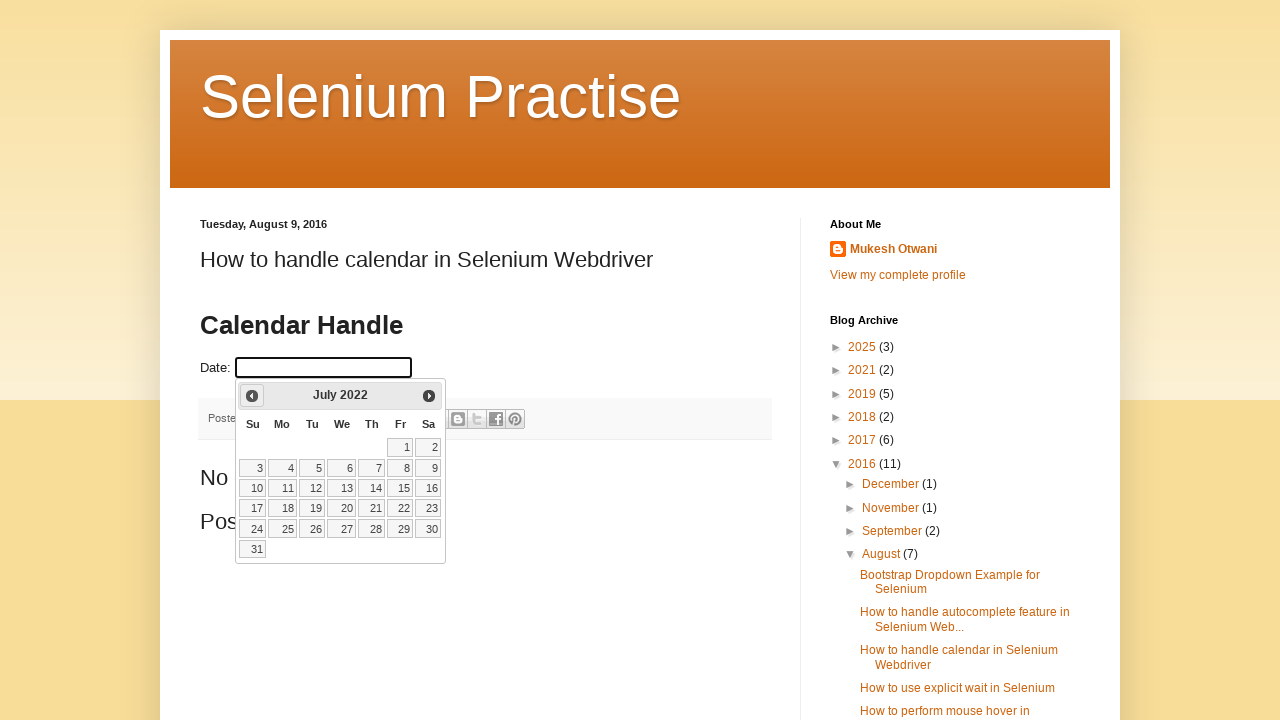

Clicked previous button to navigate to earlier month at (252, 396) on a[title='Prev']
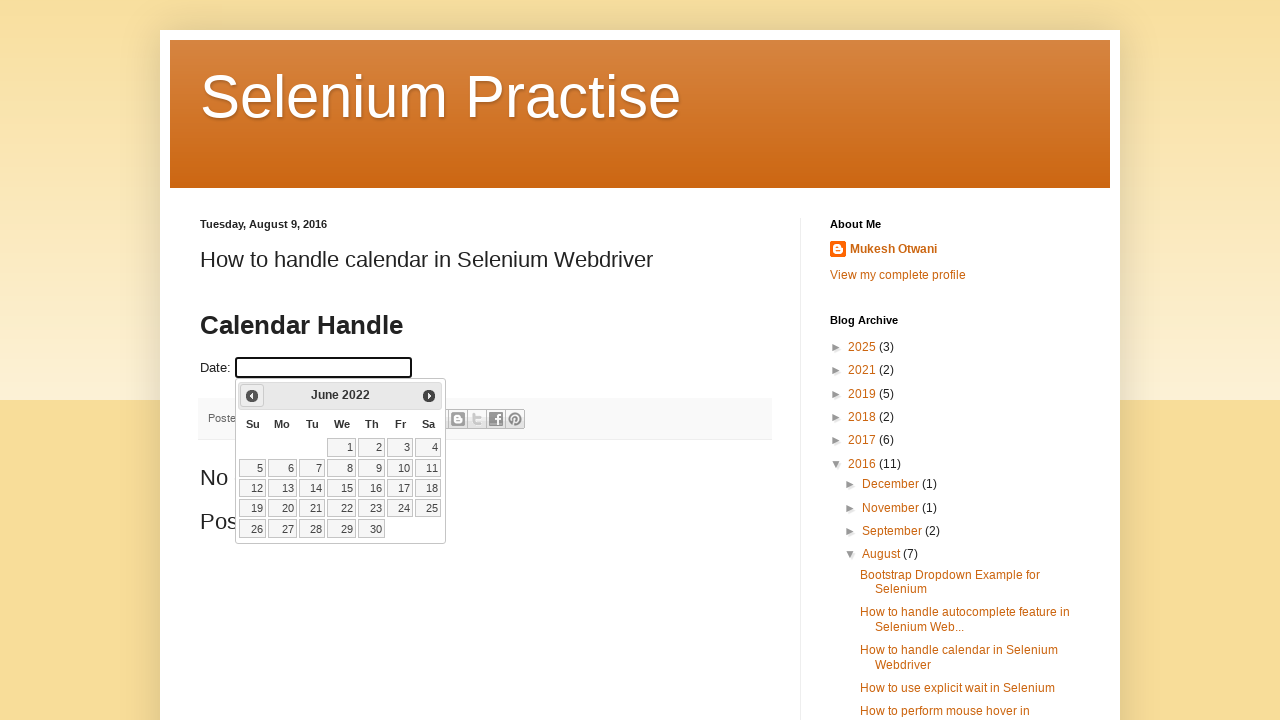

Clicked previous button to navigate to earlier month at (252, 396) on a[title='Prev']
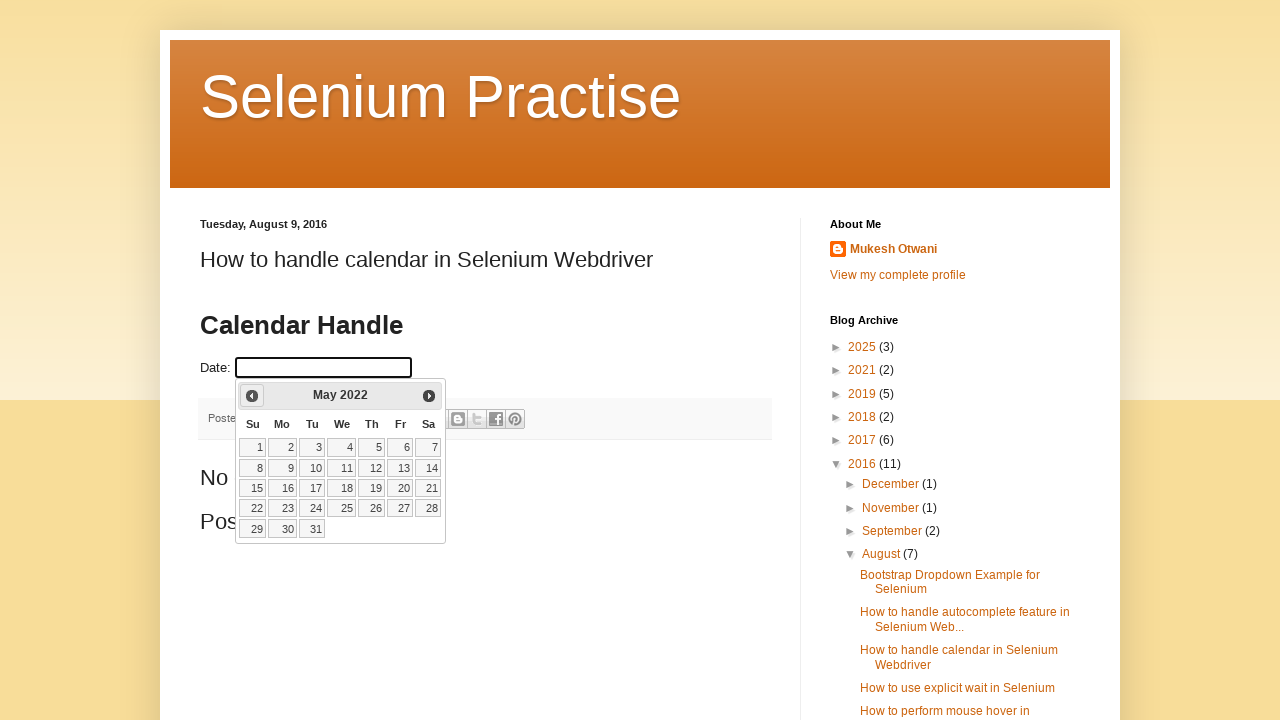

Clicked previous button to navigate to earlier month at (252, 396) on a[title='Prev']
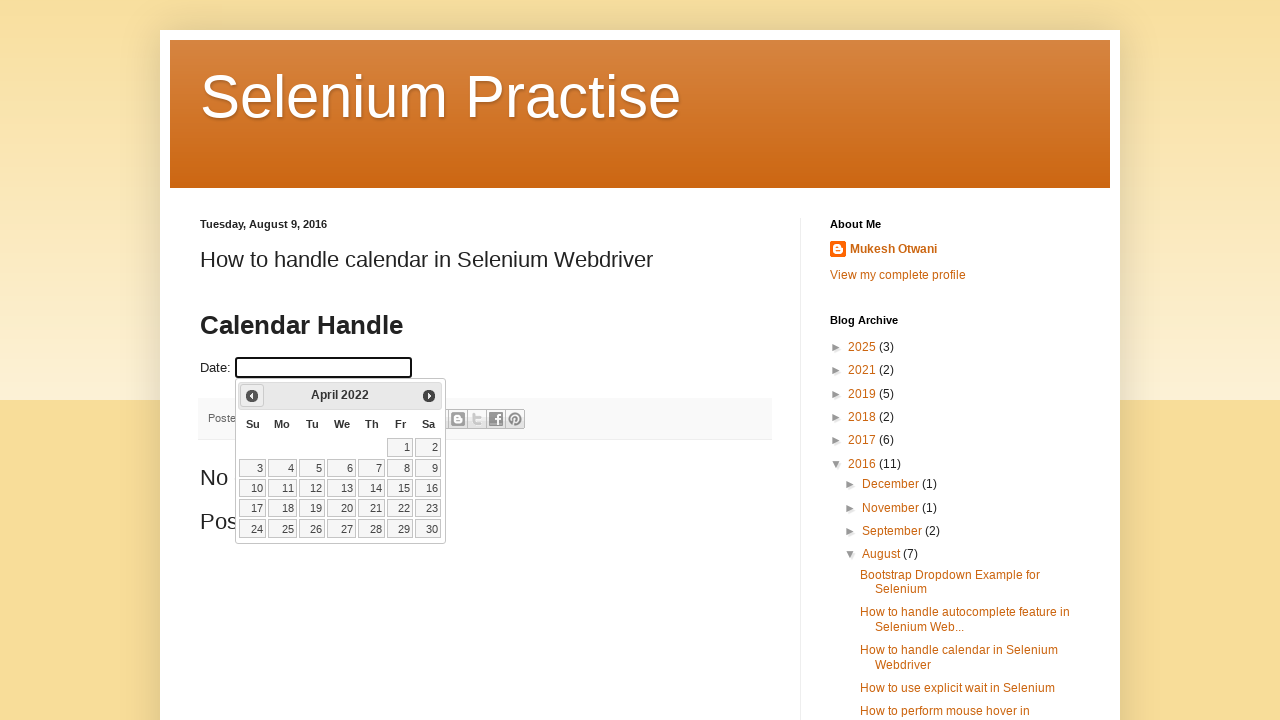

Clicked previous button to navigate to earlier month at (252, 396) on a[title='Prev']
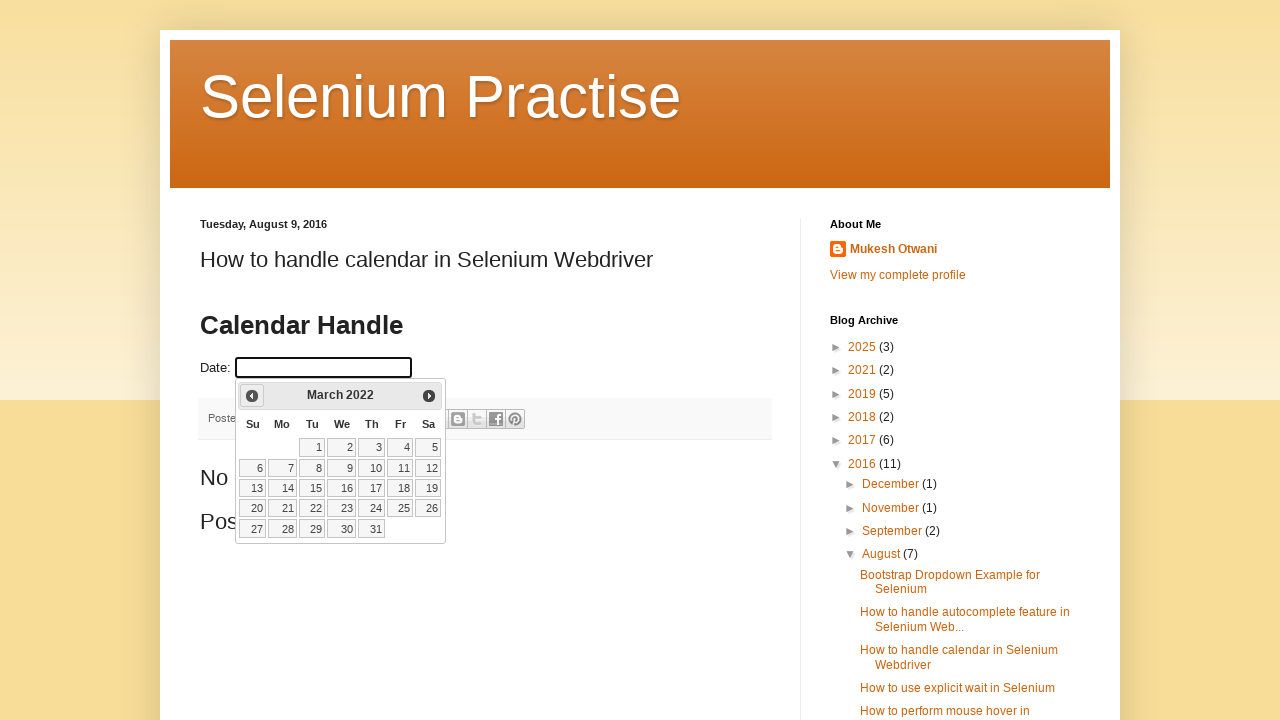

Clicked previous button to navigate to earlier month at (252, 396) on a[title='Prev']
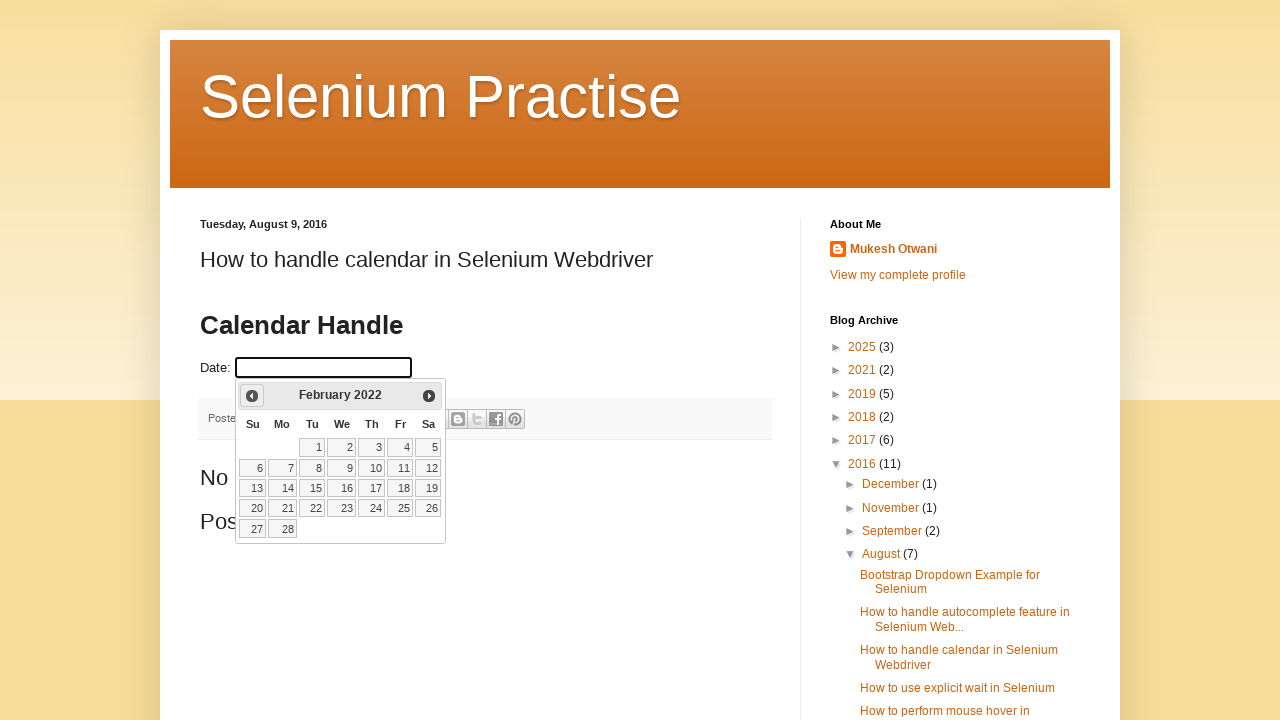

Clicked previous button to navigate to earlier month at (252, 396) on a[title='Prev']
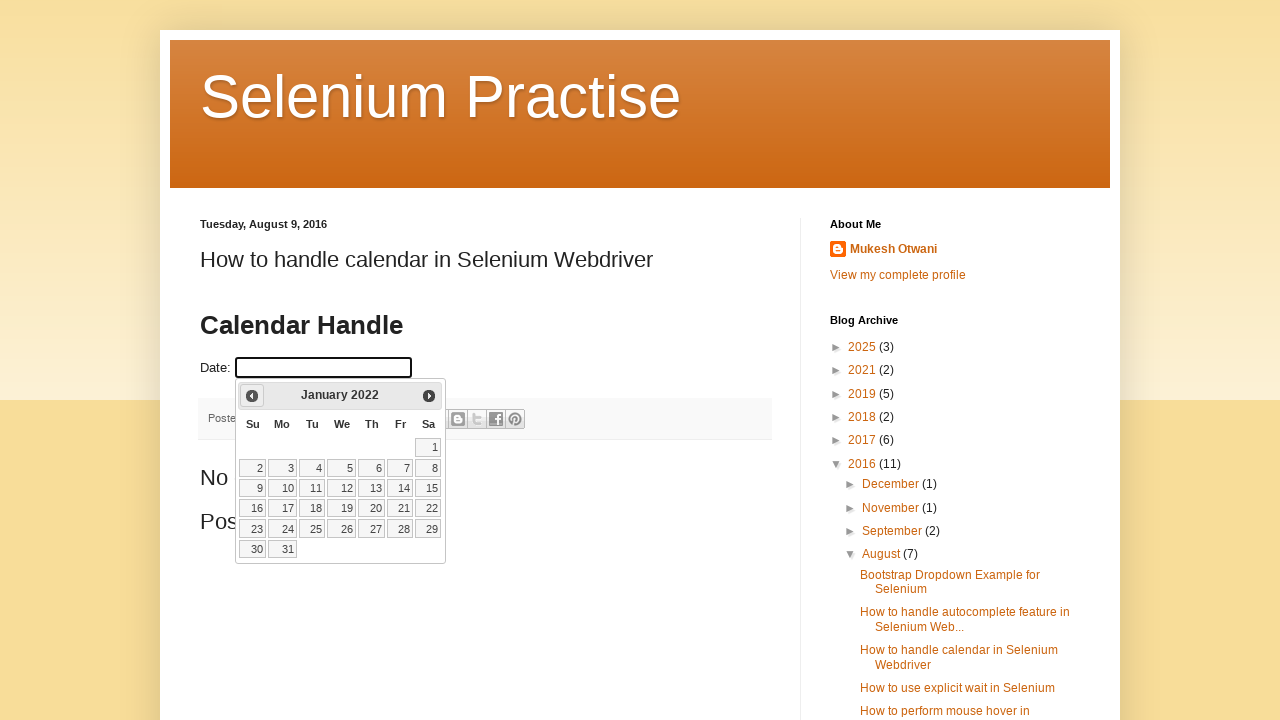

Clicked previous button to navigate to earlier month at (252, 396) on a[title='Prev']
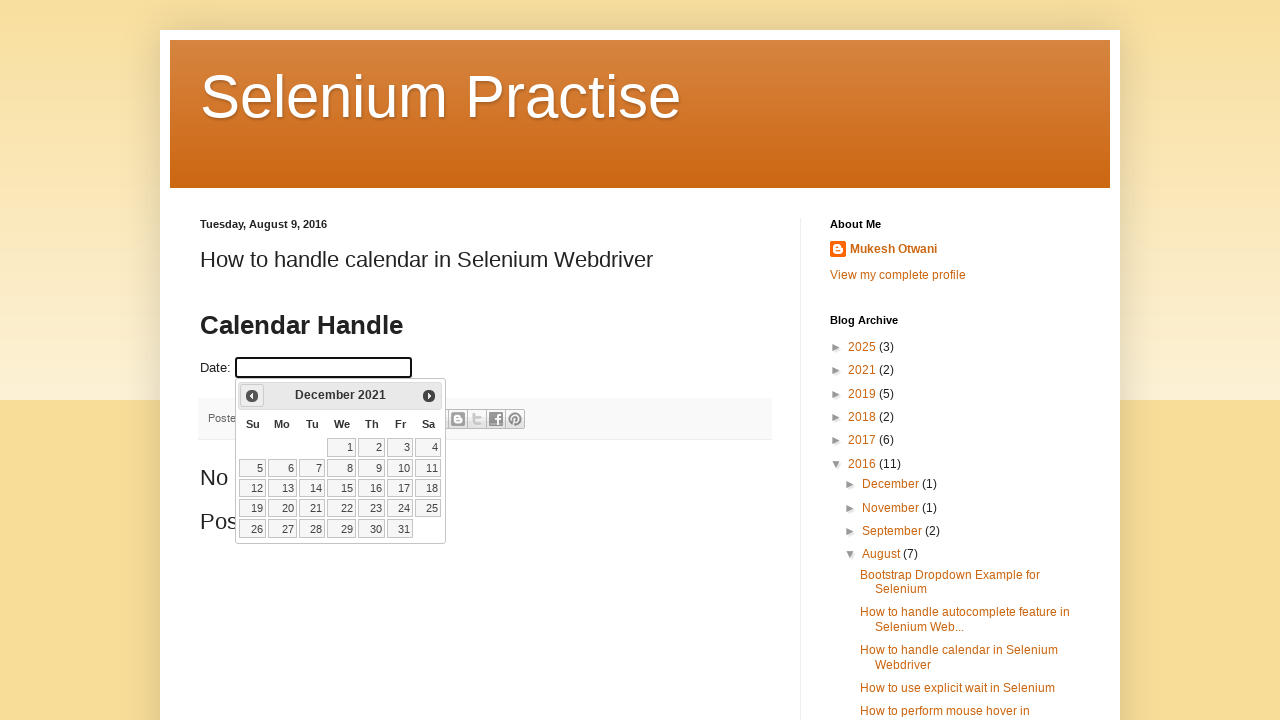

Clicked previous button to navigate to earlier month at (252, 396) on a[title='Prev']
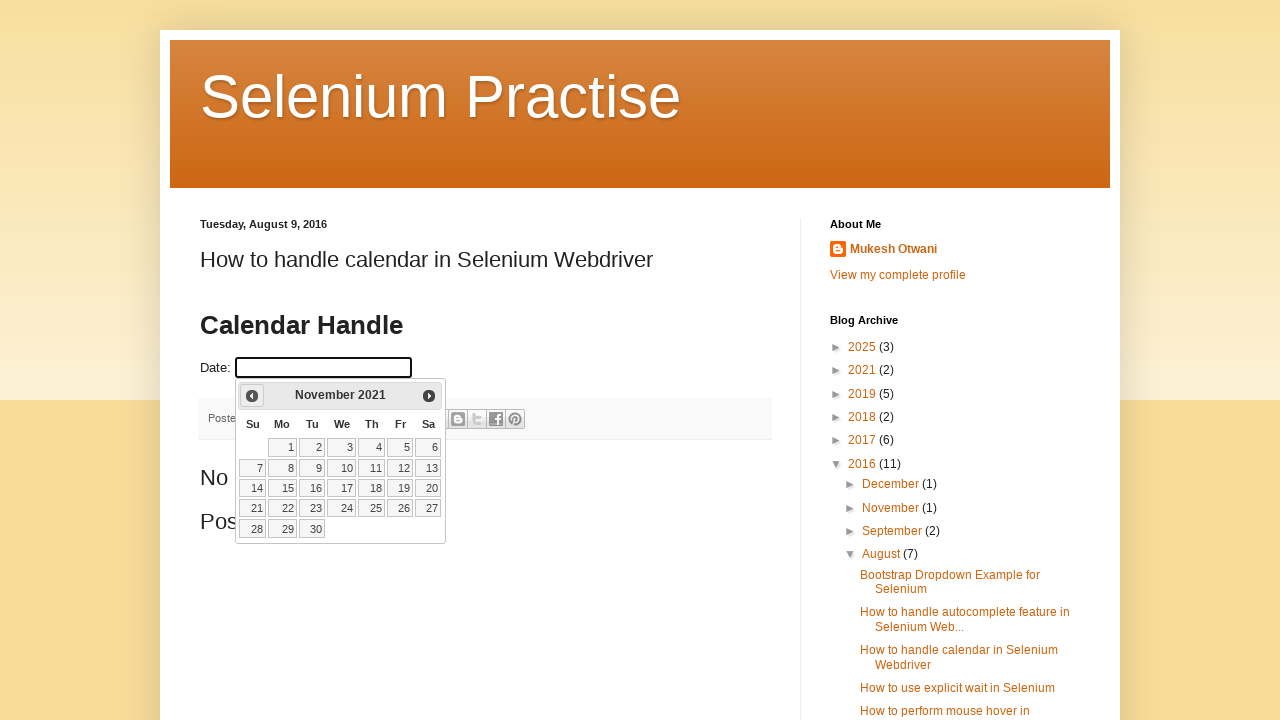

Clicked previous button to navigate to earlier month at (252, 396) on a[title='Prev']
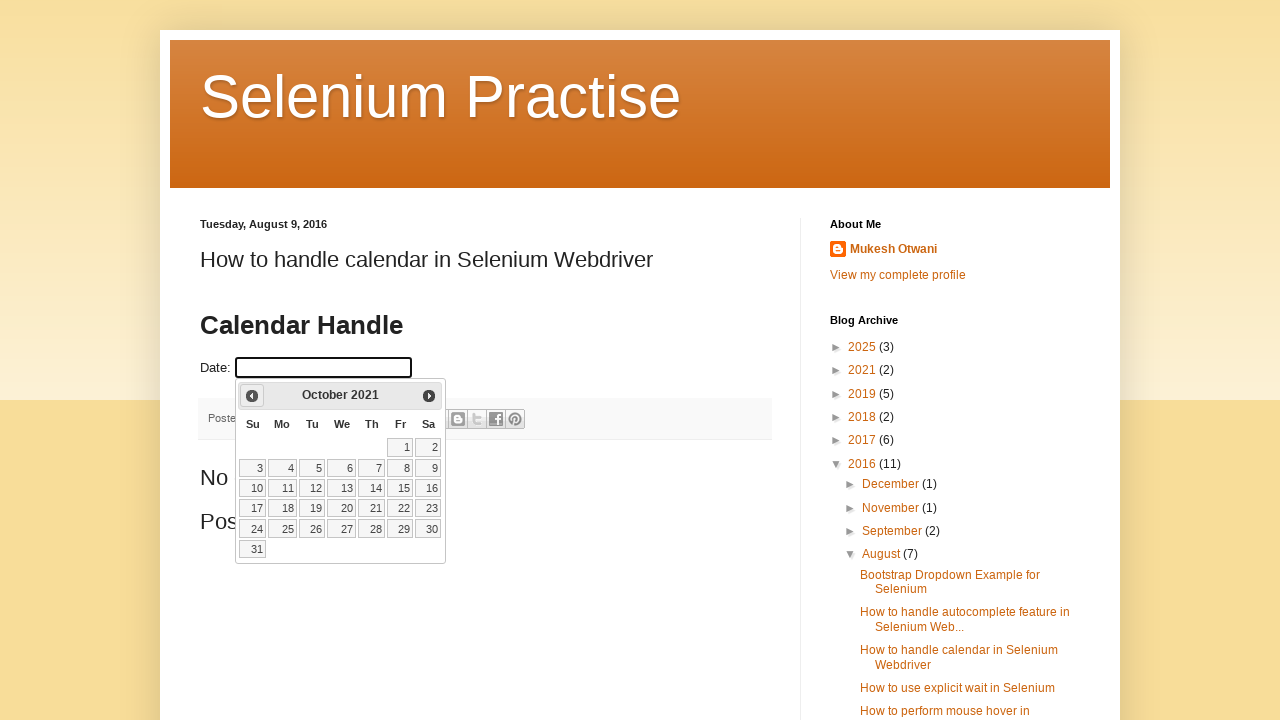

Clicked previous button to navigate to earlier month at (252, 396) on a[title='Prev']
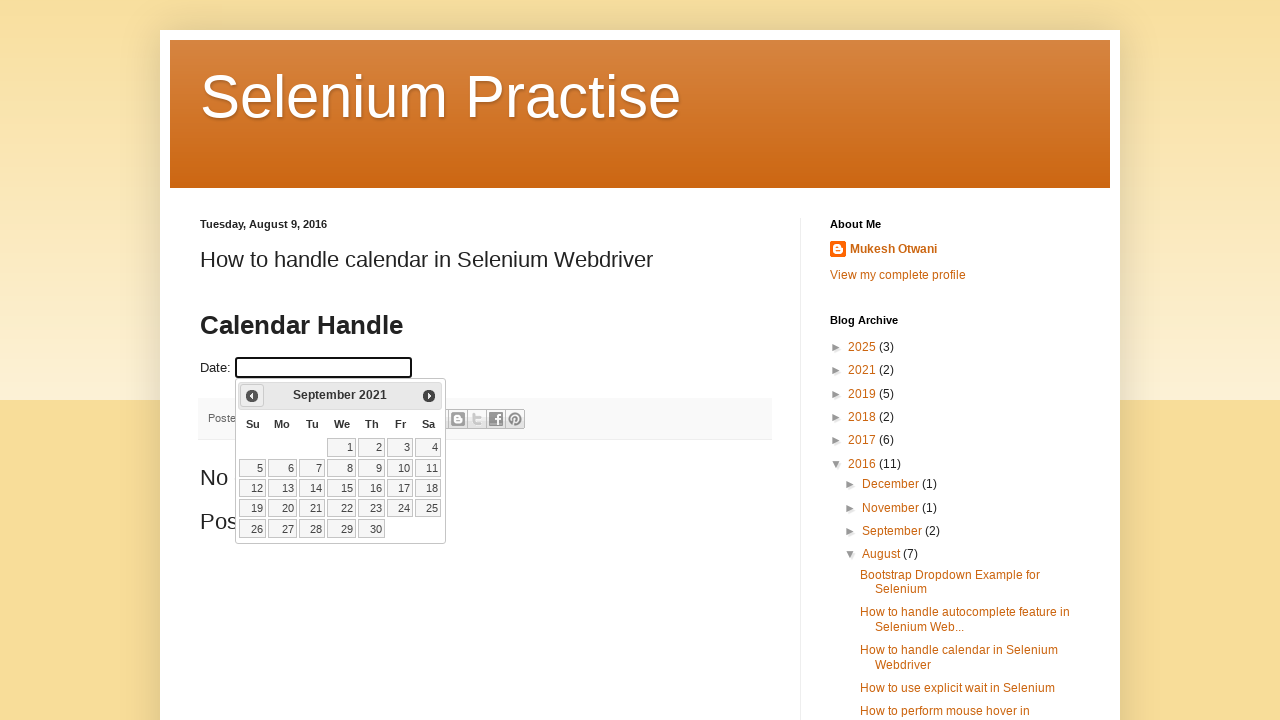

Clicked previous button to navigate to earlier month at (252, 396) on a[title='Prev']
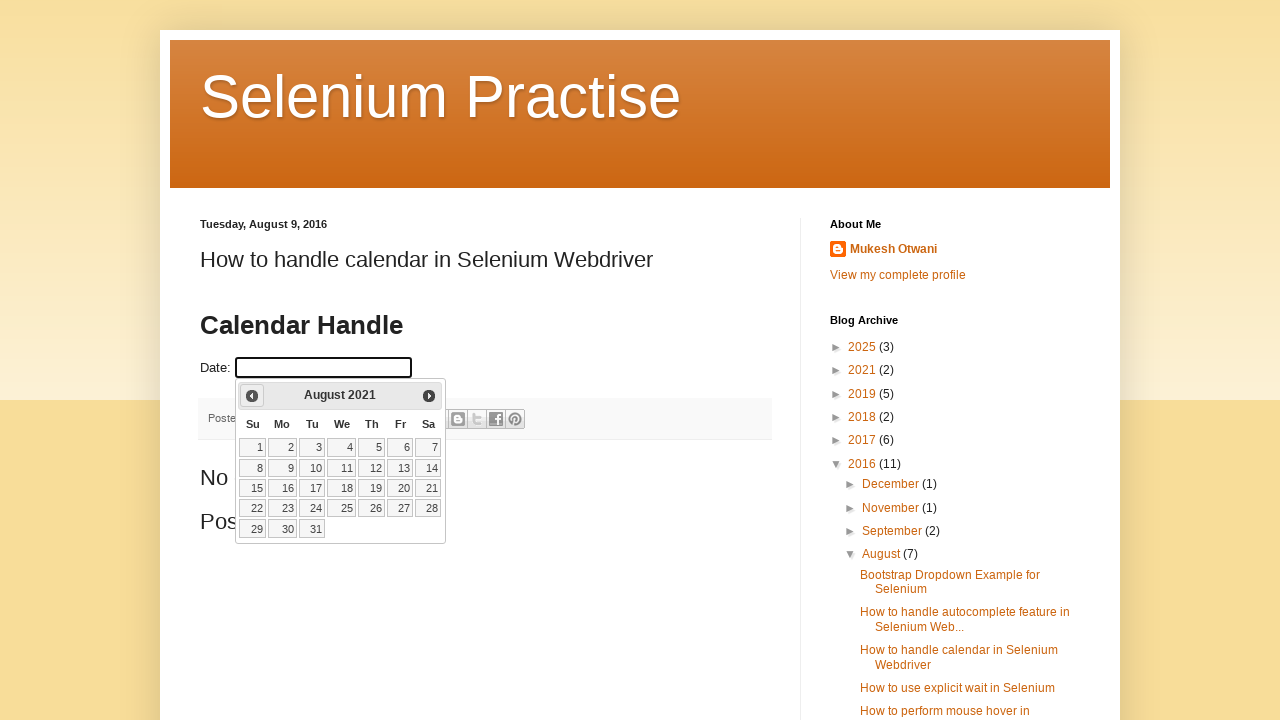

Clicked previous button to navigate to earlier month at (252, 396) on a[title='Prev']
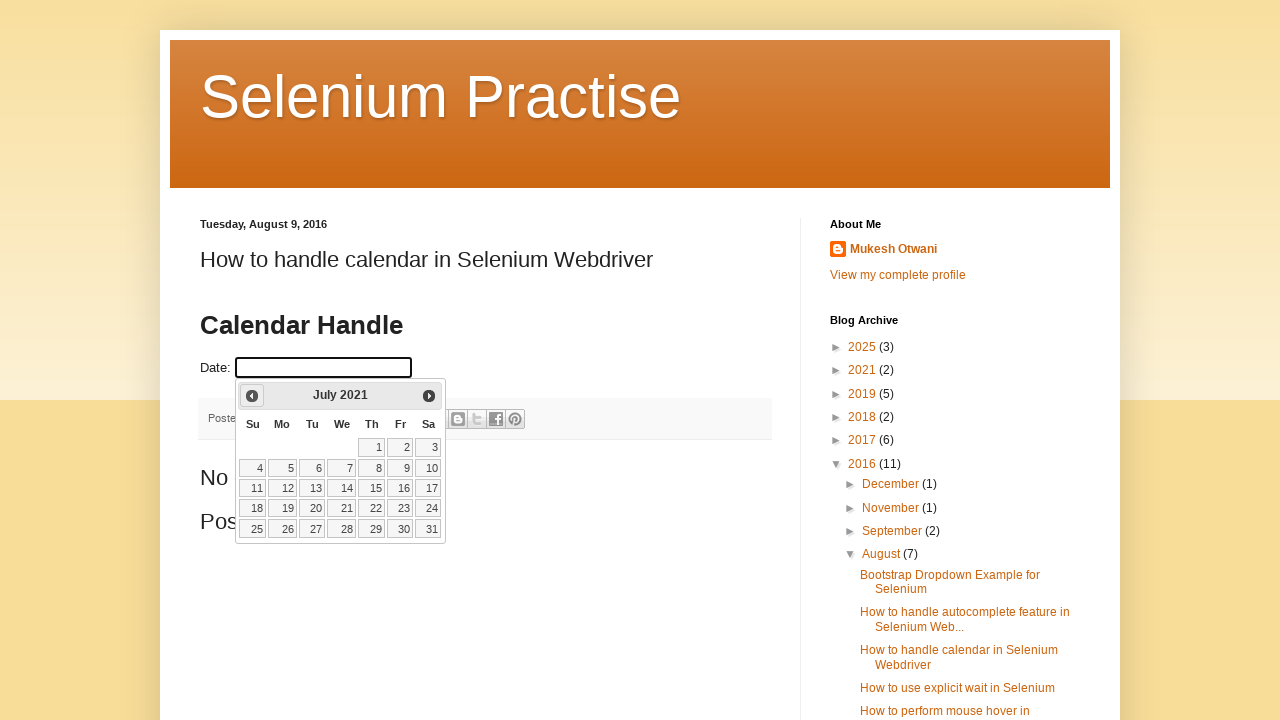

Clicked previous button to navigate to earlier month at (252, 396) on a[title='Prev']
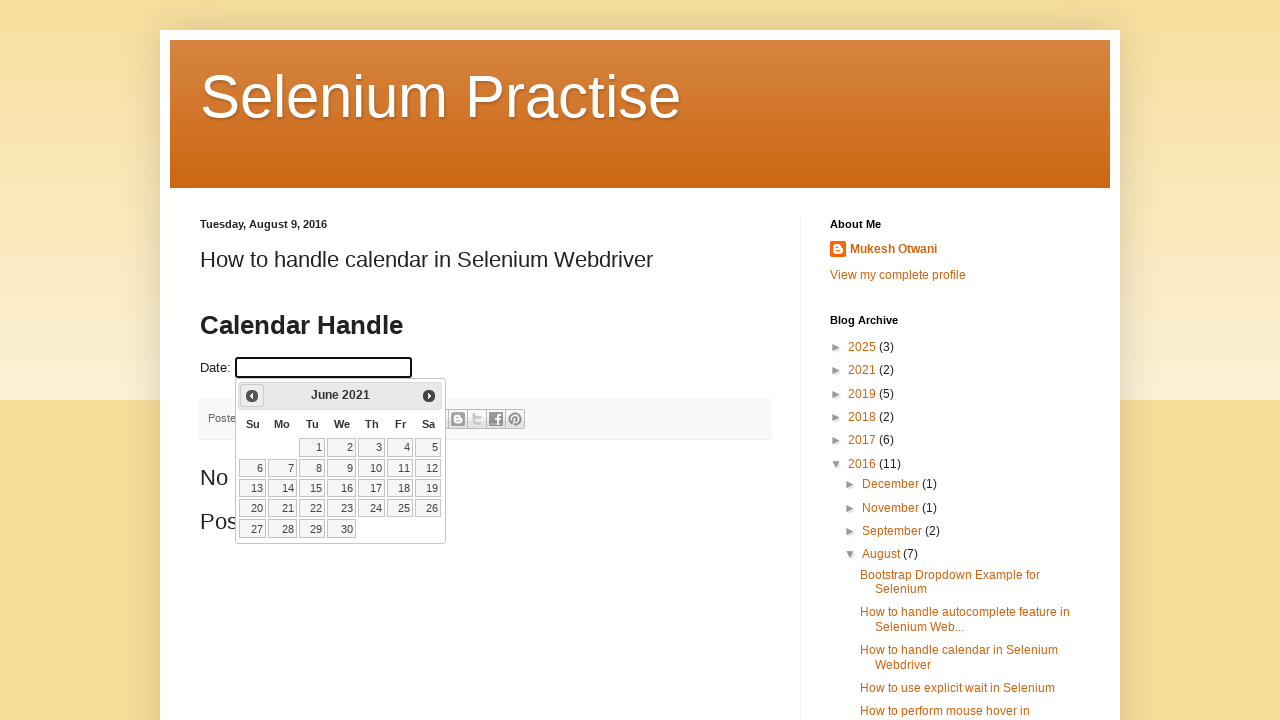

Clicked previous button to navigate to earlier month at (252, 396) on a[title='Prev']
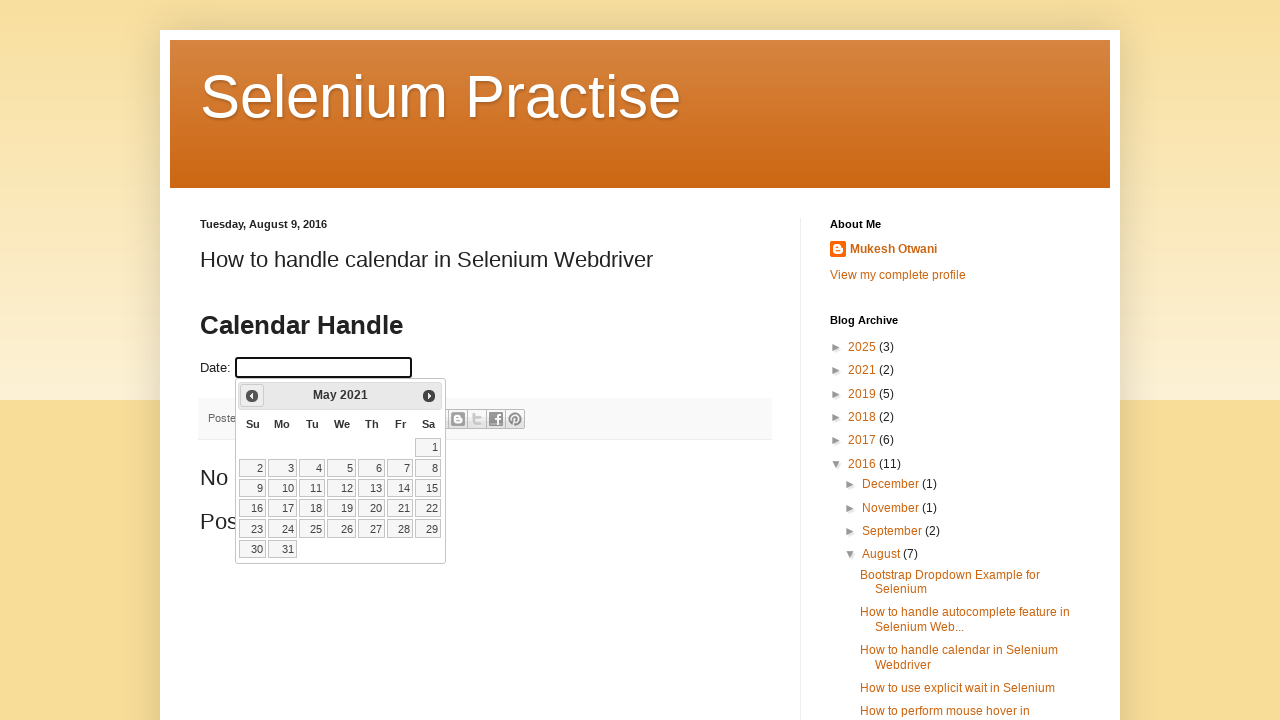

Clicked previous button to navigate to earlier month at (252, 396) on a[title='Prev']
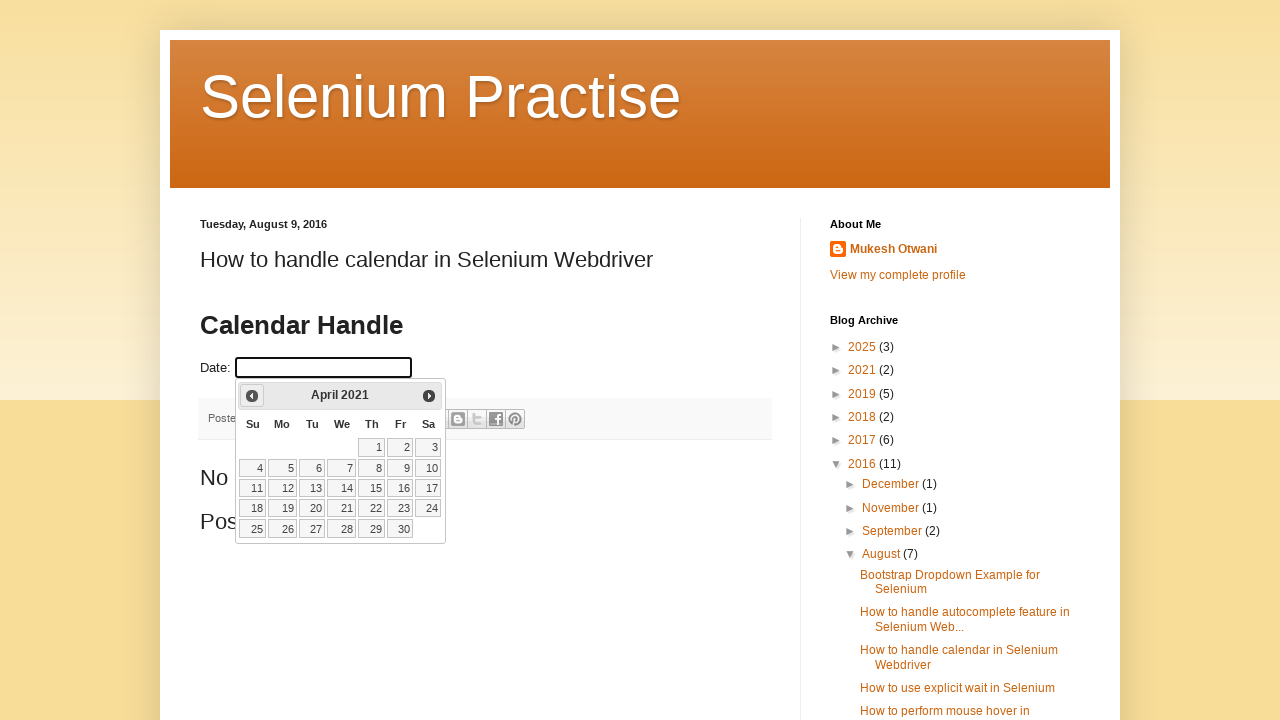

Clicked previous button to navigate to earlier month at (252, 396) on a[title='Prev']
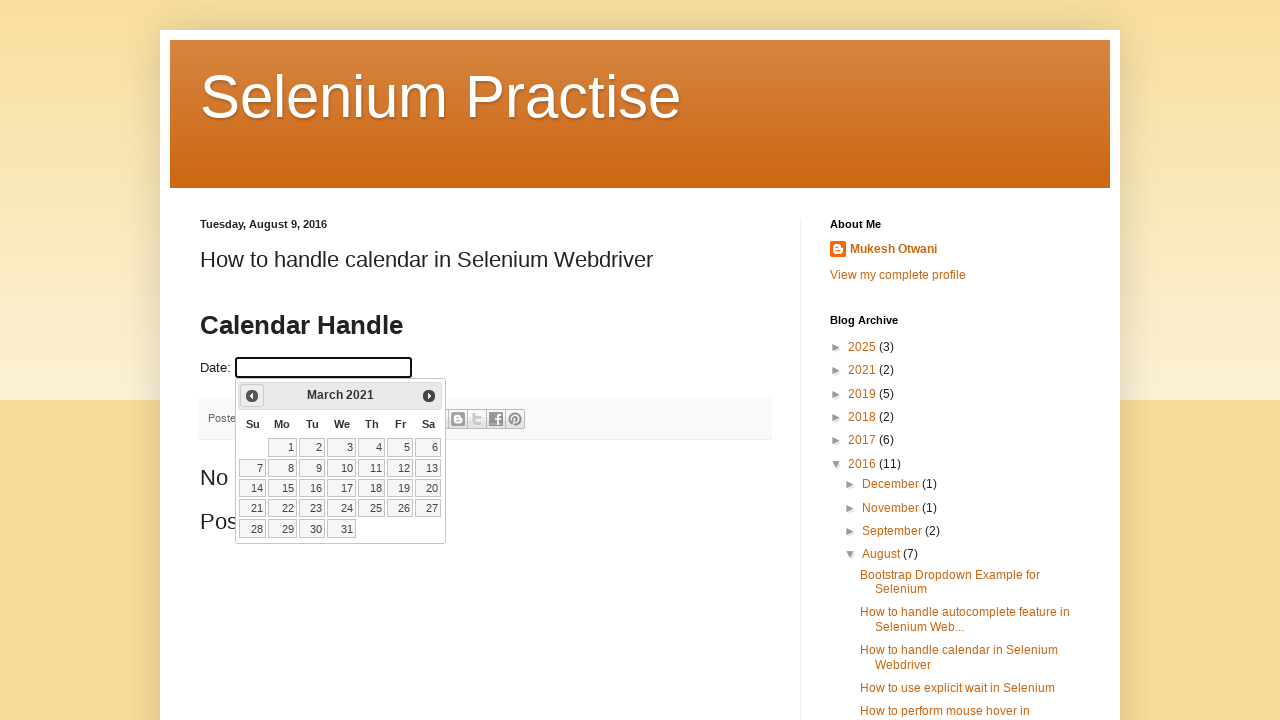

Clicked previous button to navigate to earlier month at (252, 396) on a[title='Prev']
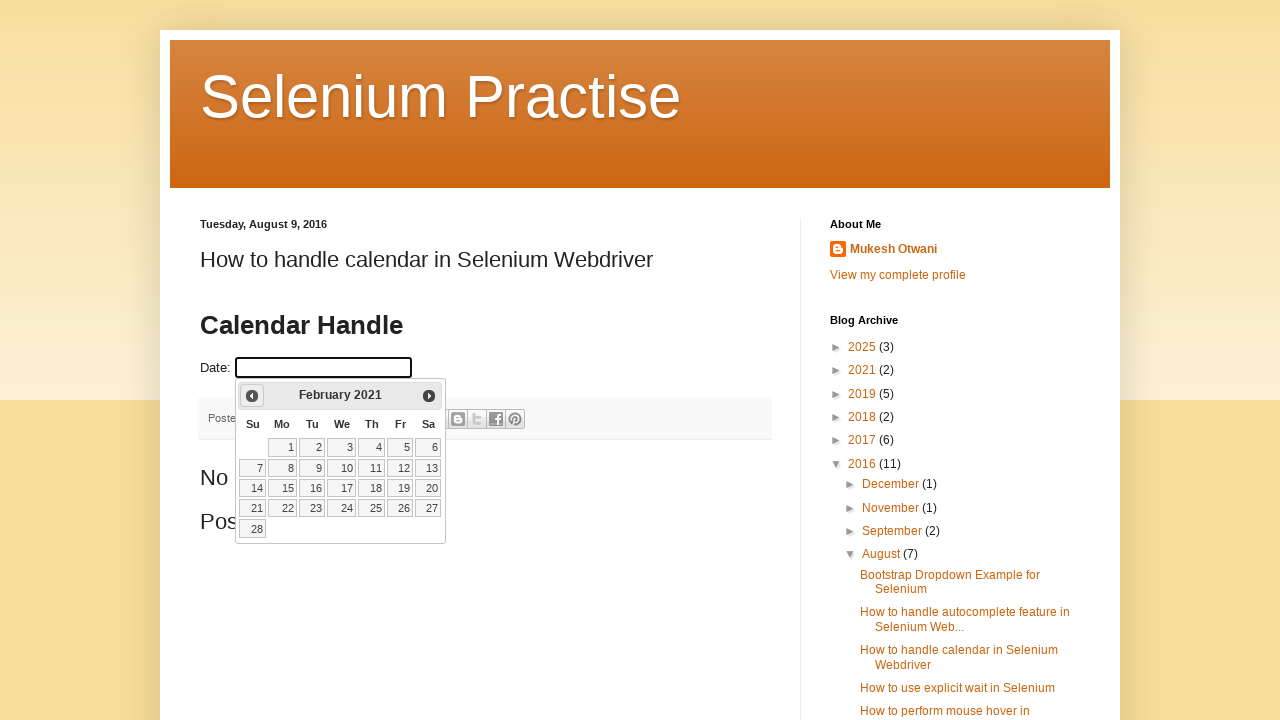

Clicked previous button to navigate to earlier month at (252, 396) on a[title='Prev']
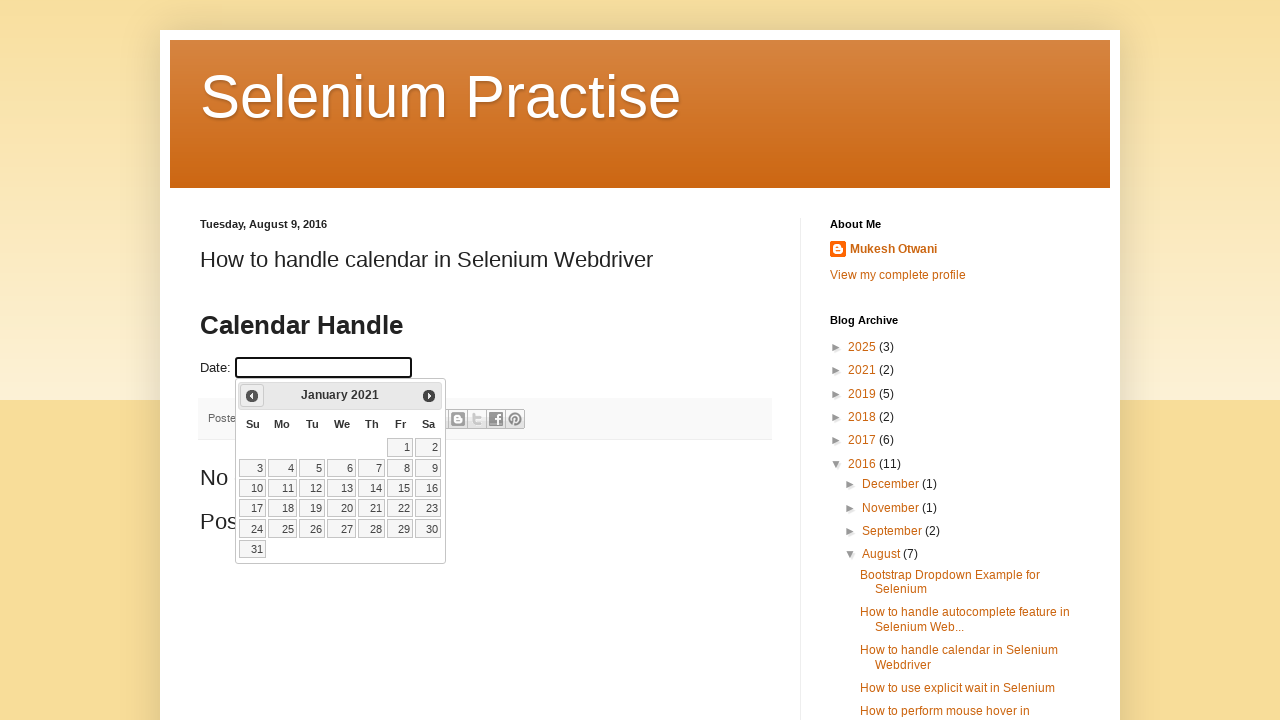

Clicked previous button to navigate to earlier month at (252, 396) on a[title='Prev']
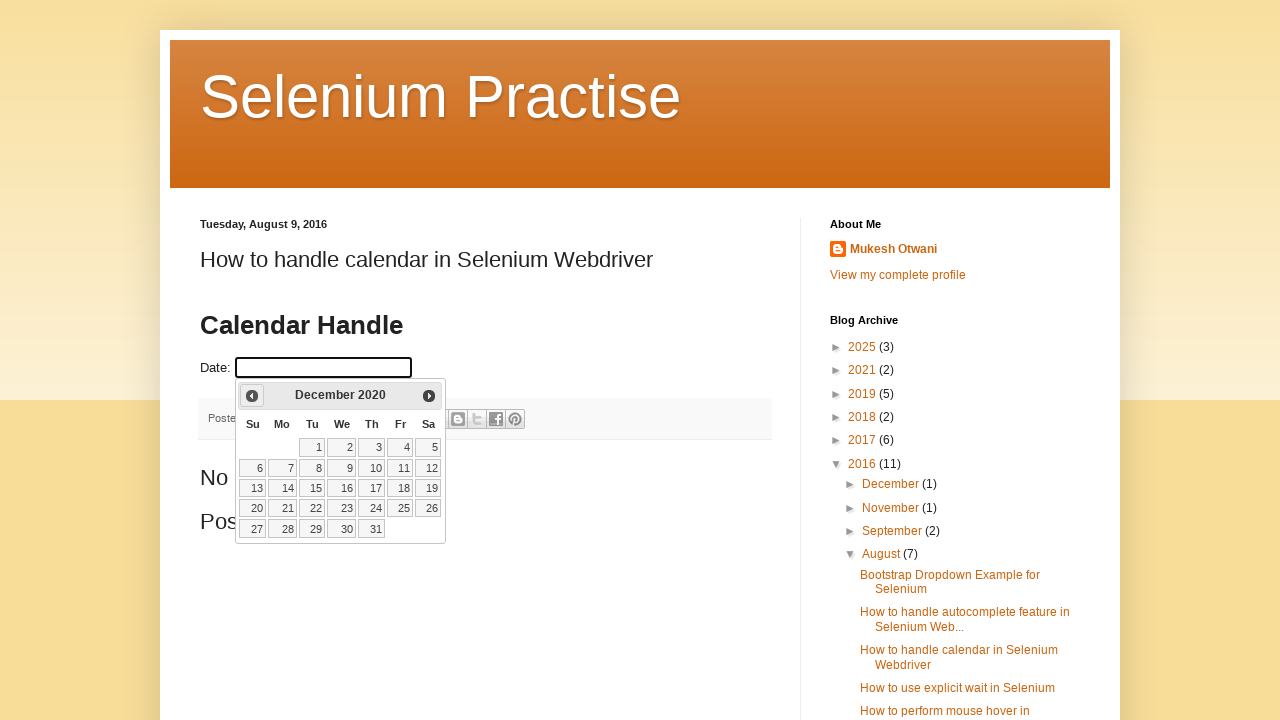

Clicked previous button to navigate to earlier month at (252, 396) on a[title='Prev']
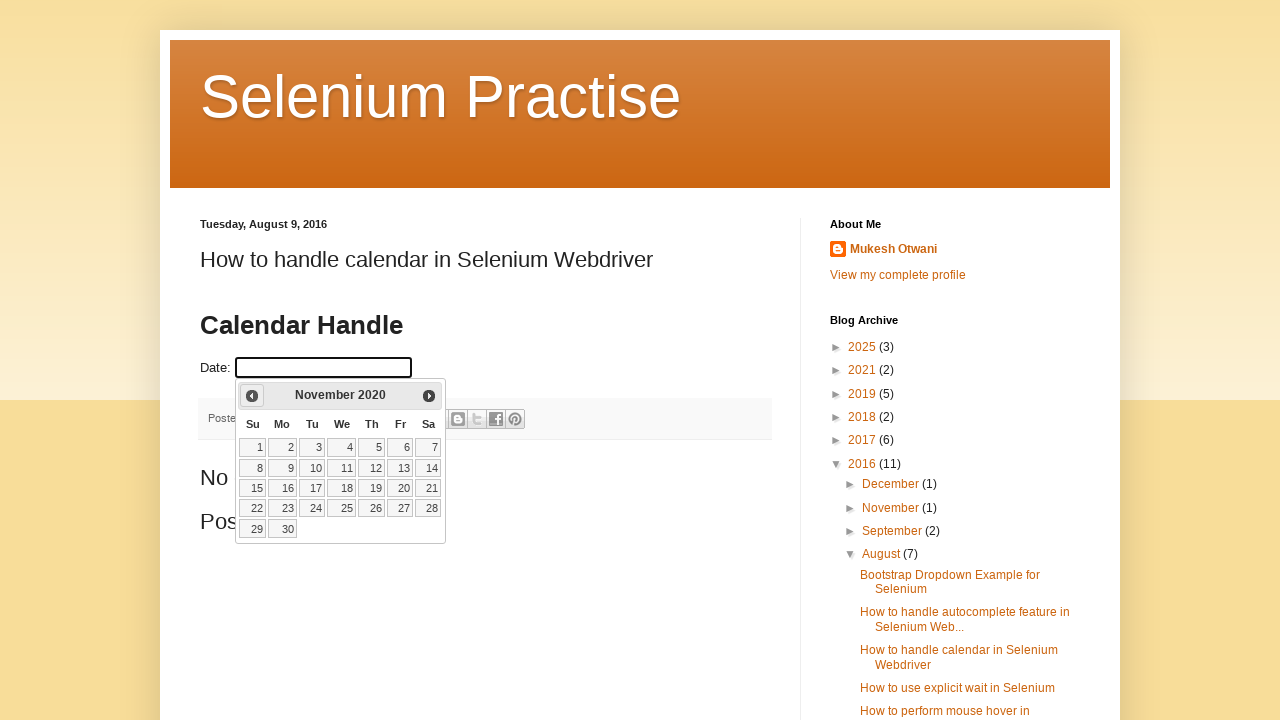

Clicked previous button to navigate to earlier month at (252, 396) on a[title='Prev']
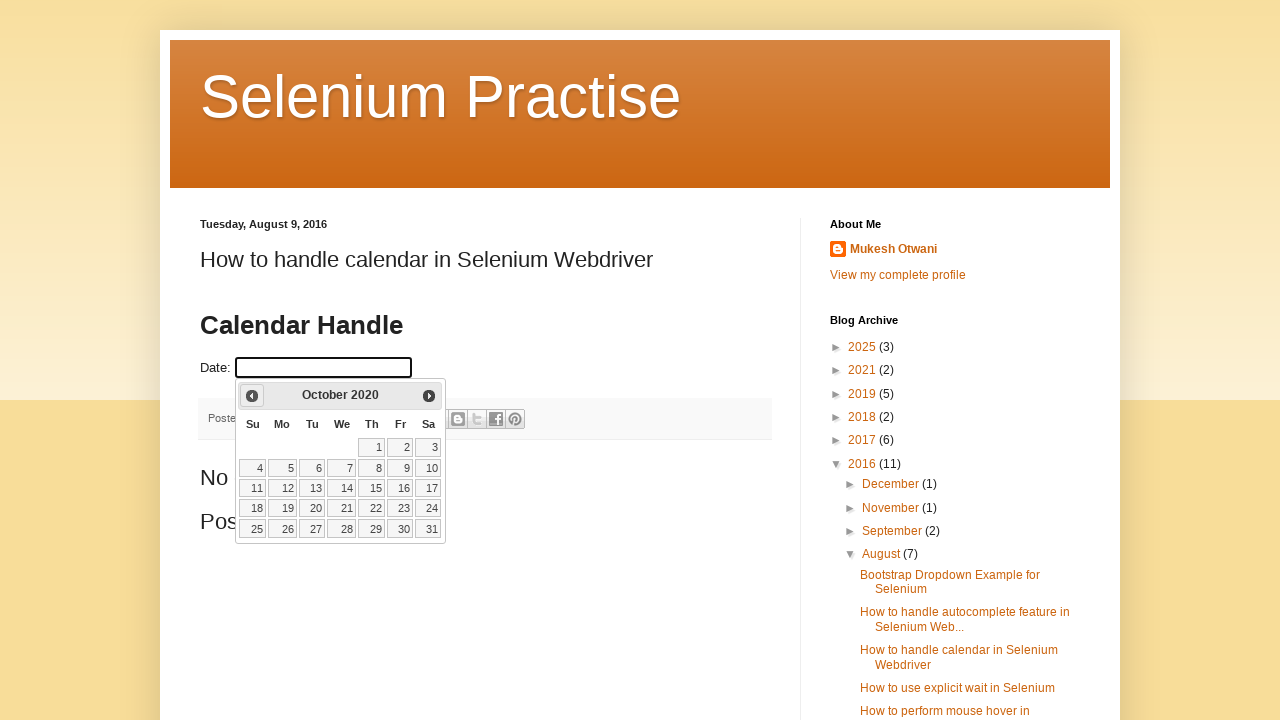

Clicked previous button to navigate to earlier month at (252, 396) on a[title='Prev']
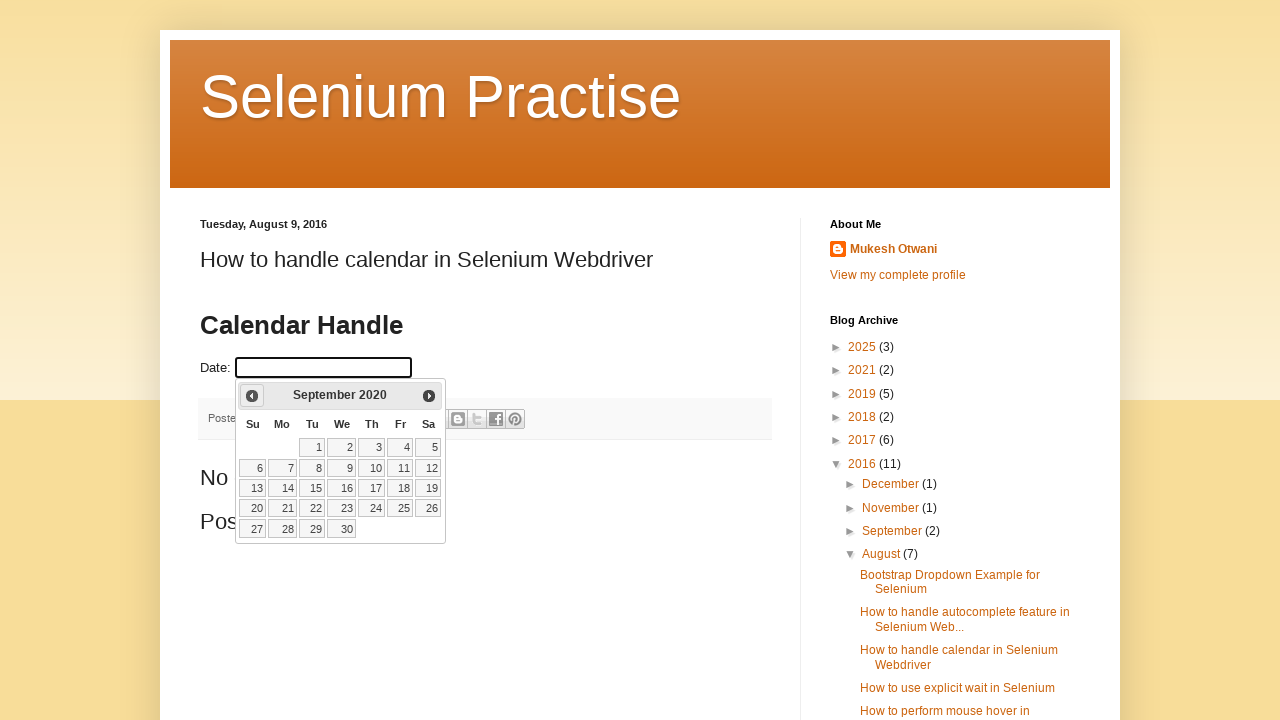

Clicked previous button to navigate to earlier month at (252, 396) on a[title='Prev']
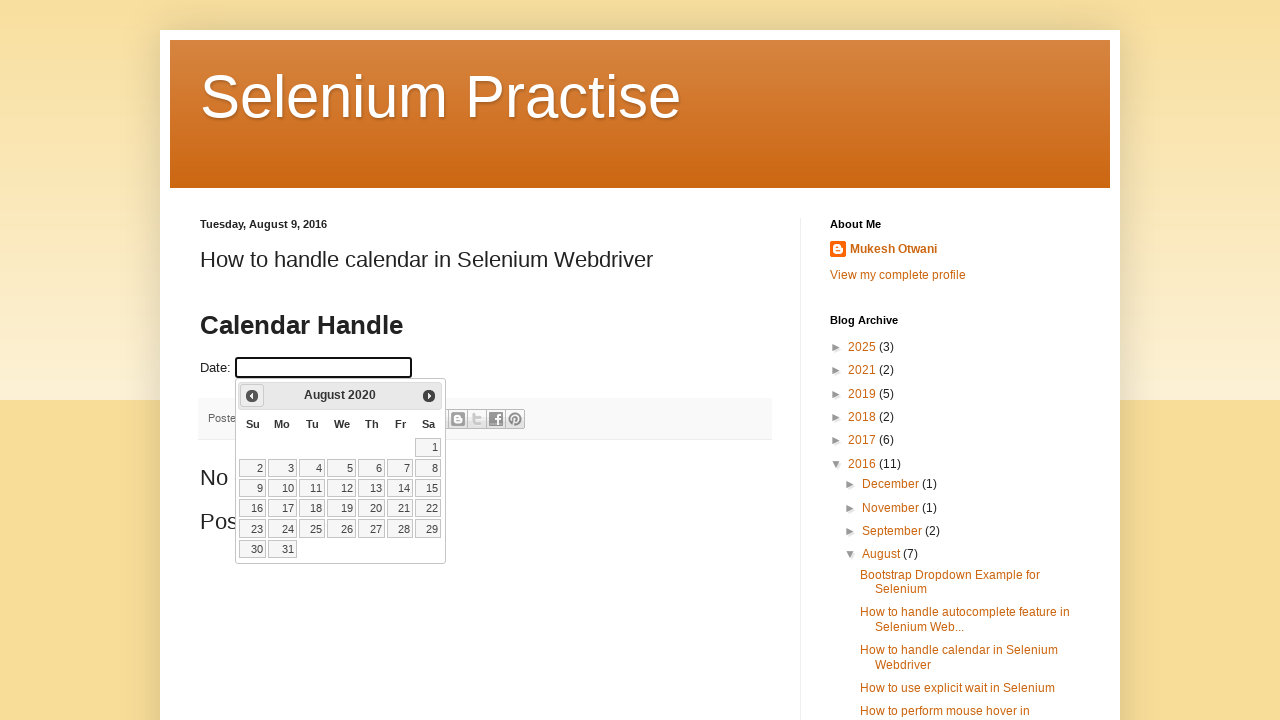

Clicked previous button to navigate to earlier month at (252, 396) on a[title='Prev']
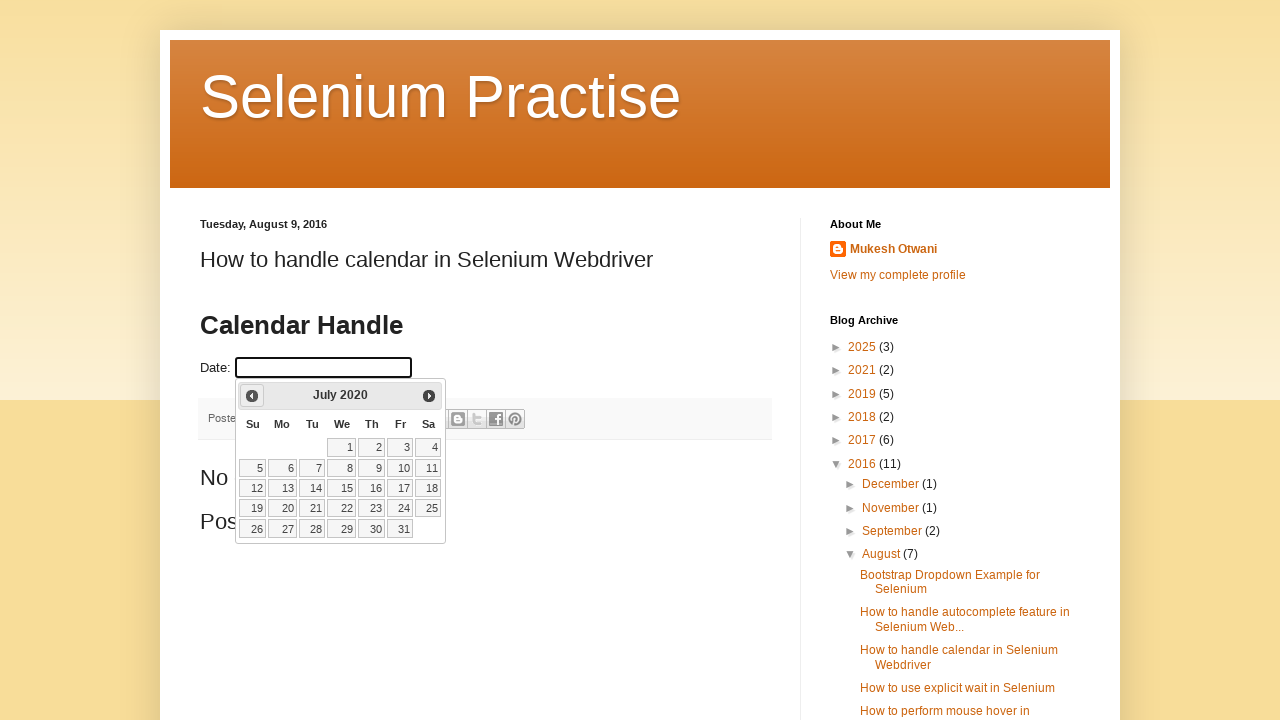

Clicked previous button to navigate to earlier month at (252, 396) on a[title='Prev']
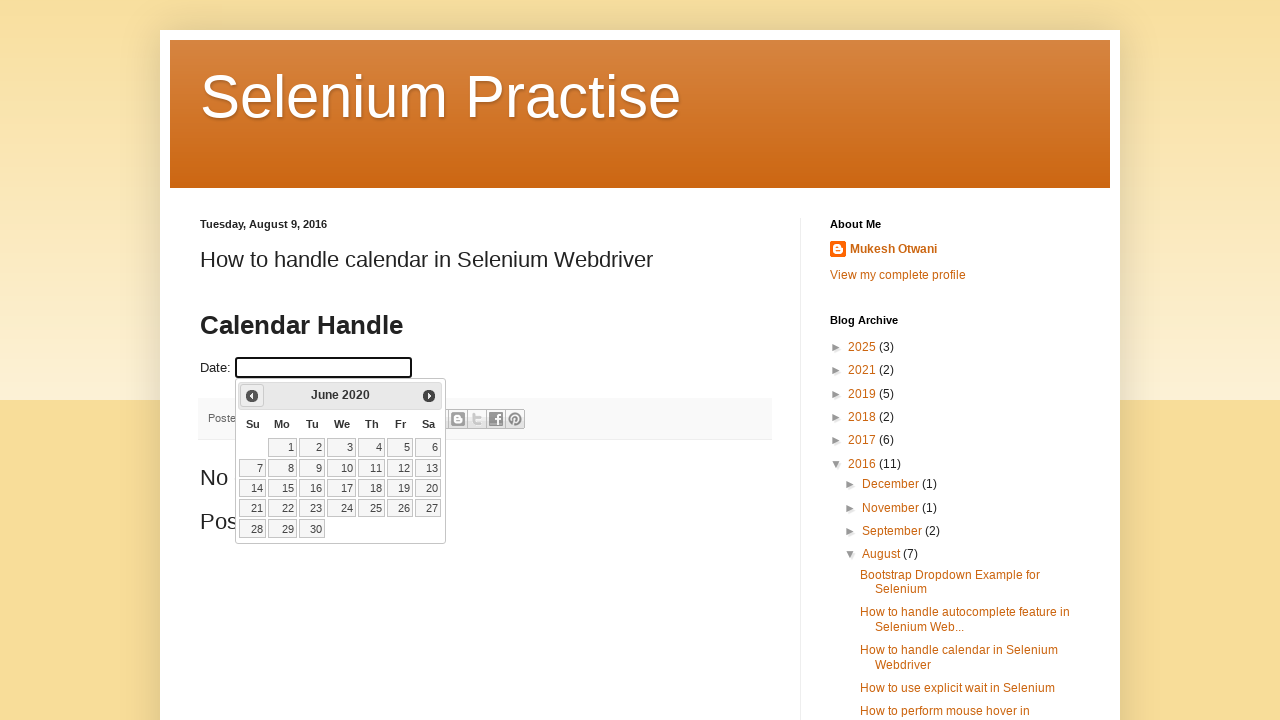

Clicked previous button to navigate to earlier month at (252, 396) on a[title='Prev']
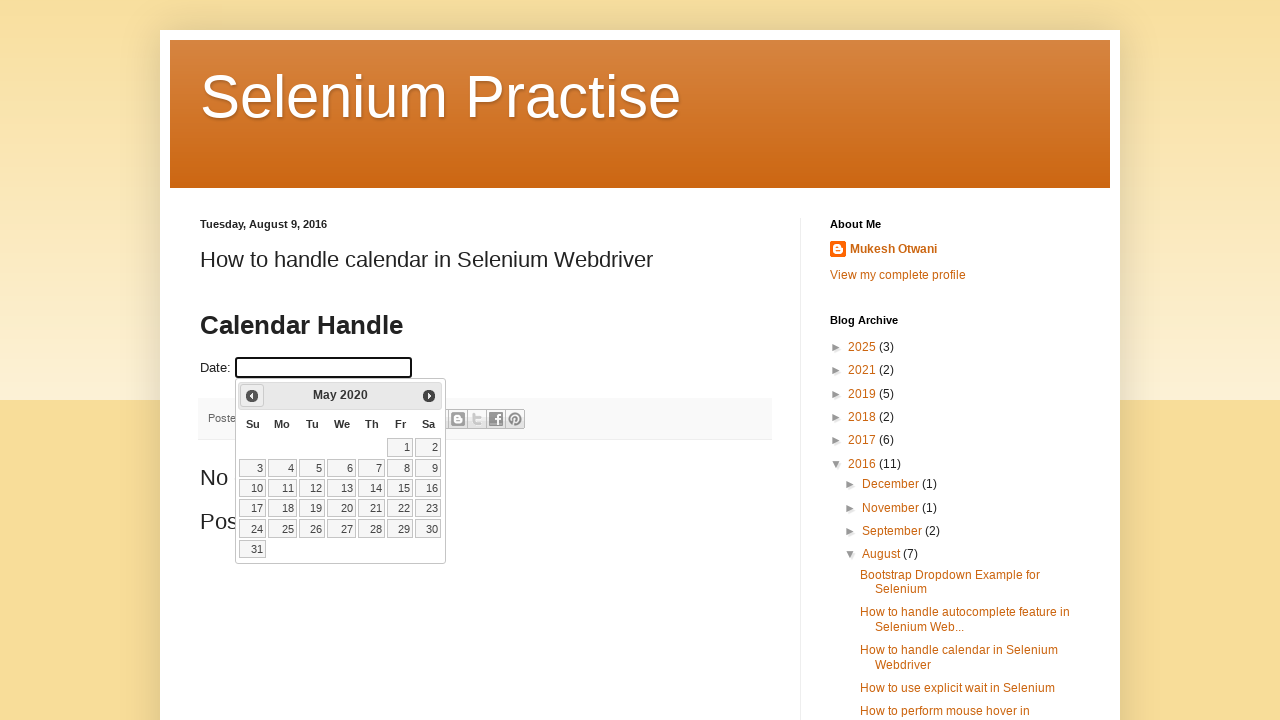

Clicked previous button to navigate to earlier month at (252, 396) on a[title='Prev']
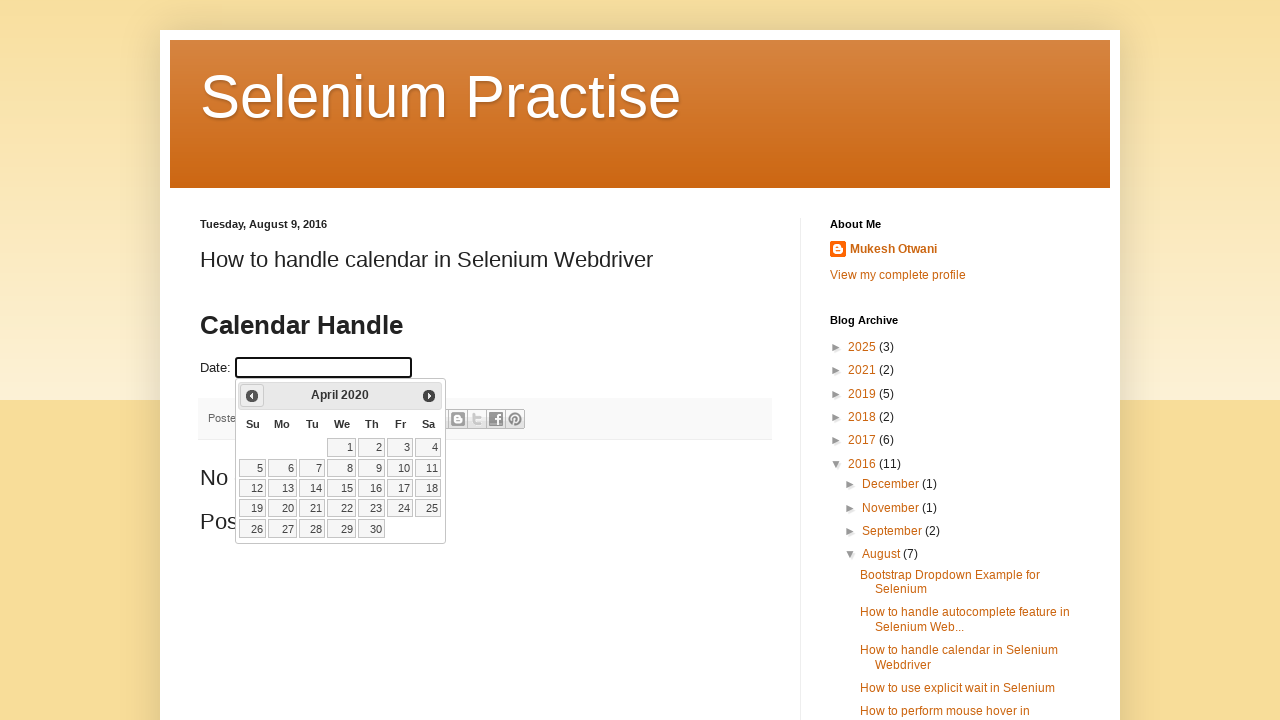

Clicked previous button to navigate to earlier month at (252, 396) on a[title='Prev']
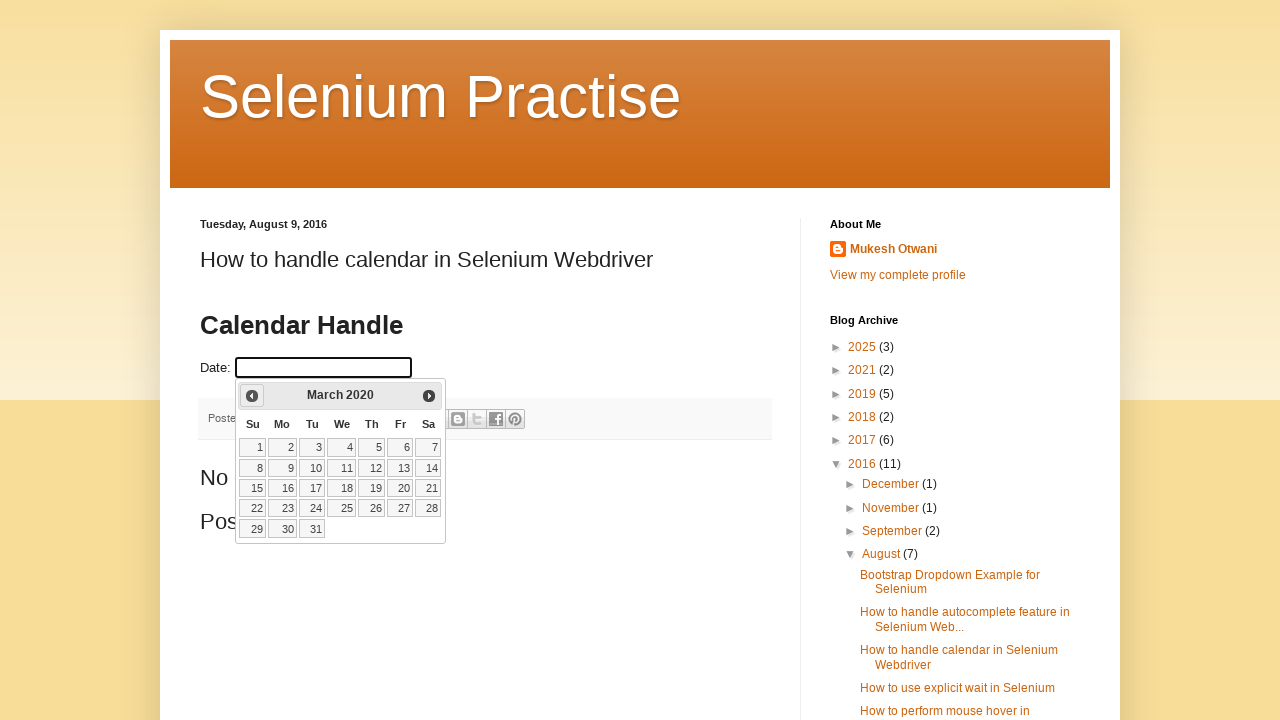

Clicked previous button to navigate to earlier month at (252, 396) on a[title='Prev']
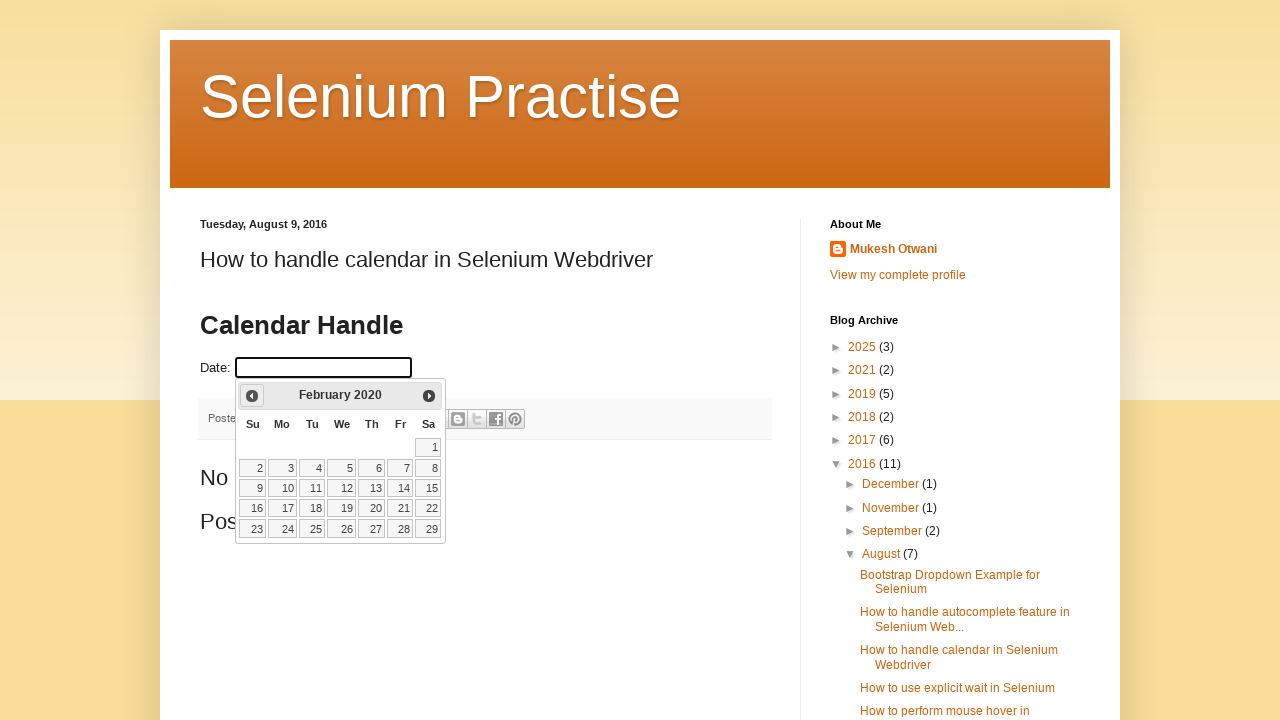

Clicked previous button to navigate to earlier month at (252, 396) on a[title='Prev']
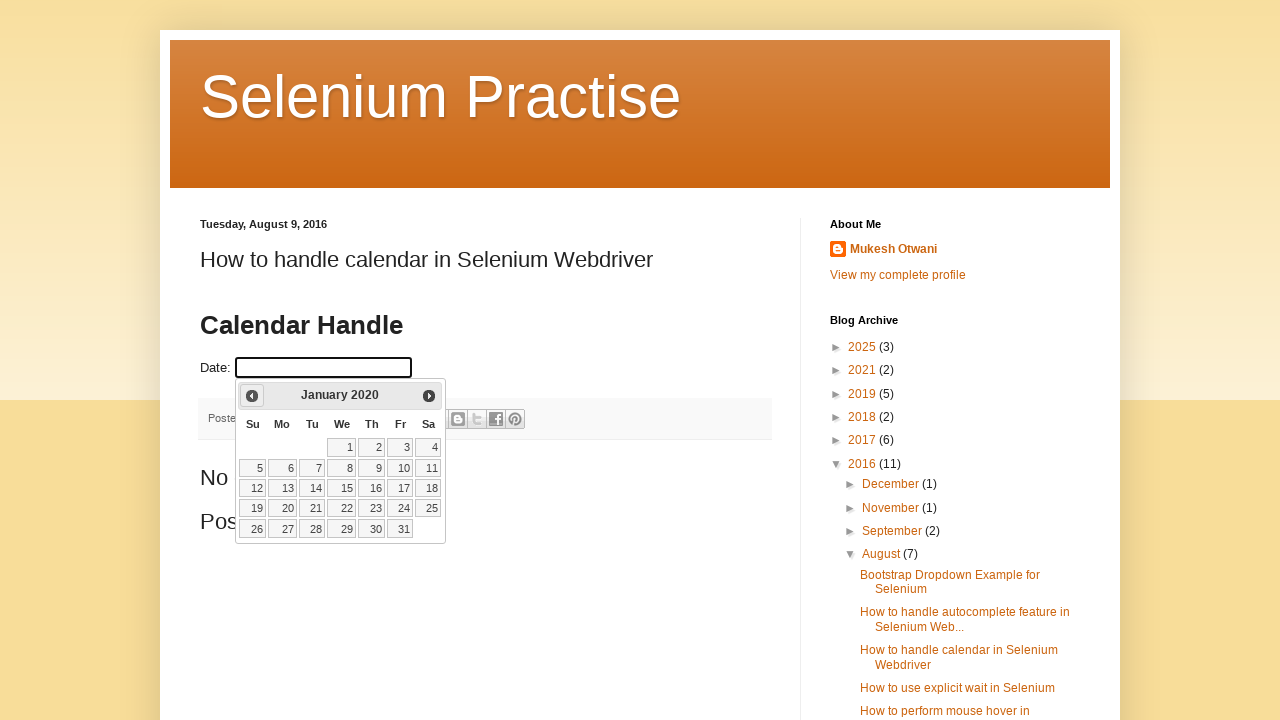

Clicked previous button to navigate to earlier month at (252, 396) on a[title='Prev']
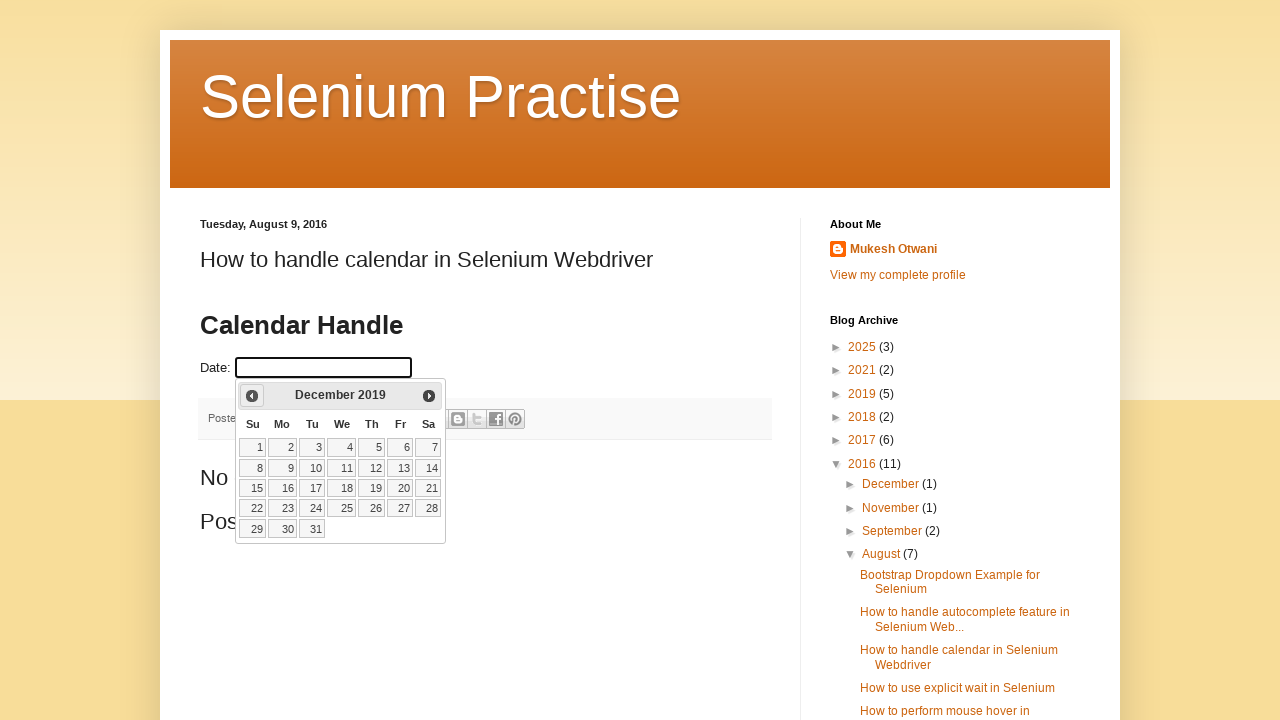

Clicked previous button to navigate to earlier month at (252, 396) on a[title='Prev']
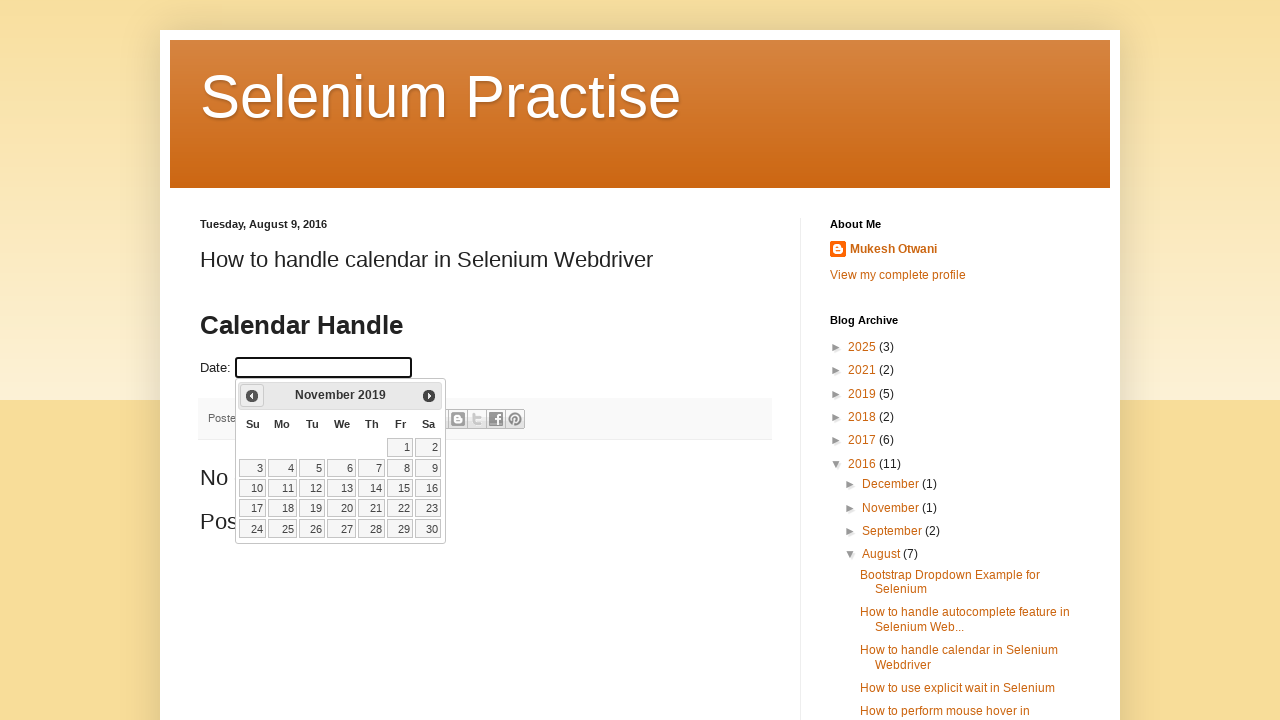

Clicked previous button to navigate to earlier month at (252, 396) on a[title='Prev']
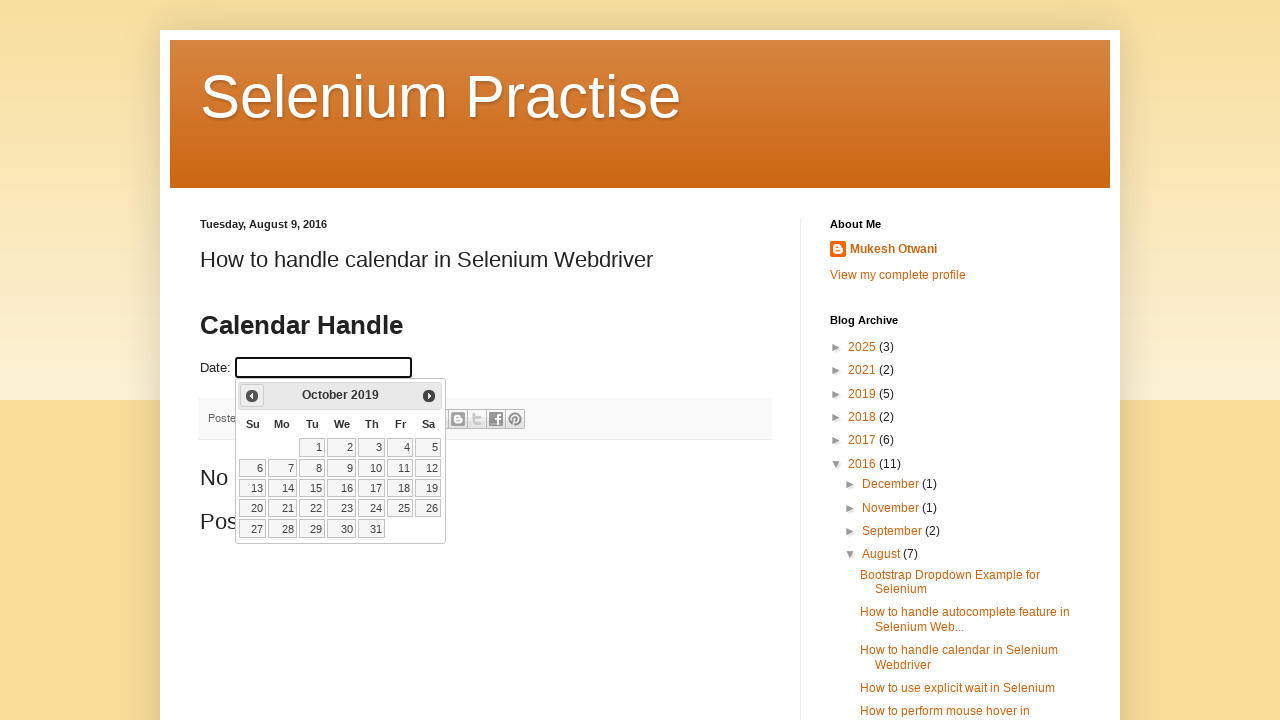

Clicked previous button to navigate to earlier month at (252, 396) on a[title='Prev']
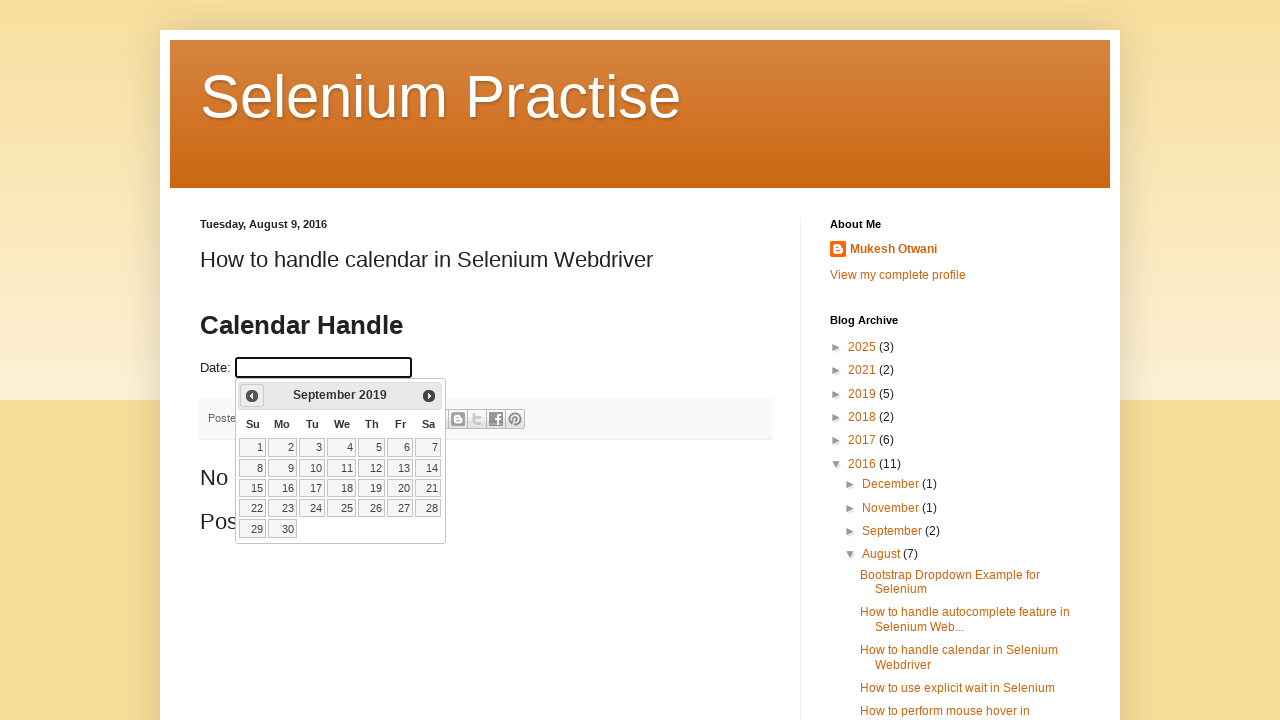

Clicked previous button to navigate to earlier month at (252, 396) on a[title='Prev']
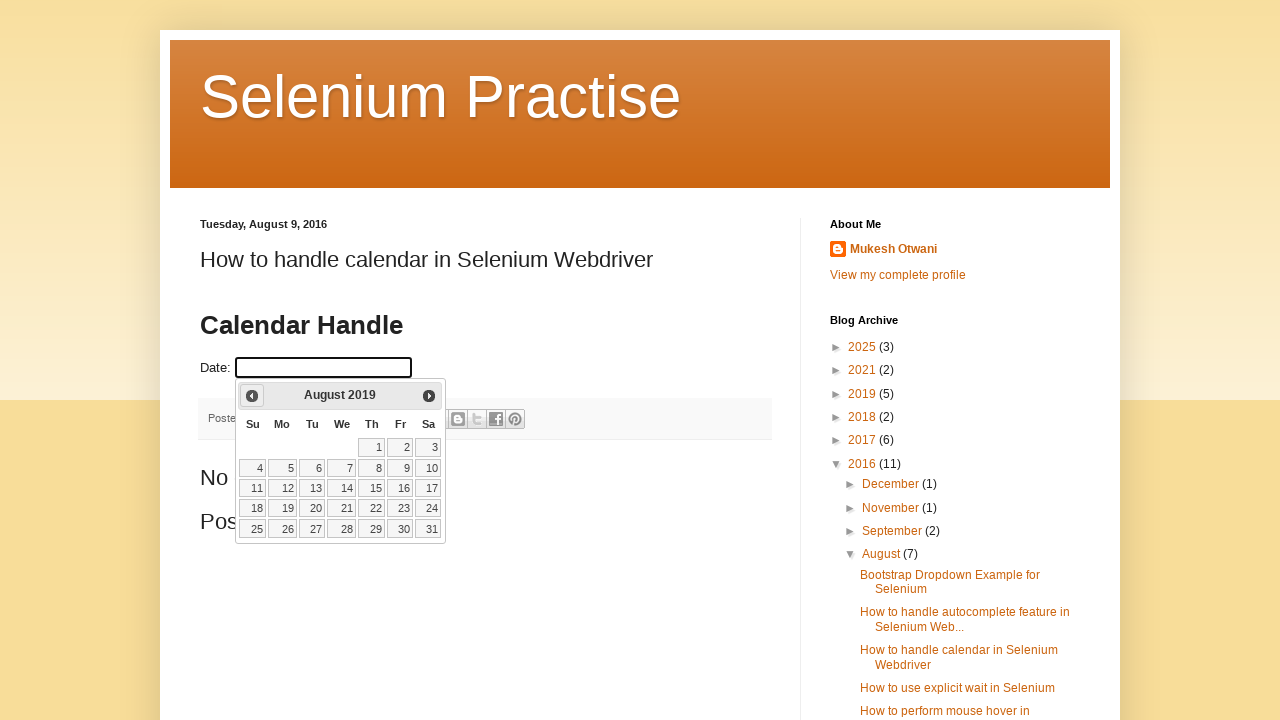

Clicked previous button to navigate to earlier month at (252, 396) on a[title='Prev']
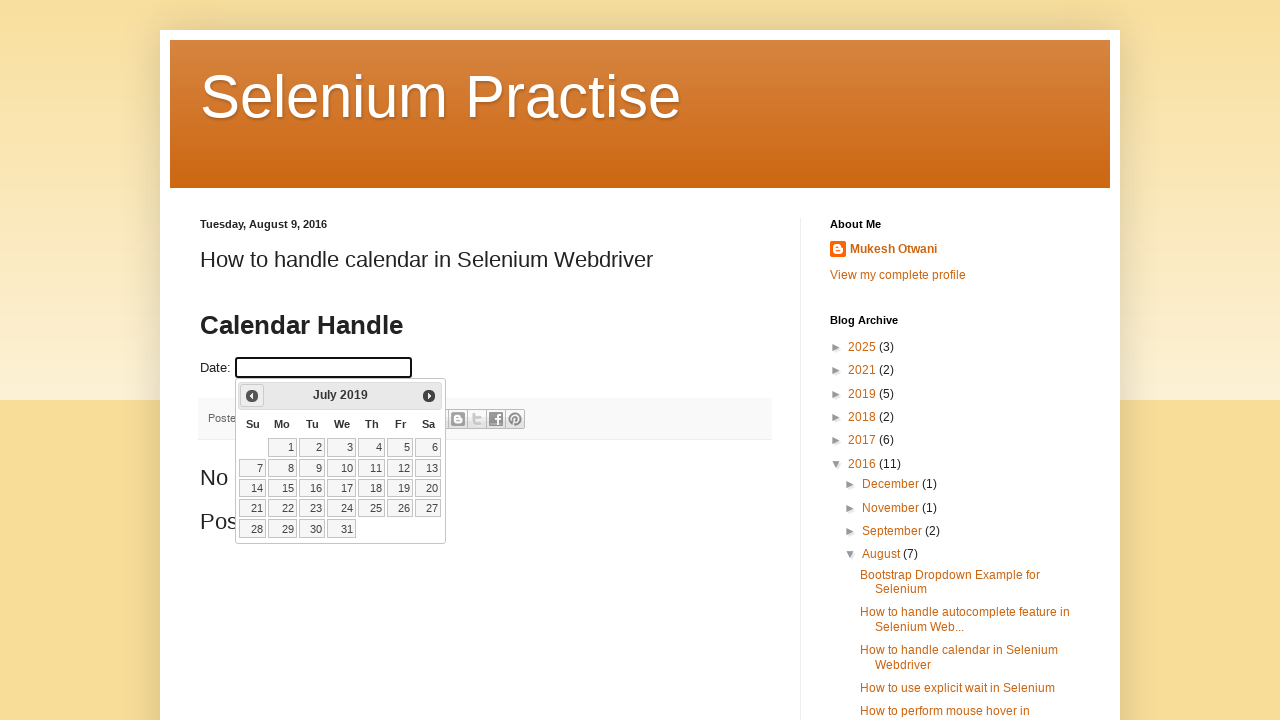

Clicked previous button to navigate to earlier month at (252, 396) on a[title='Prev']
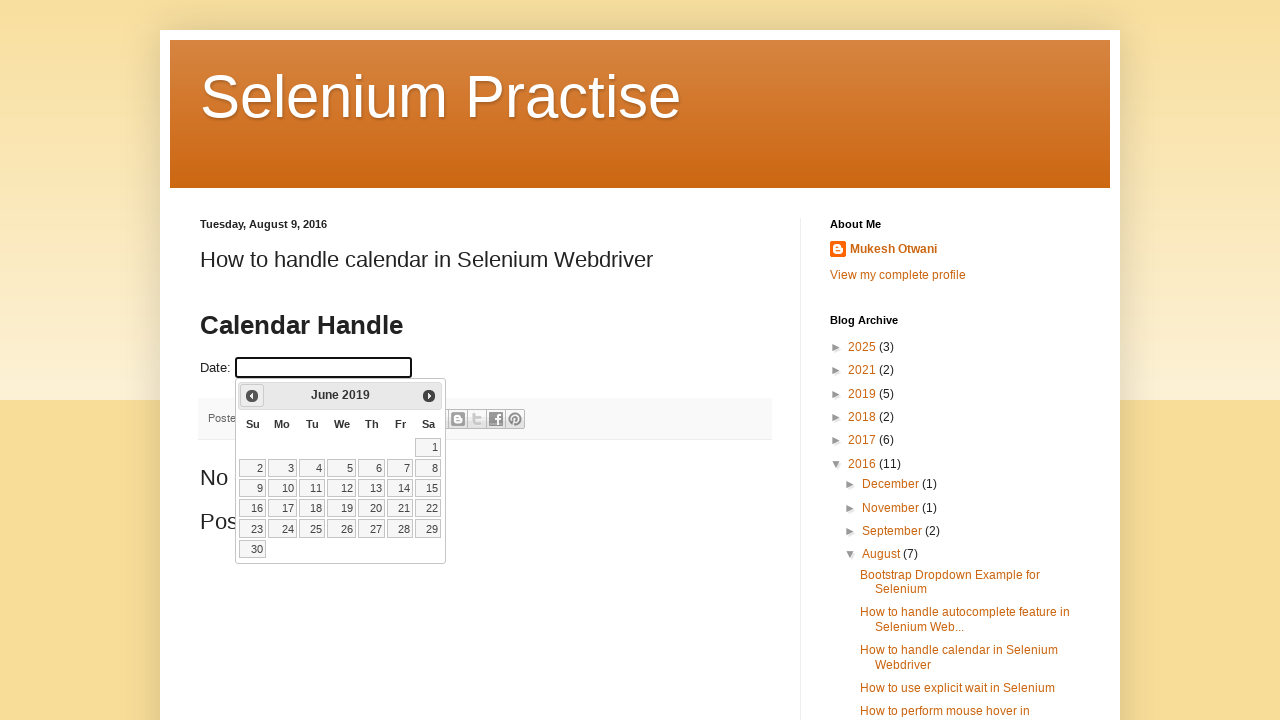

Clicked previous button to navigate to earlier month at (252, 396) on a[title='Prev']
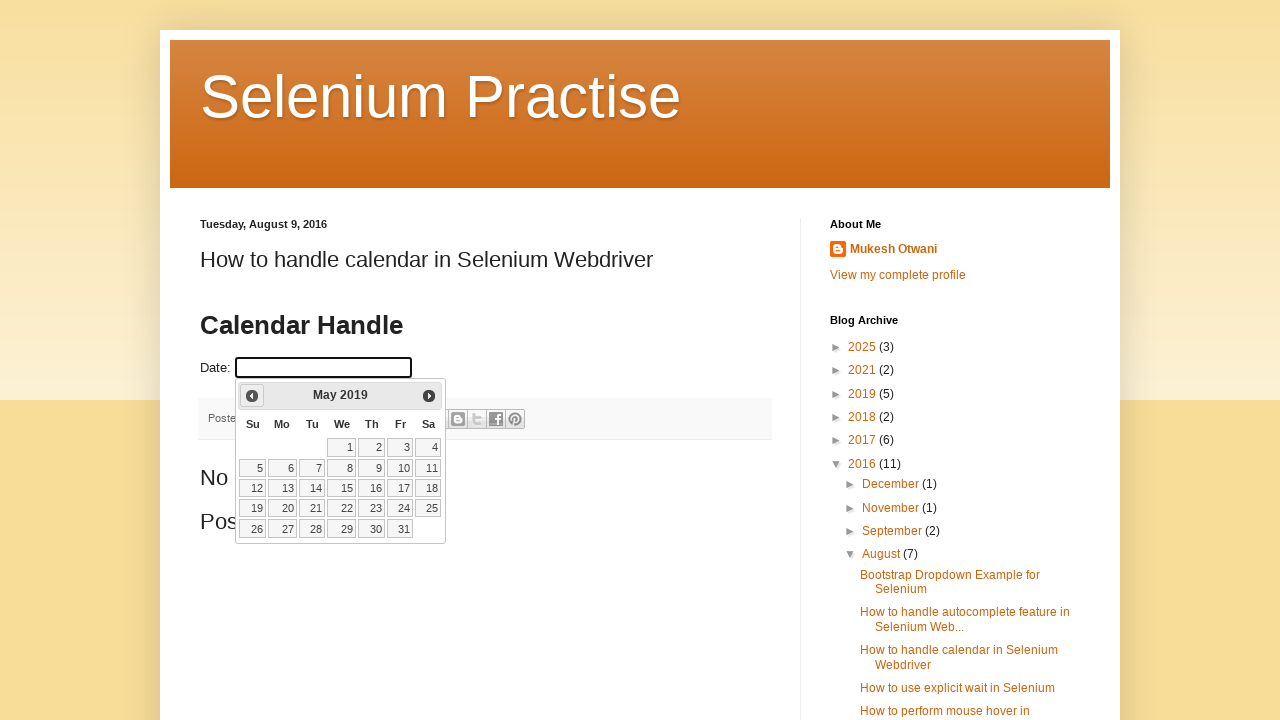

Clicked previous button to navigate to earlier month at (252, 396) on a[title='Prev']
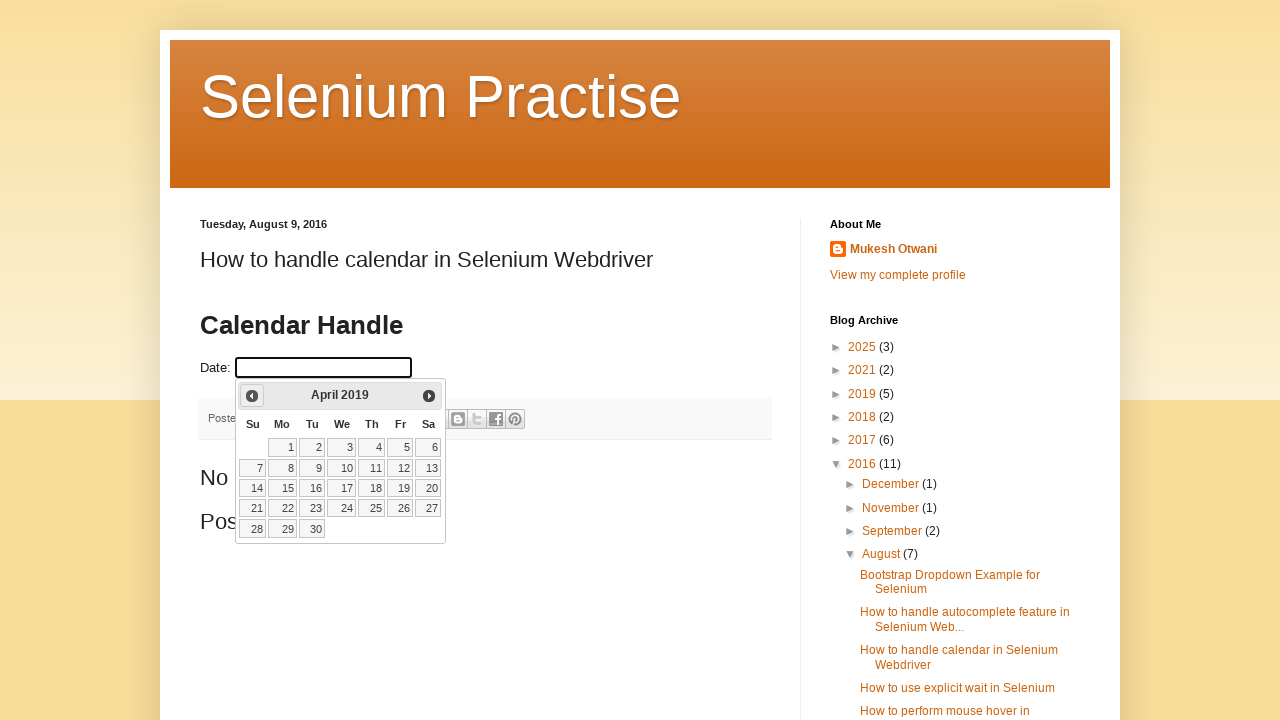

Clicked previous button to navigate to earlier month at (252, 396) on a[title='Prev']
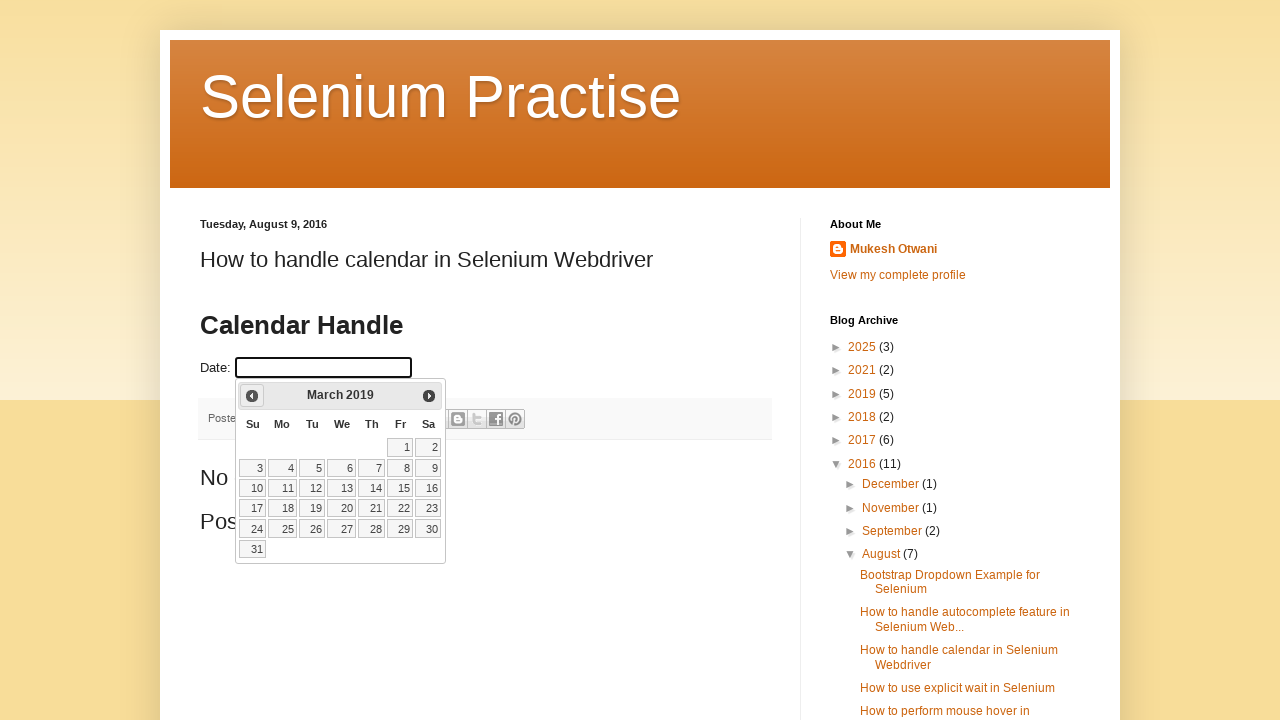

Clicked previous button to navigate to earlier month at (252, 396) on a[title='Prev']
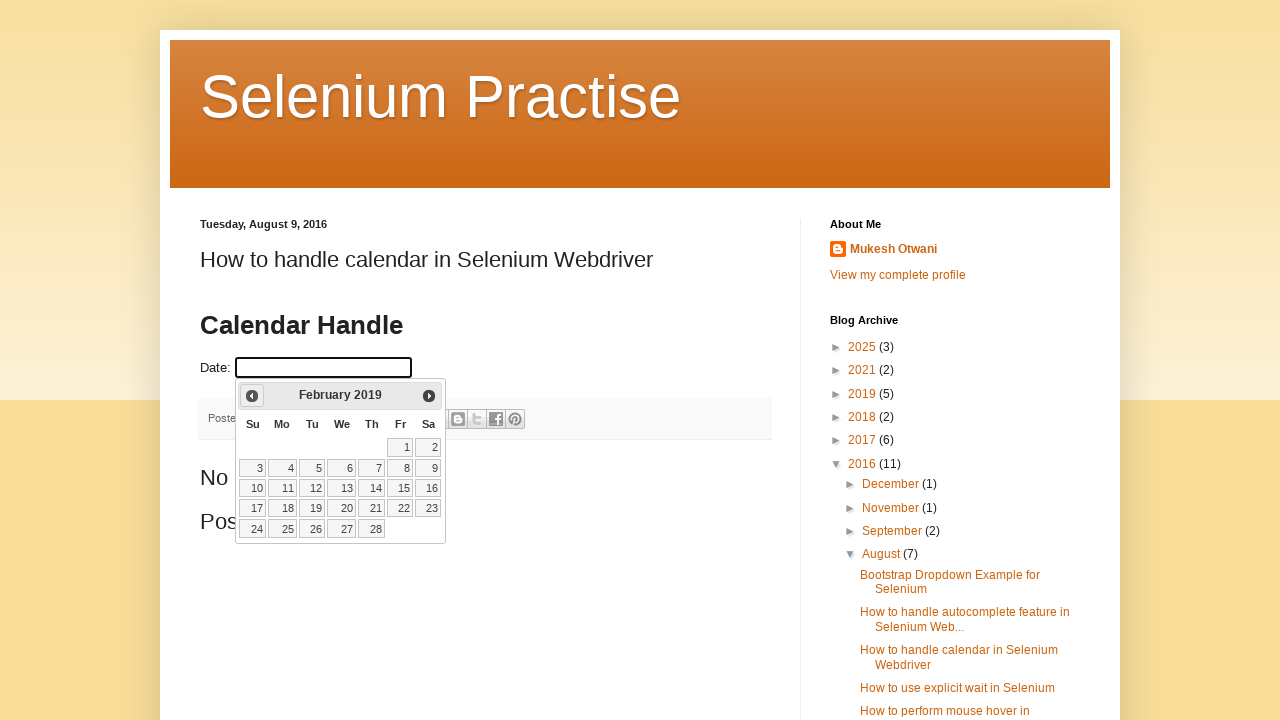

Clicked previous button to navigate to earlier month at (252, 396) on a[title='Prev']
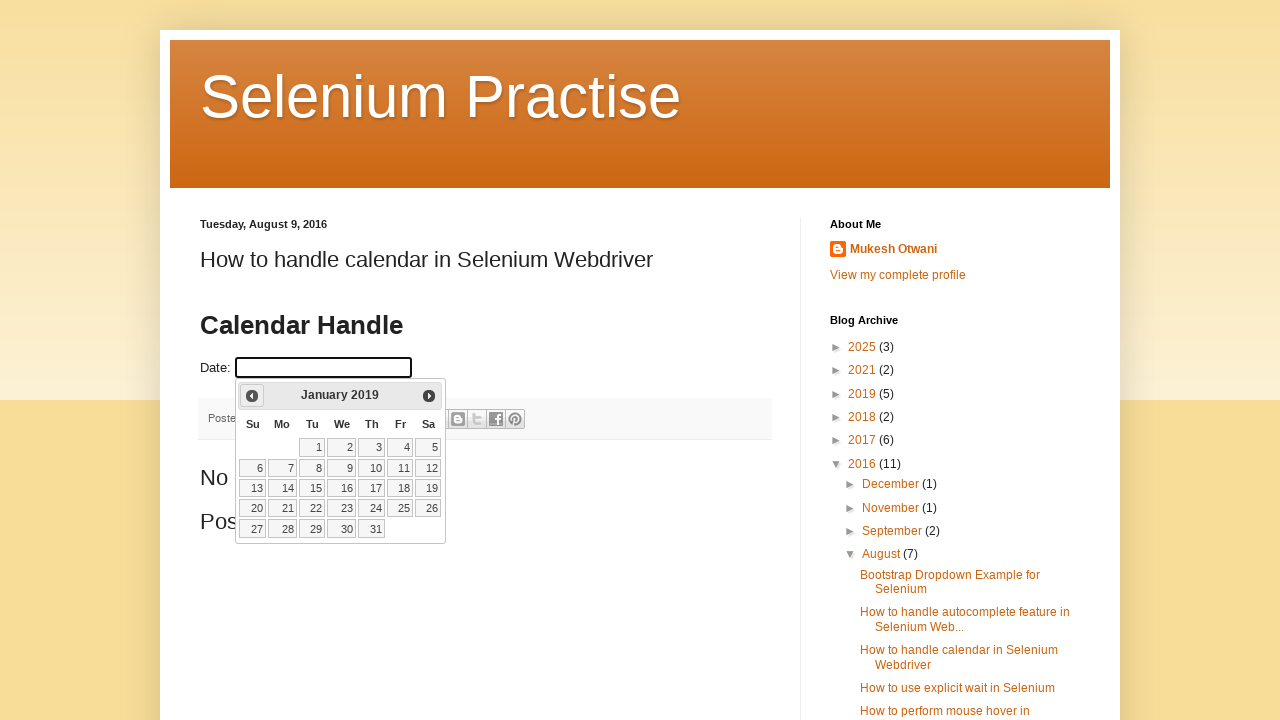

Clicked previous button to navigate to earlier month at (252, 396) on a[title='Prev']
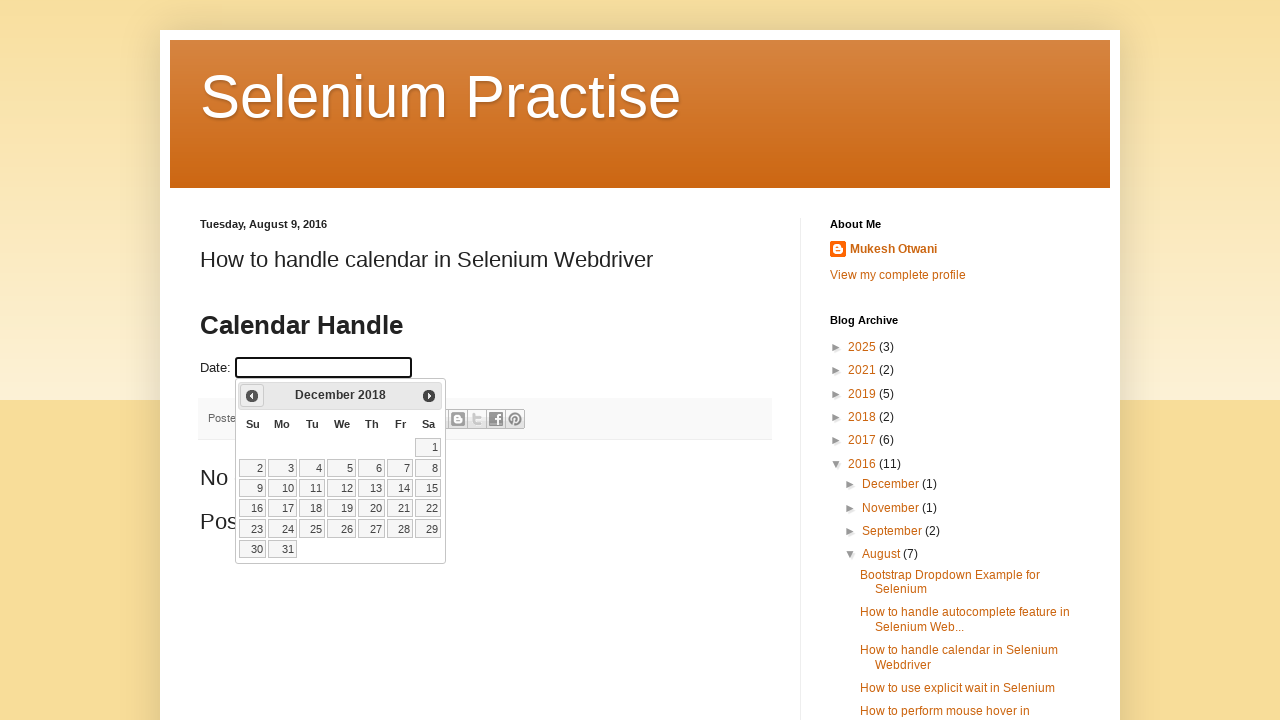

Clicked previous button to navigate to earlier month at (252, 396) on a[title='Prev']
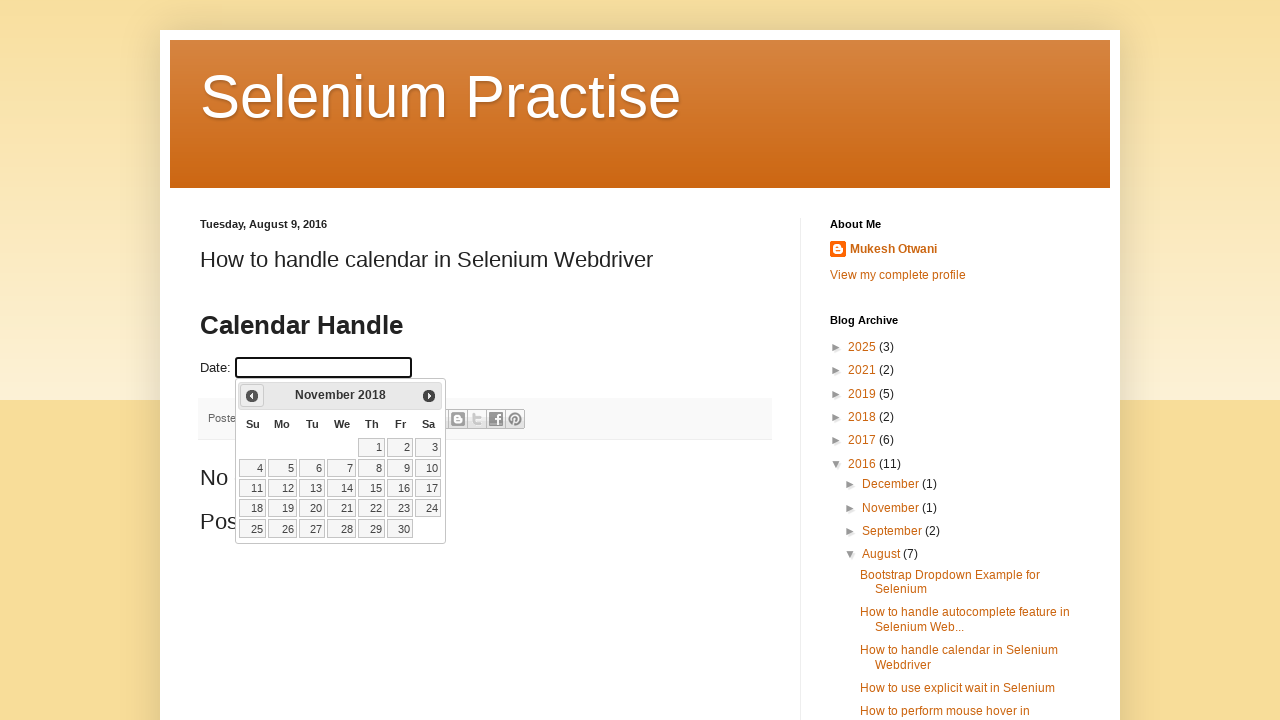

Clicked previous button to navigate to earlier month at (252, 396) on a[title='Prev']
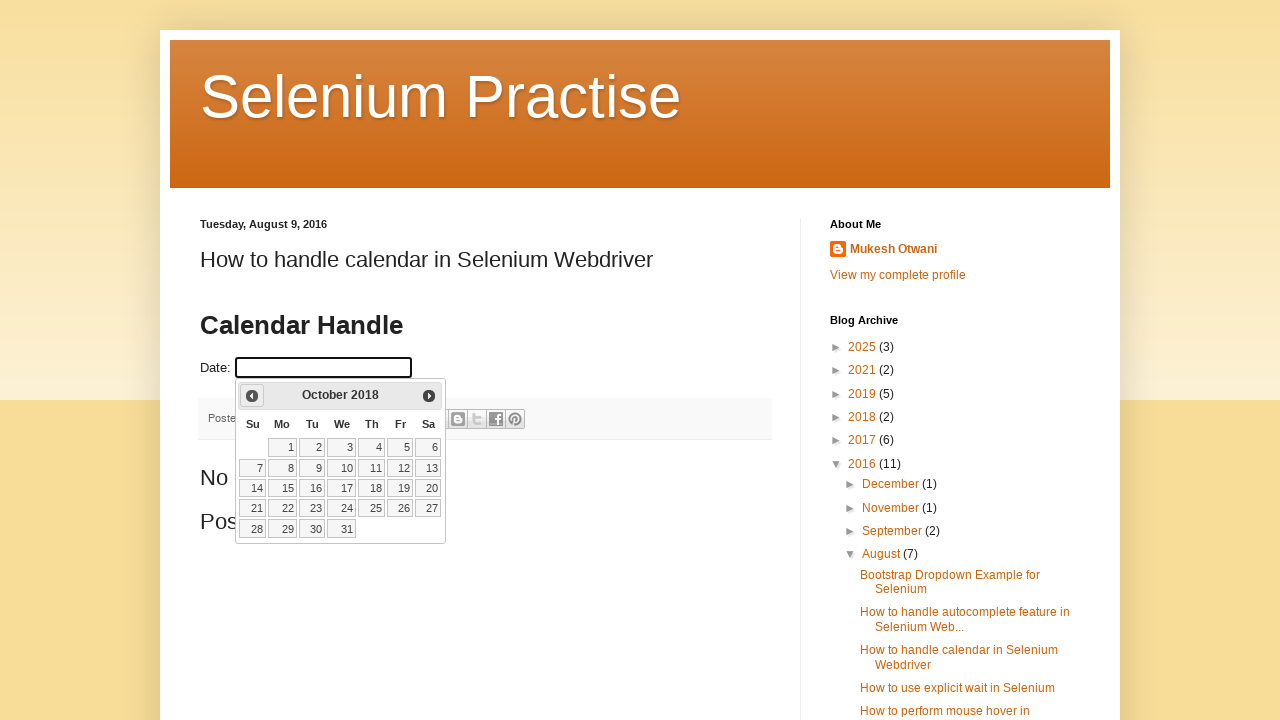

Clicked previous button to navigate to earlier month at (252, 396) on a[title='Prev']
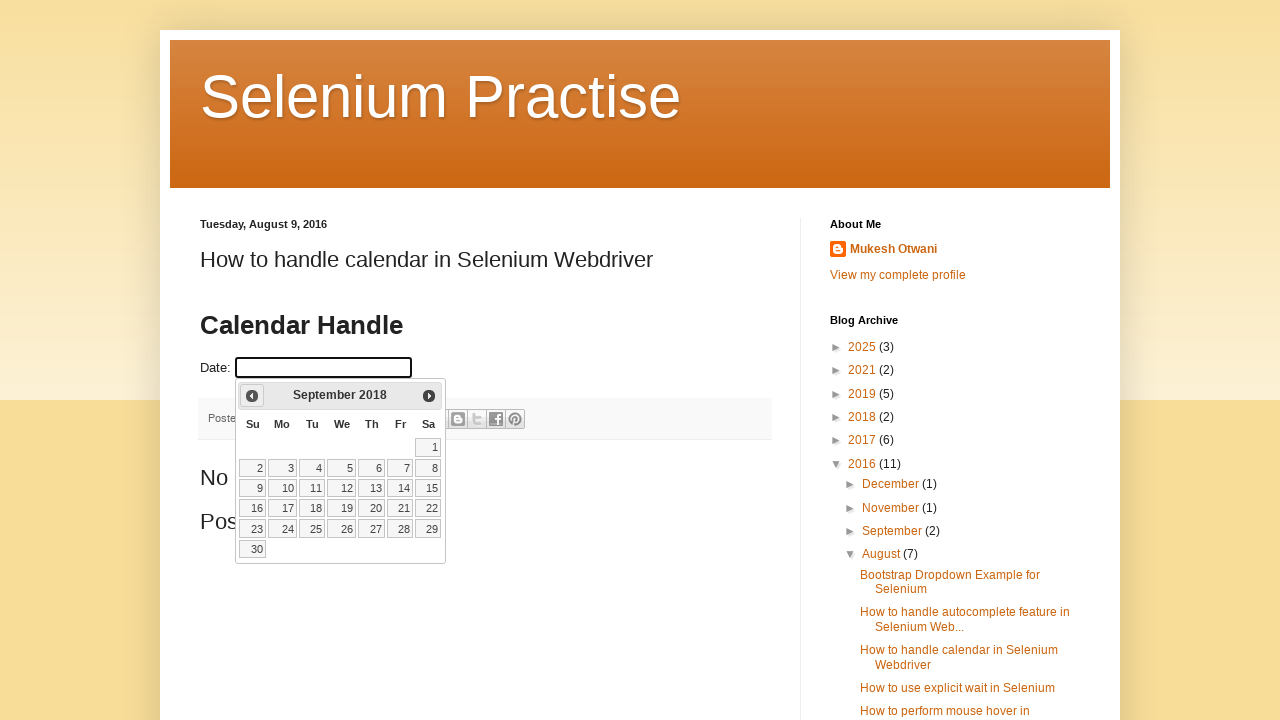

Clicked previous button to navigate to earlier month at (252, 396) on a[title='Prev']
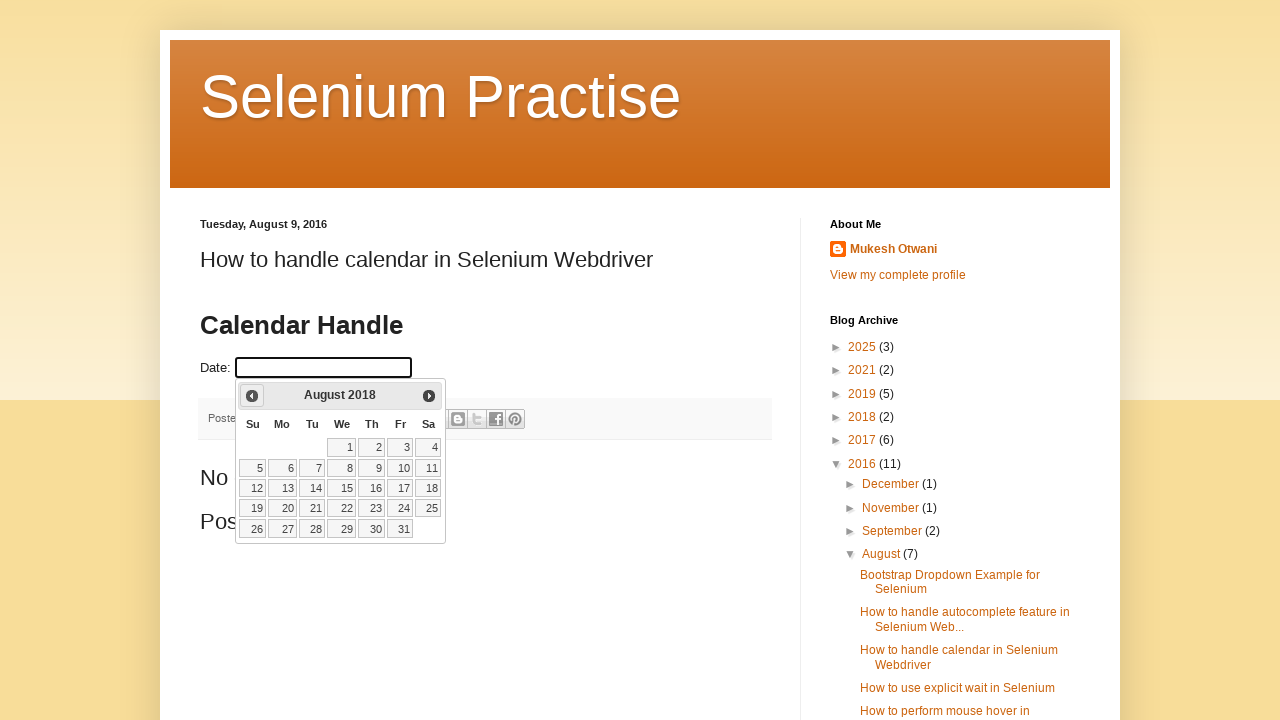

Clicked previous button to navigate to earlier month at (252, 396) on a[title='Prev']
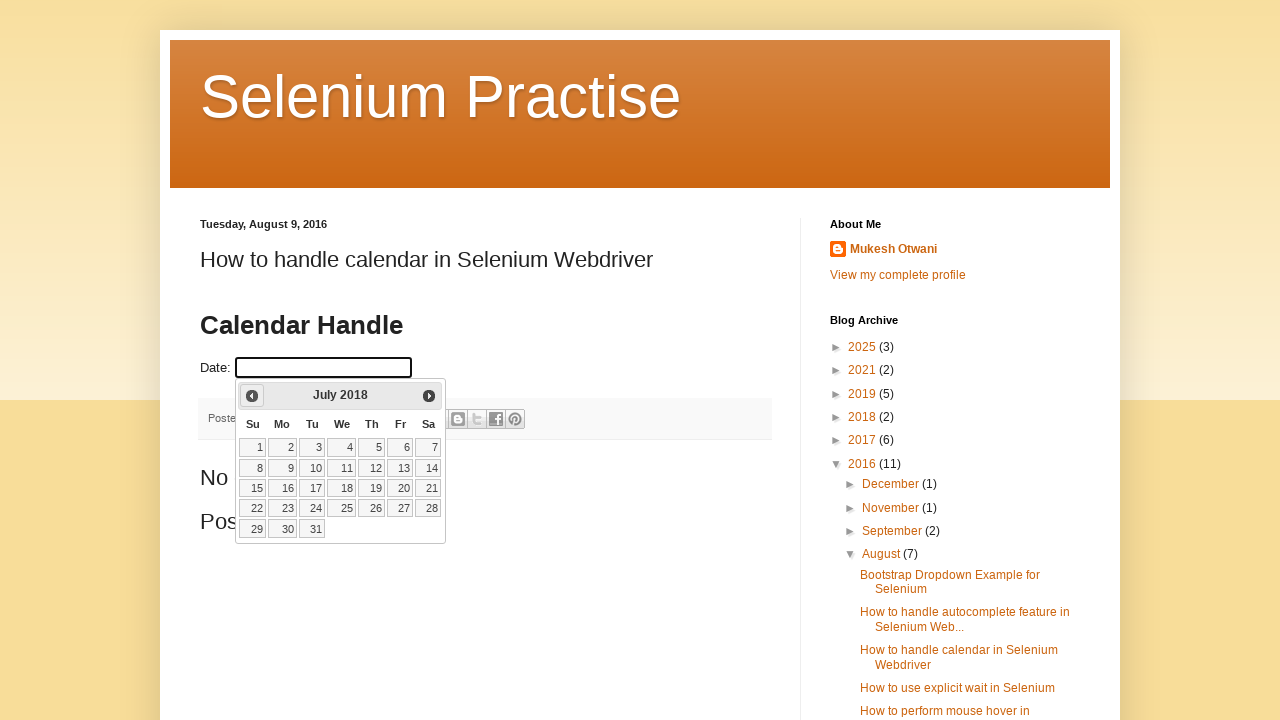

Clicked previous button to navigate to earlier month at (252, 396) on a[title='Prev']
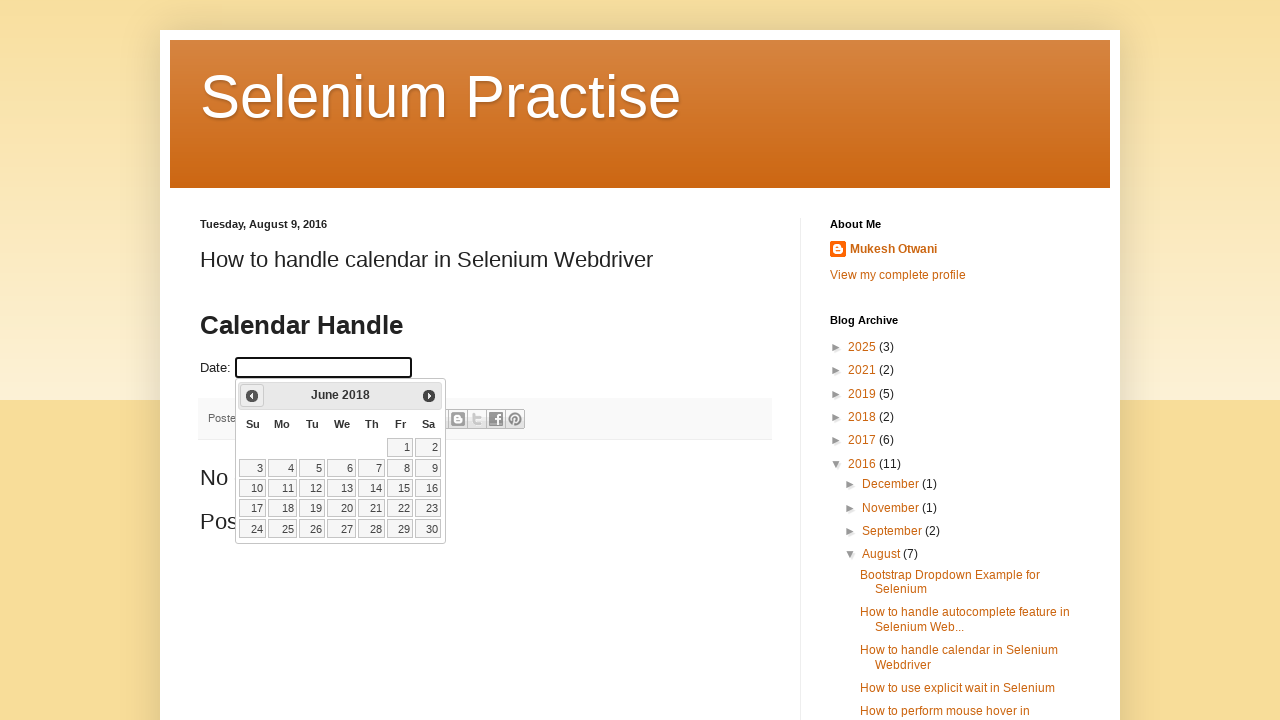

Clicked previous button to navigate to earlier month at (252, 396) on a[title='Prev']
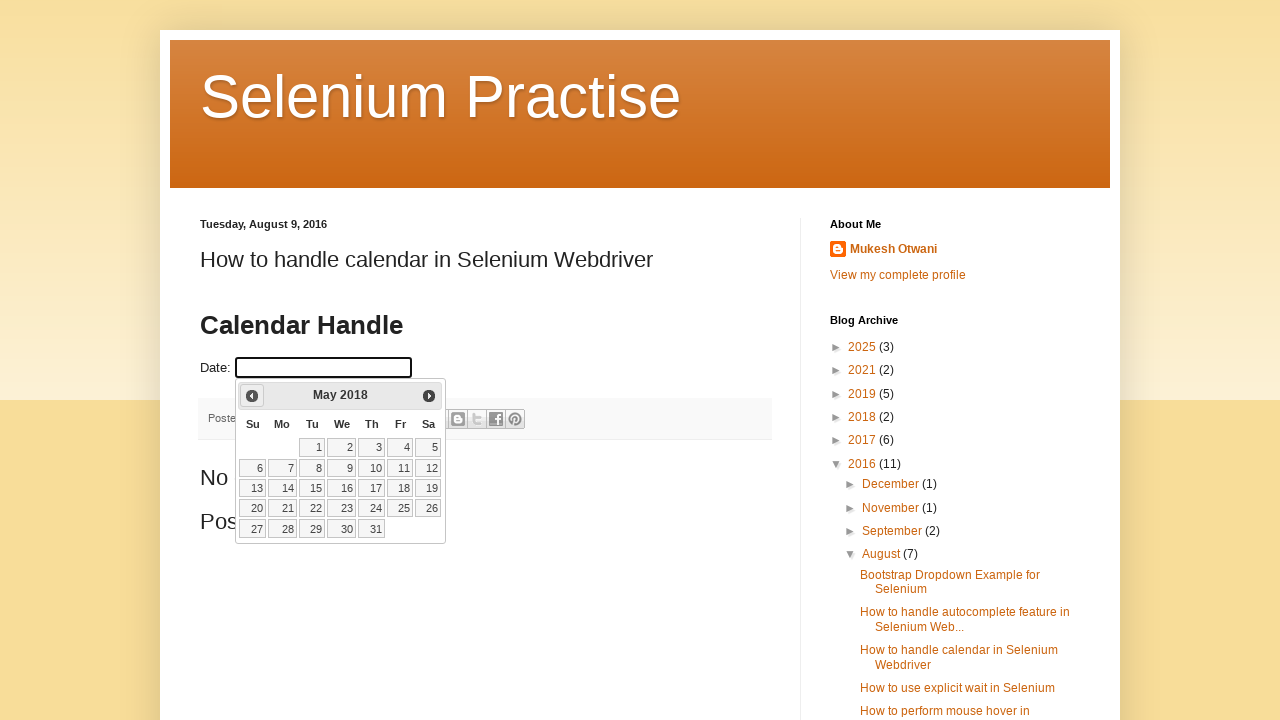

Clicked previous button to navigate to earlier month at (252, 396) on a[title='Prev']
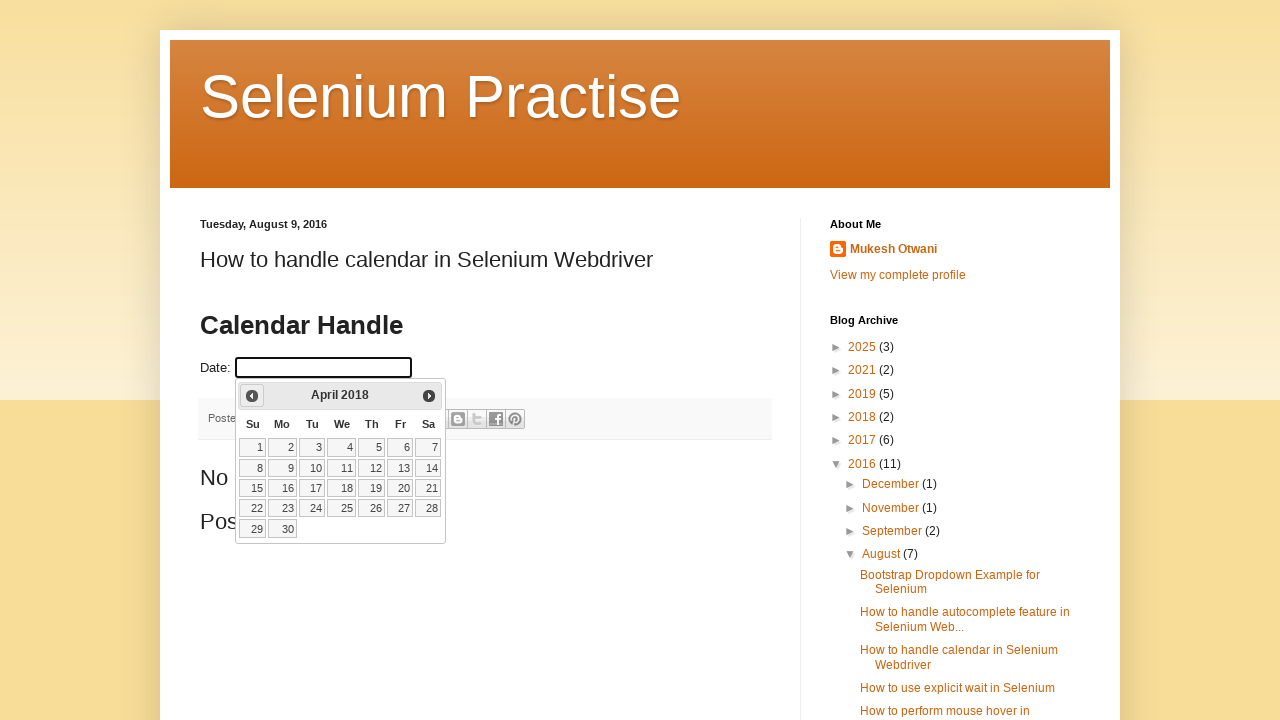

Clicked previous button to navigate to earlier month at (252, 396) on a[title='Prev']
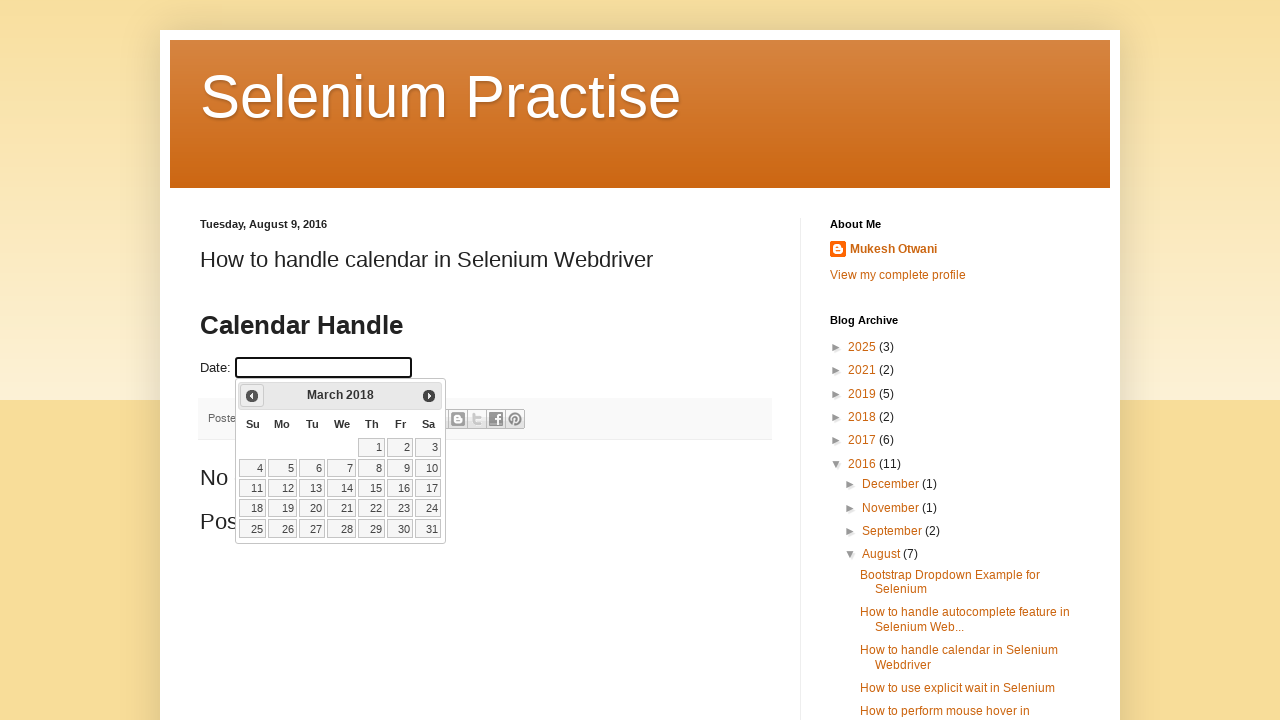

Clicked previous button to navigate to earlier month at (252, 396) on a[title='Prev']
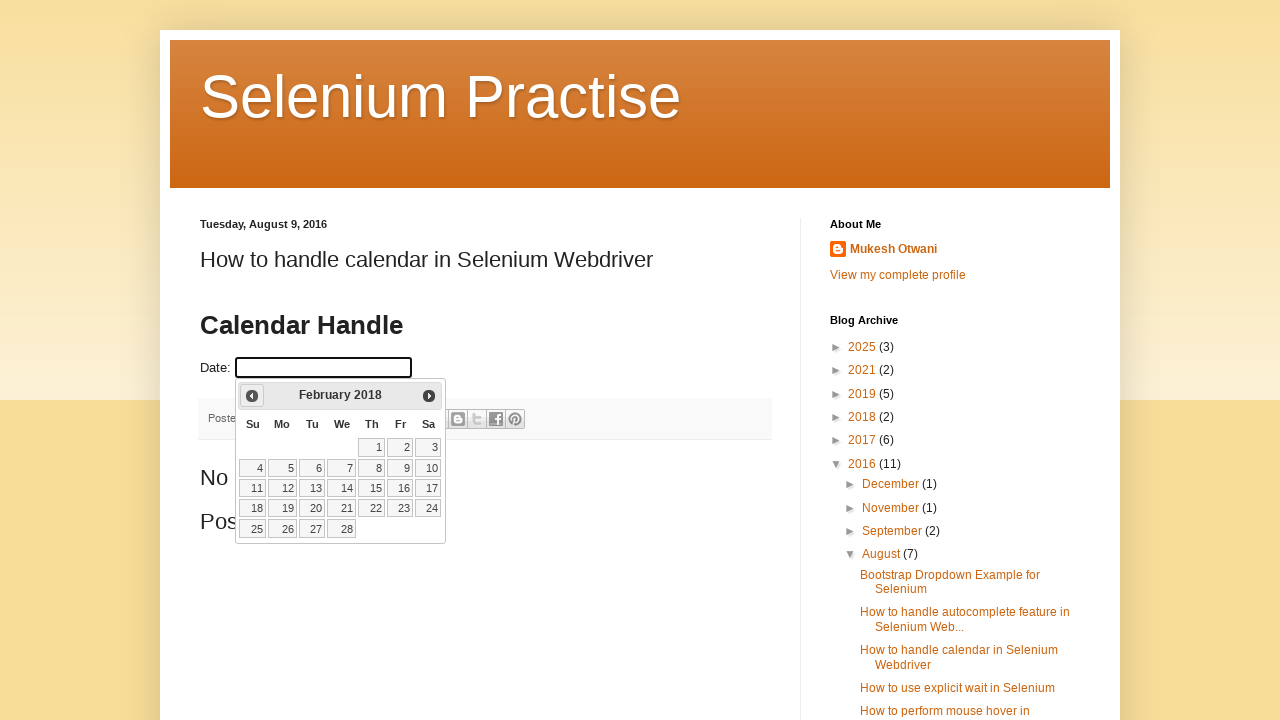

Clicked previous button to navigate to earlier month at (252, 396) on a[title='Prev']
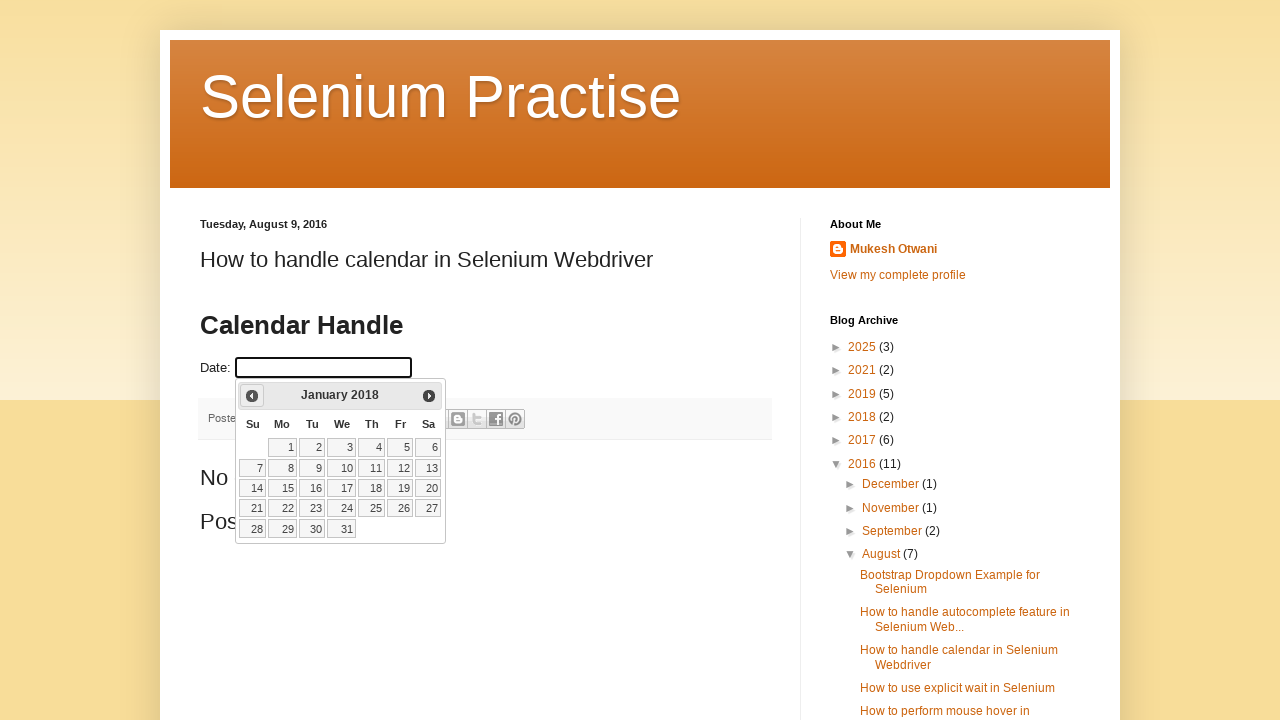

Clicked previous button to navigate to earlier month at (252, 396) on a[title='Prev']
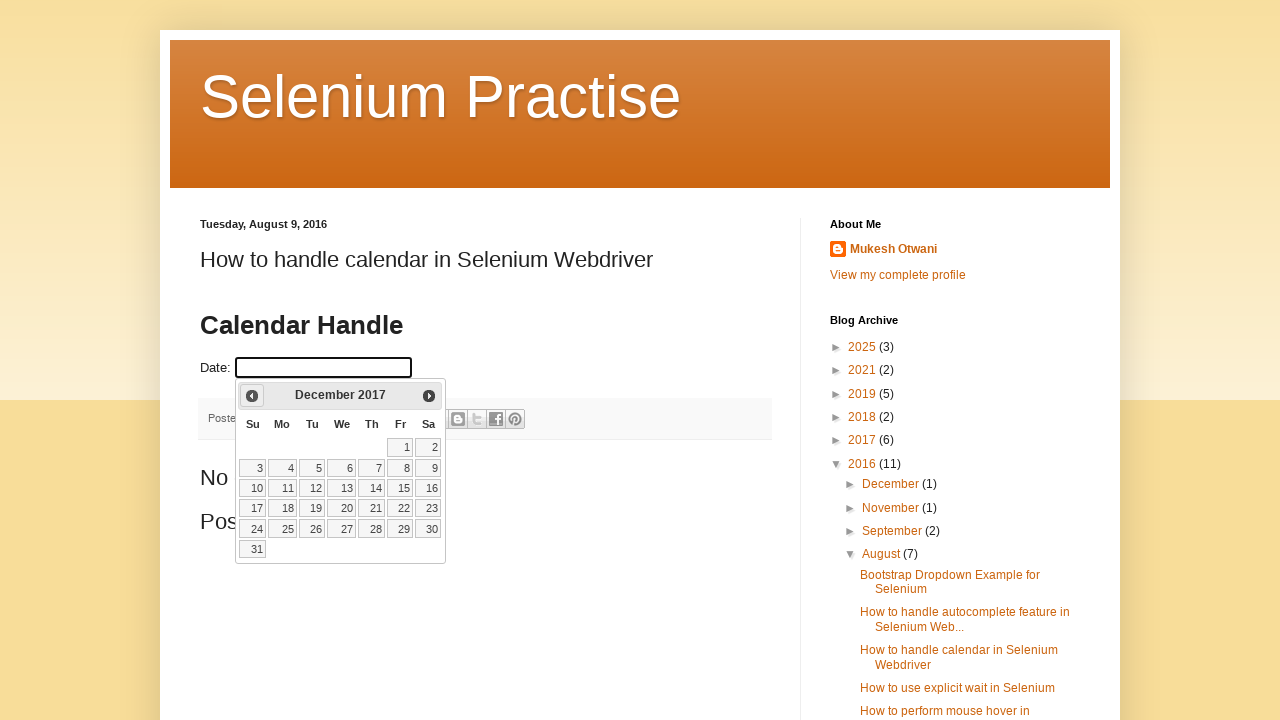

Clicked previous button to navigate to earlier month at (252, 396) on a[title='Prev']
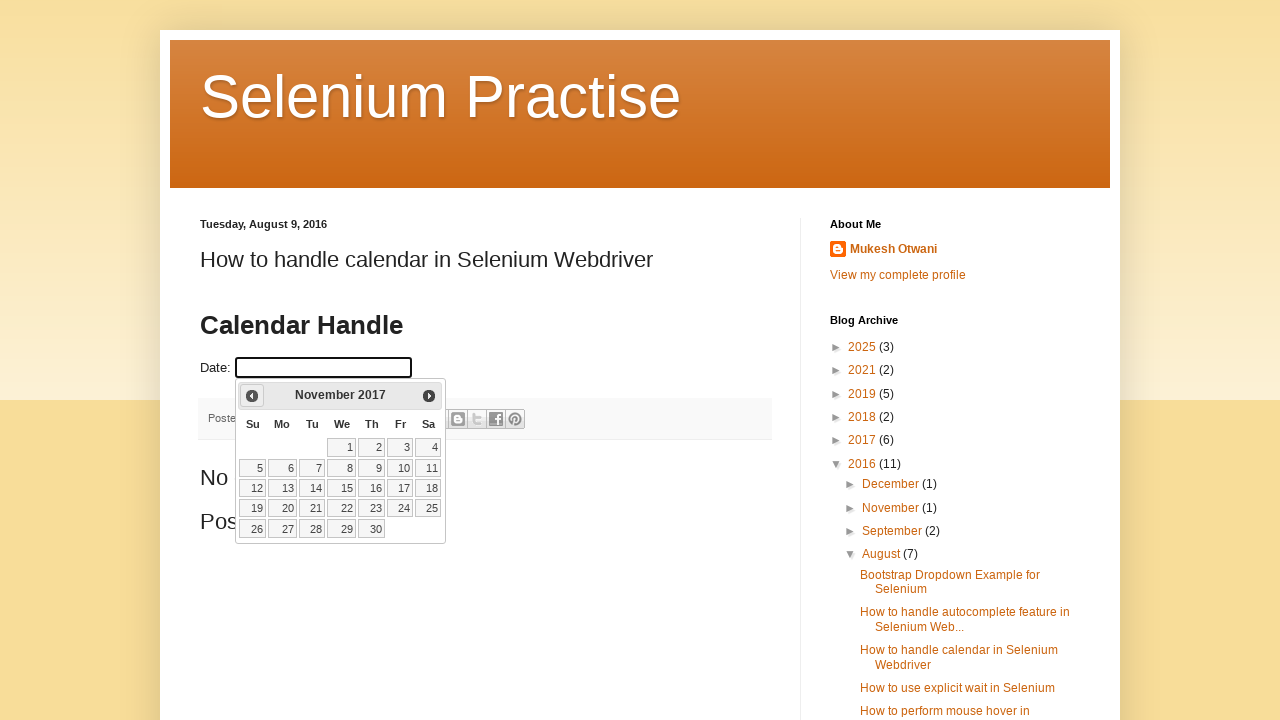

Clicked previous button to navigate to earlier month at (252, 396) on a[title='Prev']
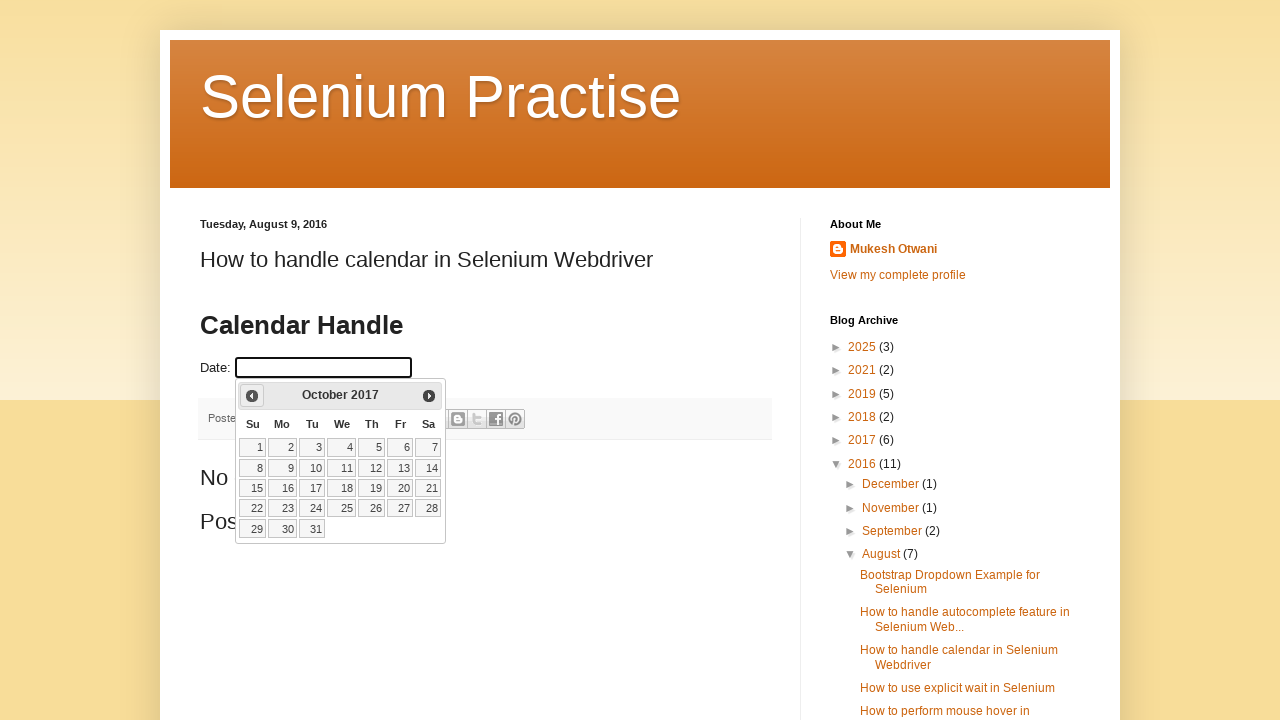

Clicked previous button to navigate to earlier month at (252, 396) on a[title='Prev']
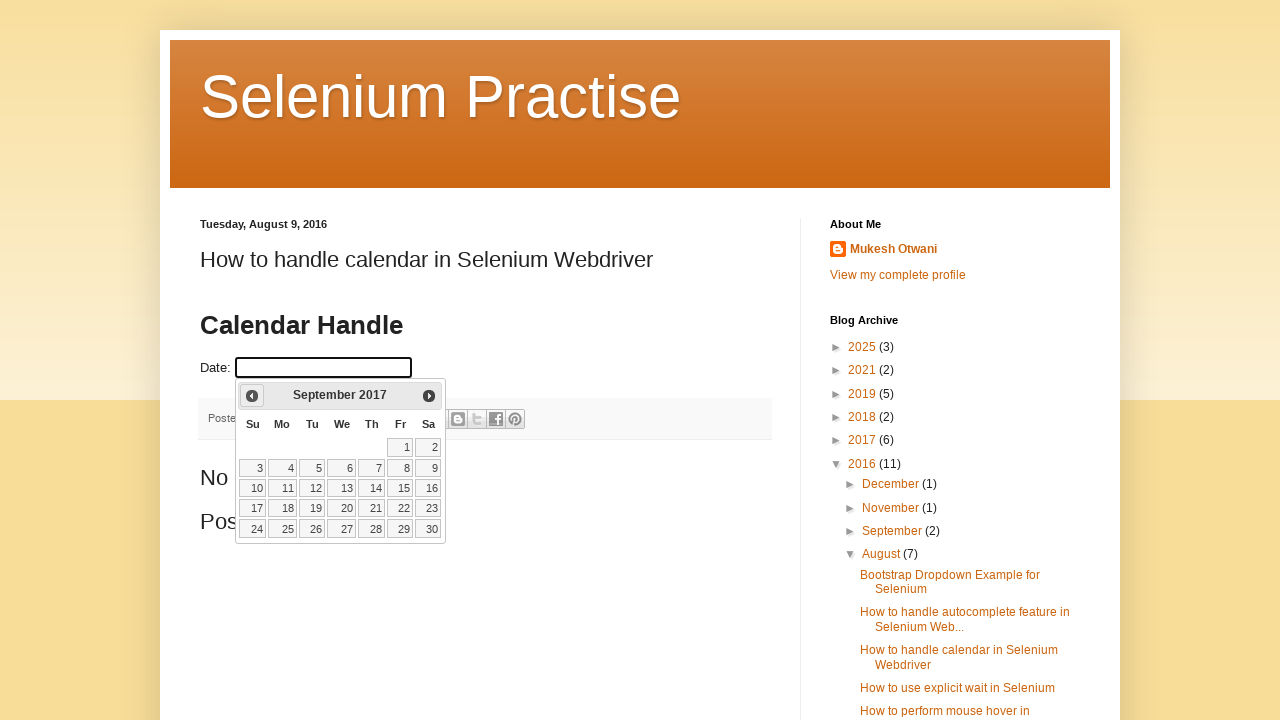

Clicked previous button to navigate to earlier month at (252, 396) on a[title='Prev']
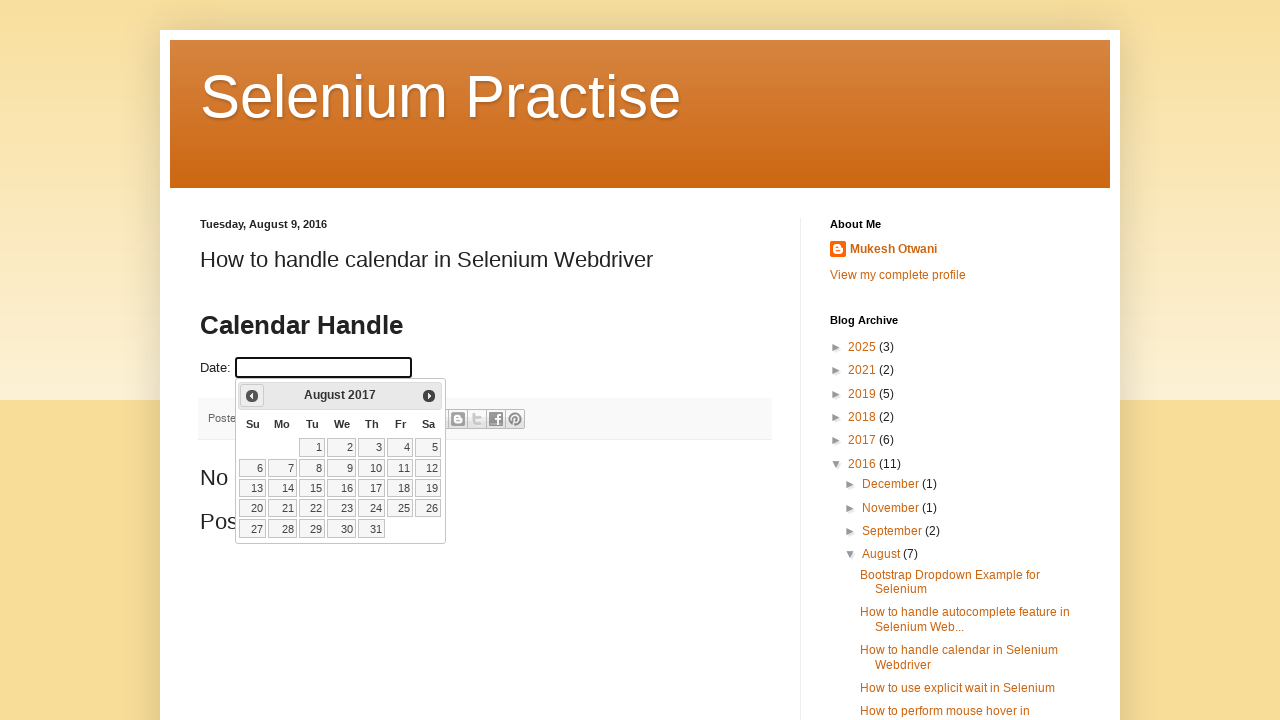

Clicked previous button to navigate to earlier month at (252, 396) on a[title='Prev']
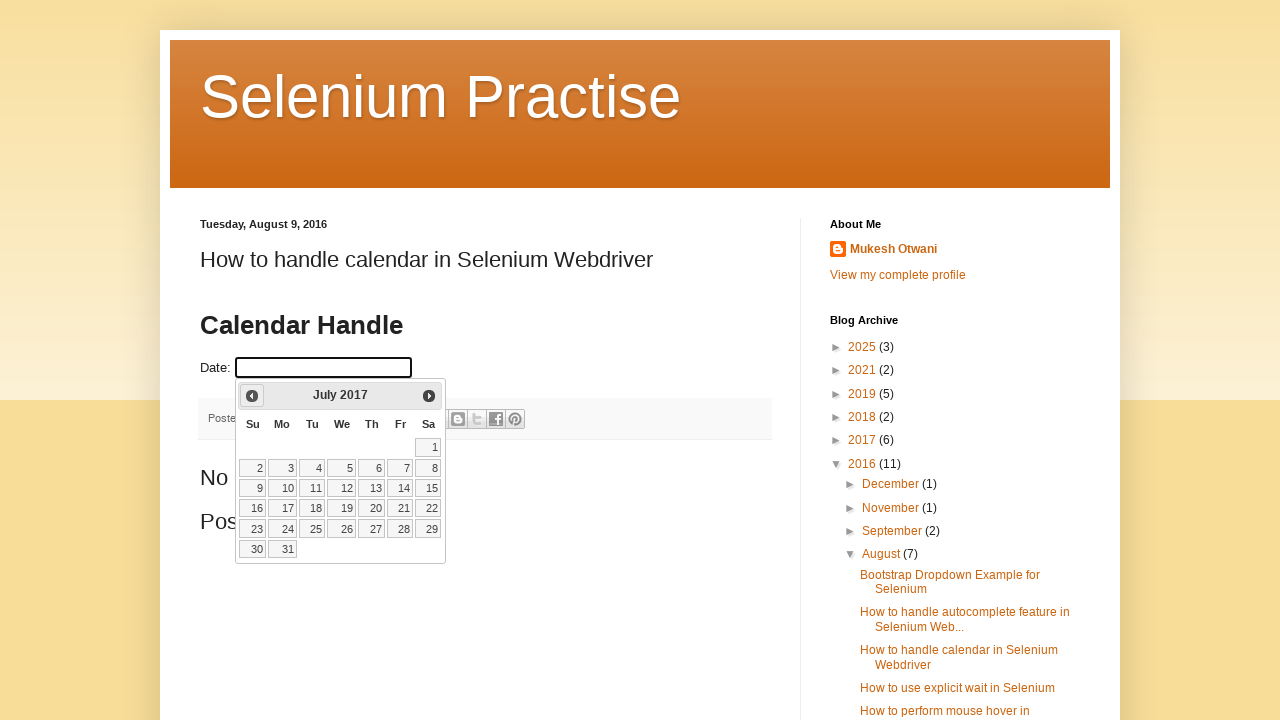

Clicked previous button to navigate to earlier month at (252, 396) on a[title='Prev']
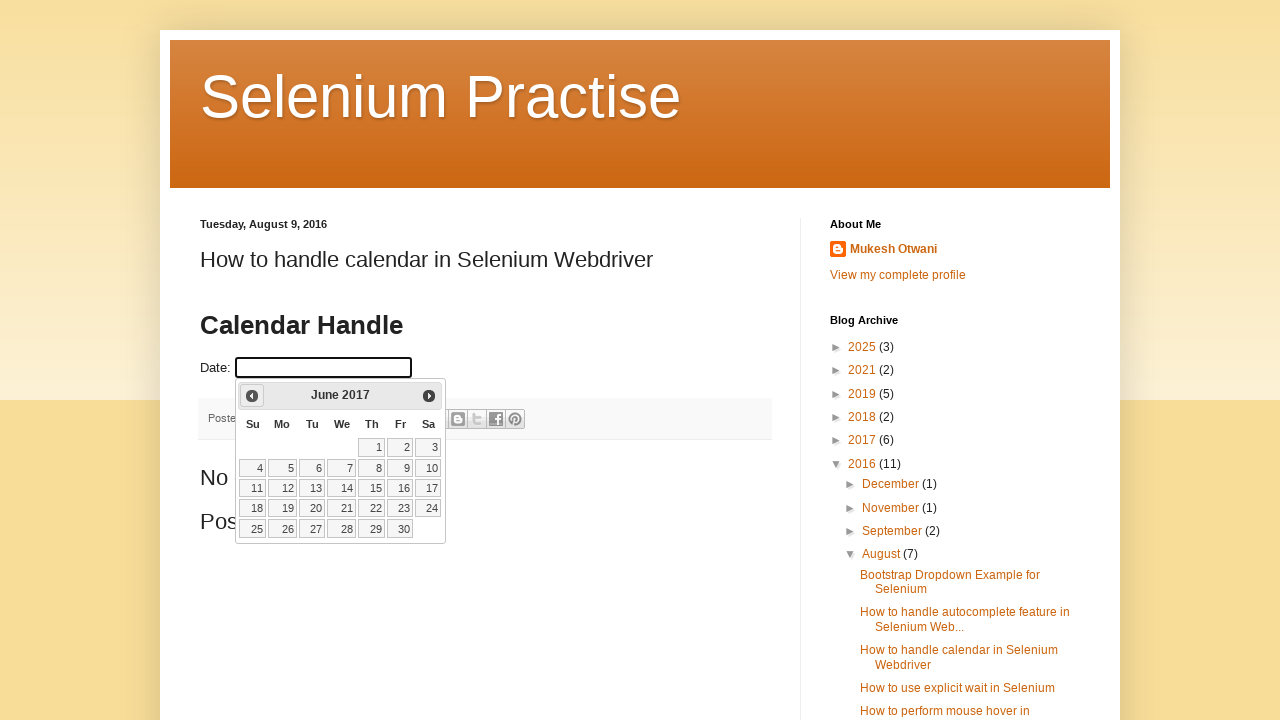

Clicked previous button to navigate to earlier month at (252, 396) on a[title='Prev']
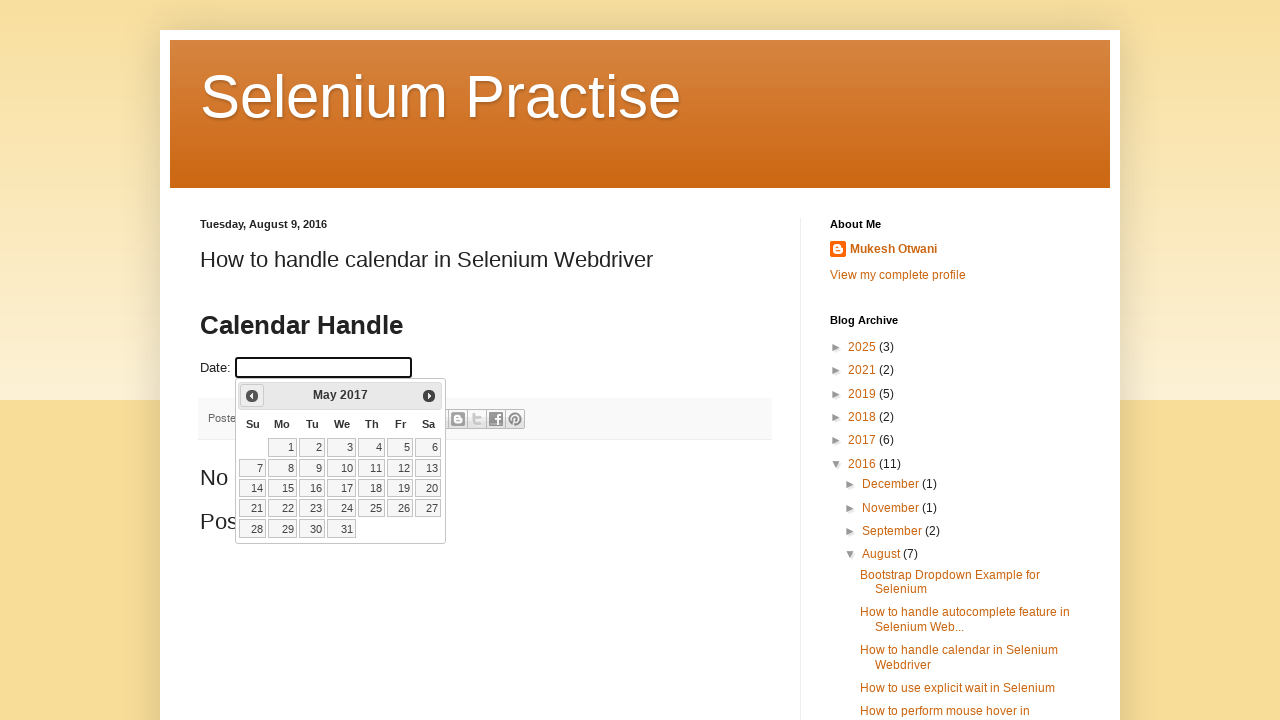

Clicked previous button to navigate to earlier month at (252, 396) on a[title='Prev']
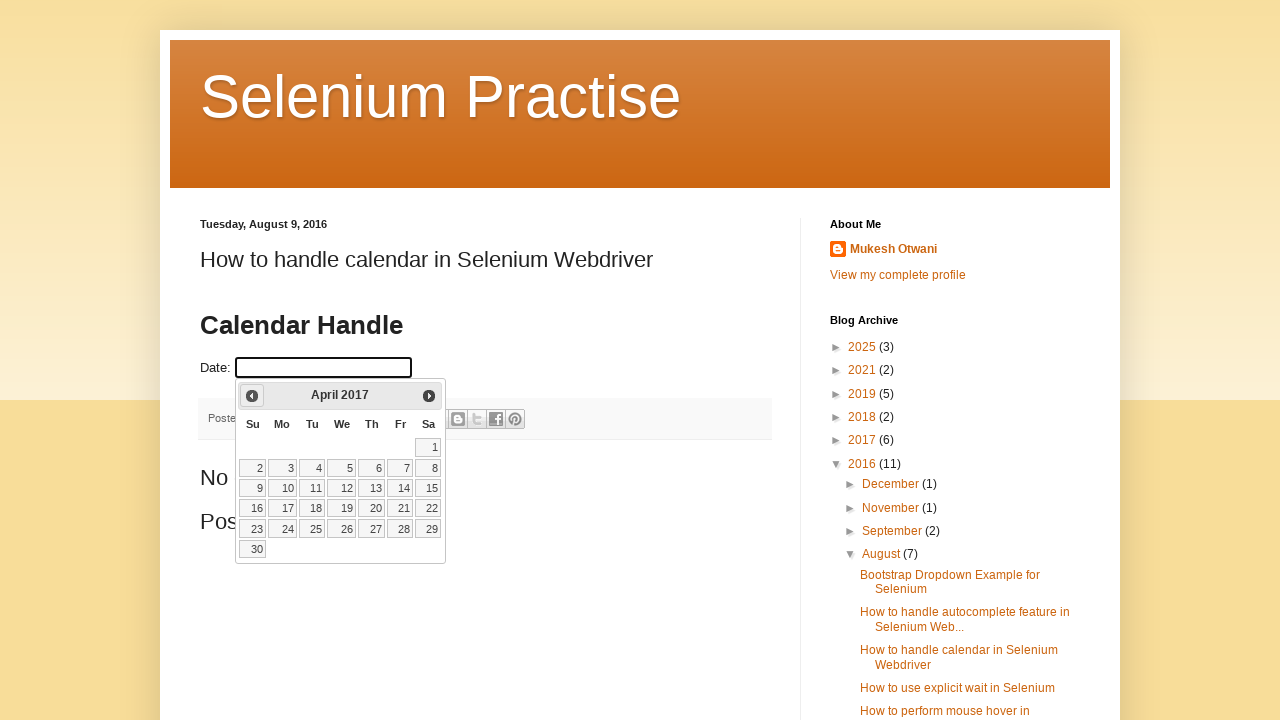

Clicked previous button to navigate to earlier month at (252, 396) on a[title='Prev']
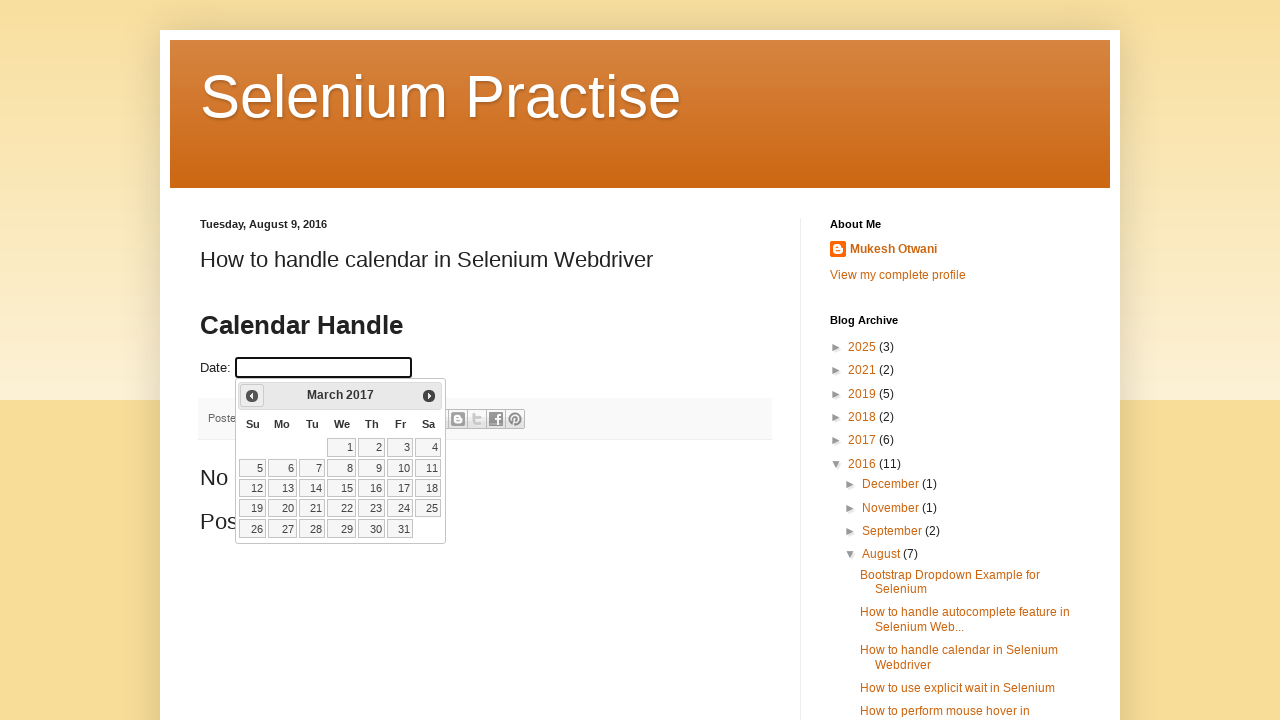

Clicked previous button to navigate to earlier month at (252, 396) on a[title='Prev']
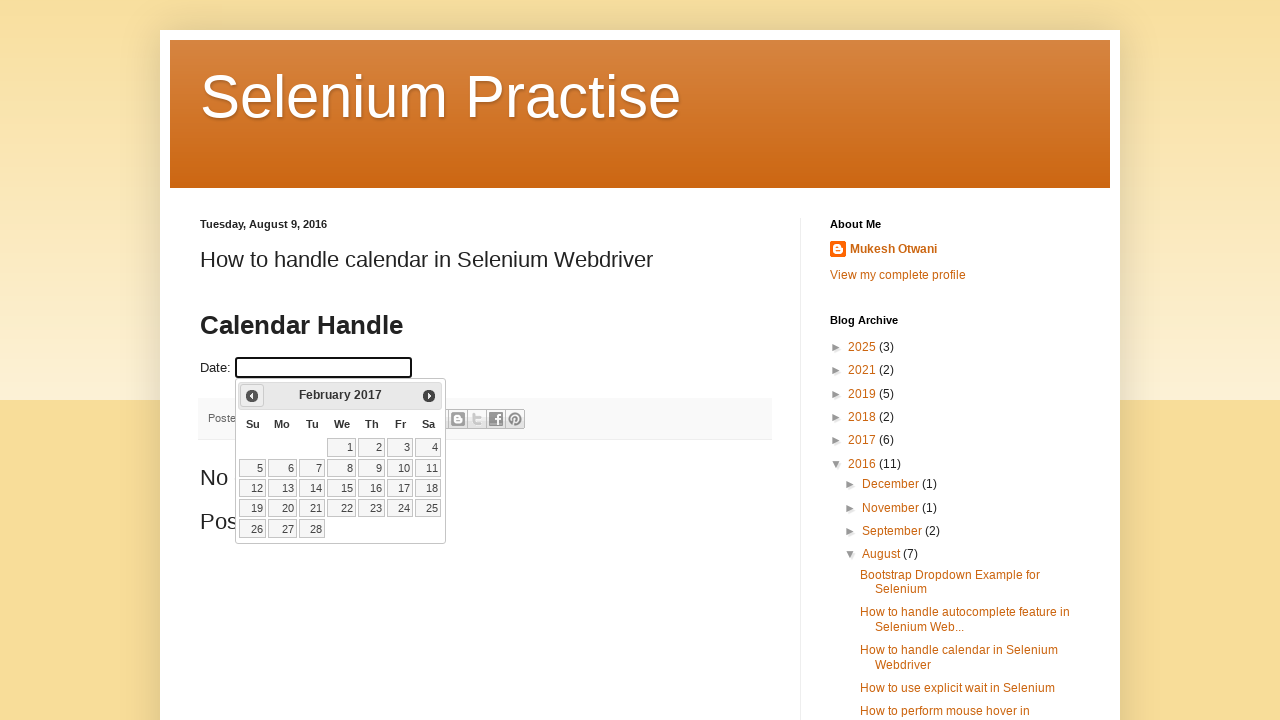

Clicked previous button to navigate to earlier month at (252, 396) on a[title='Prev']
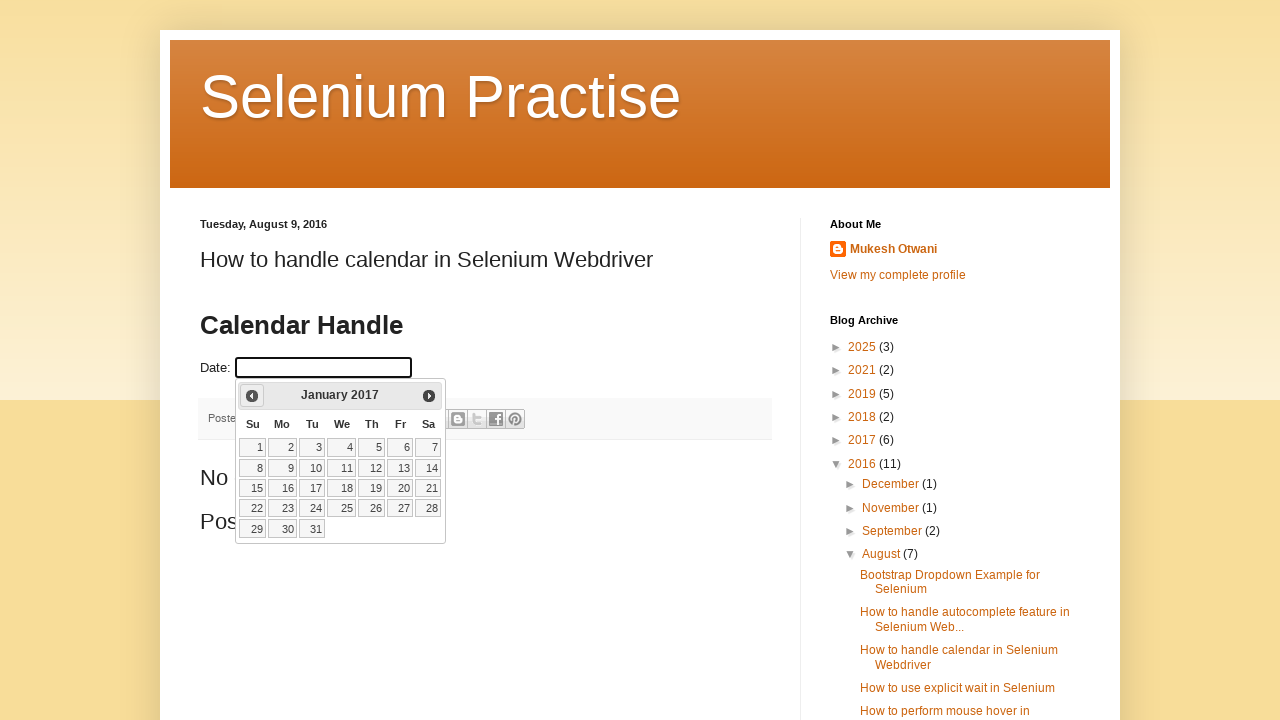

Clicked previous button to navigate to earlier month at (252, 396) on a[title='Prev']
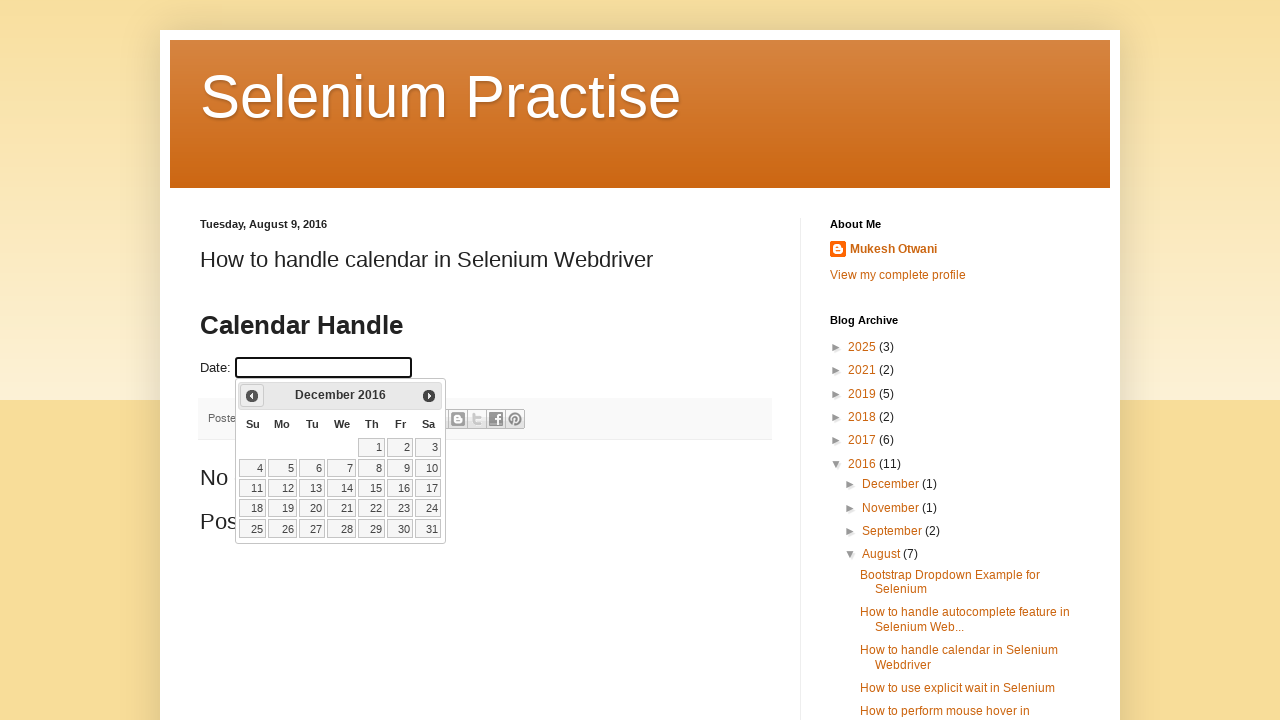

Clicked previous button to navigate to earlier month at (252, 396) on a[title='Prev']
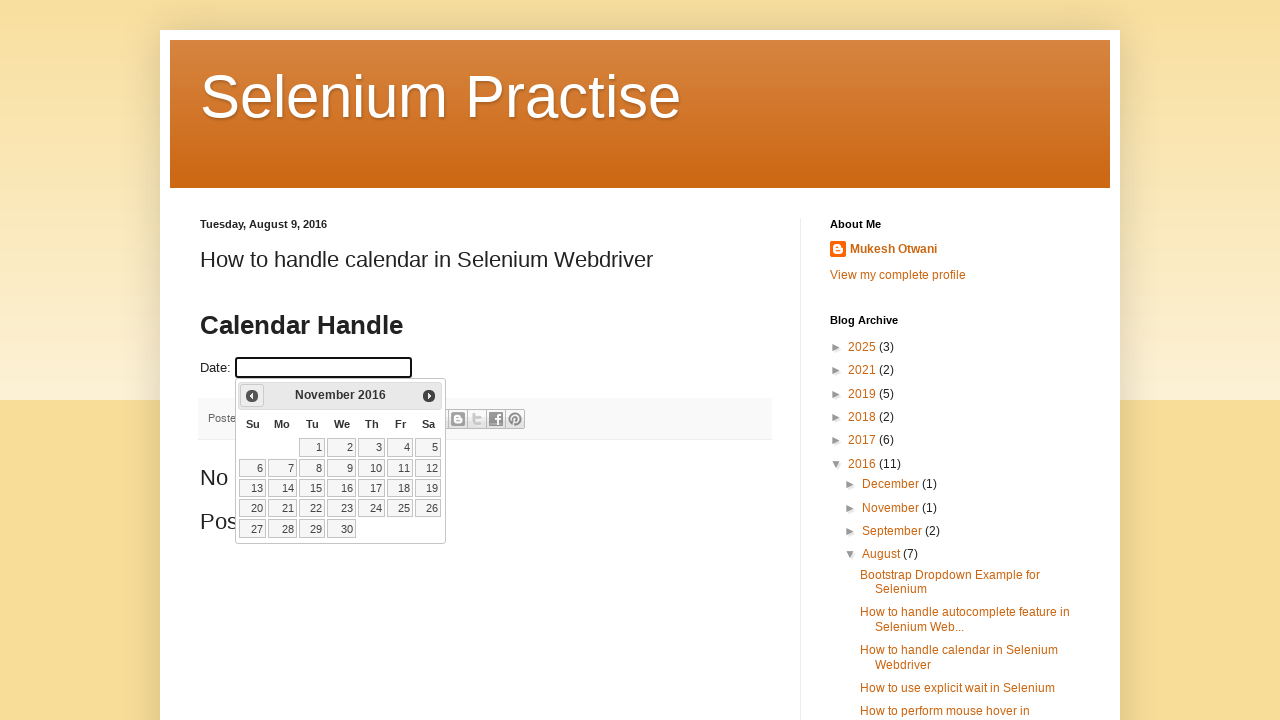

Clicked previous button to navigate to earlier month at (252, 396) on a[title='Prev']
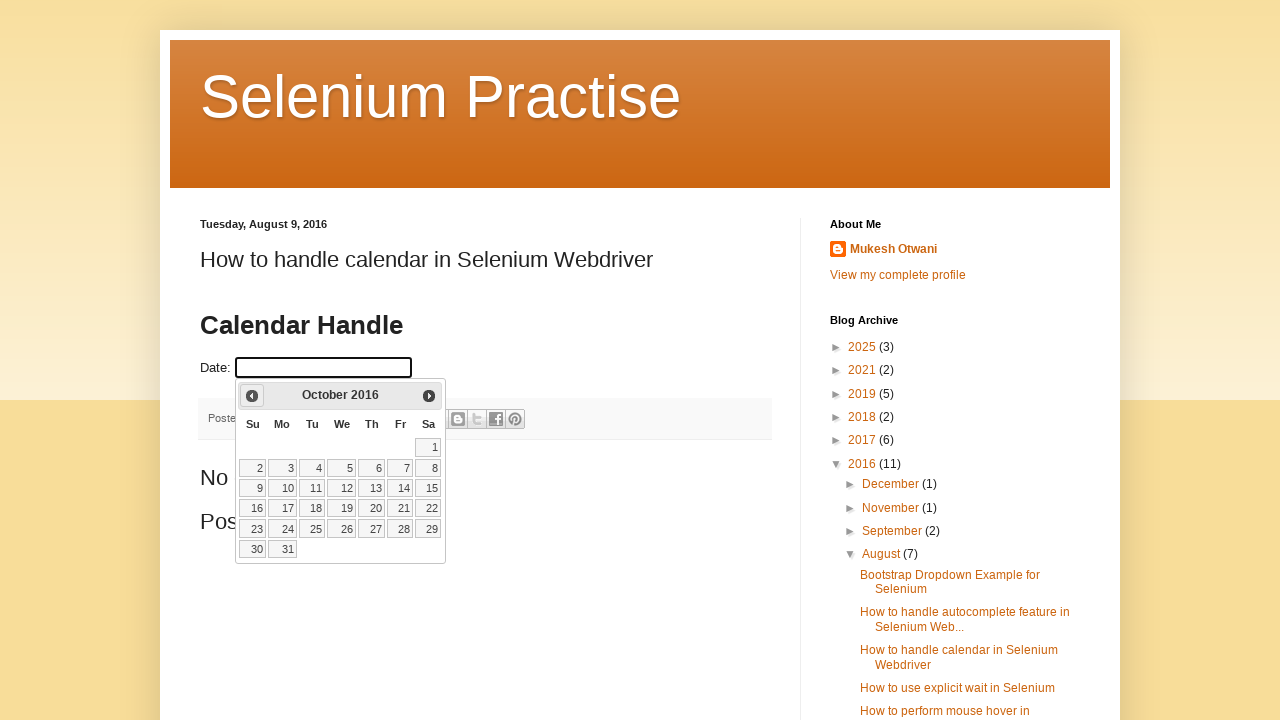

Clicked previous button to navigate to earlier month at (252, 396) on a[title='Prev']
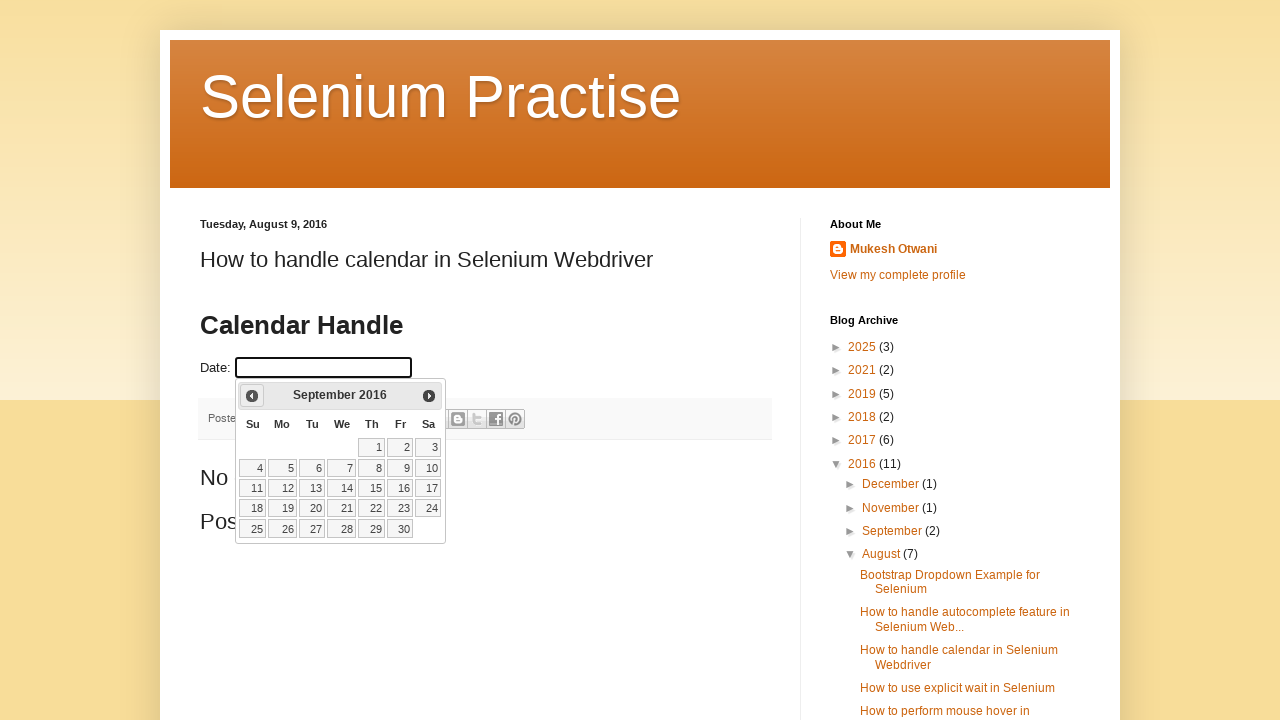

Clicked previous button to navigate to earlier month at (252, 396) on a[title='Prev']
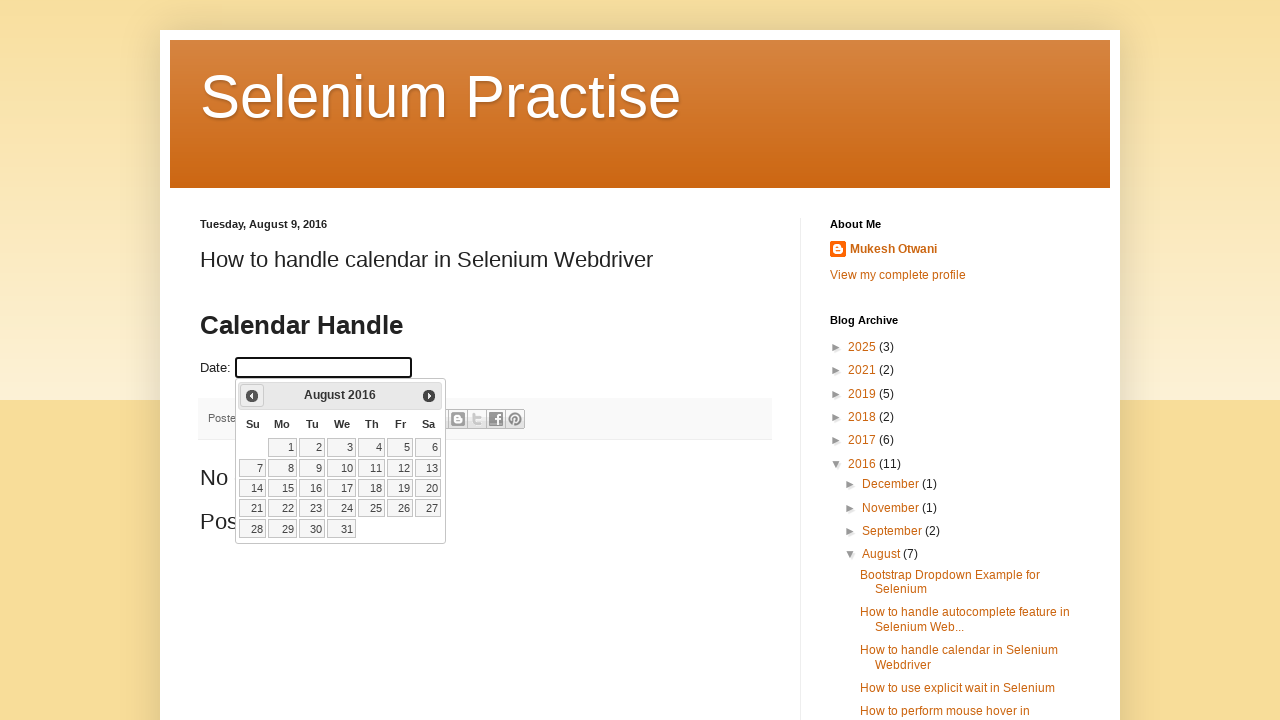

Clicked previous button to navigate to earlier month at (252, 396) on a[title='Prev']
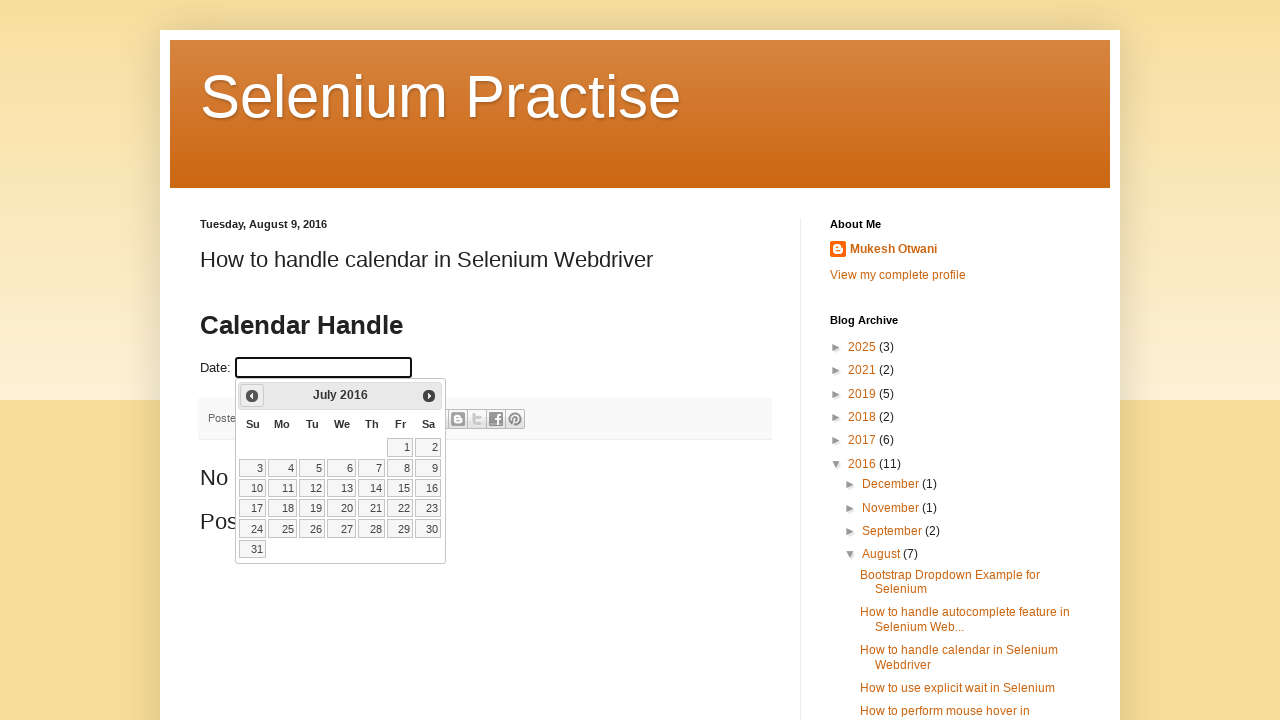

Clicked previous button to navigate to earlier month at (252, 396) on a[title='Prev']
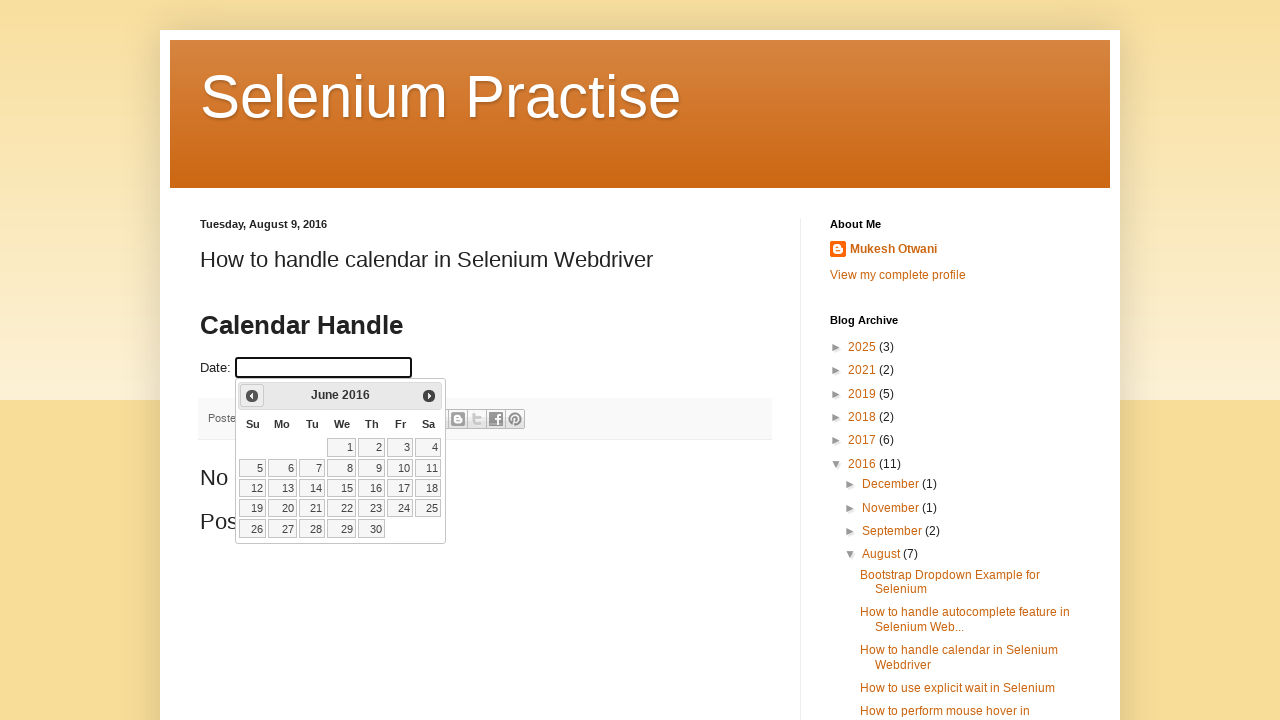

Clicked previous button to navigate to earlier month at (252, 396) on a[title='Prev']
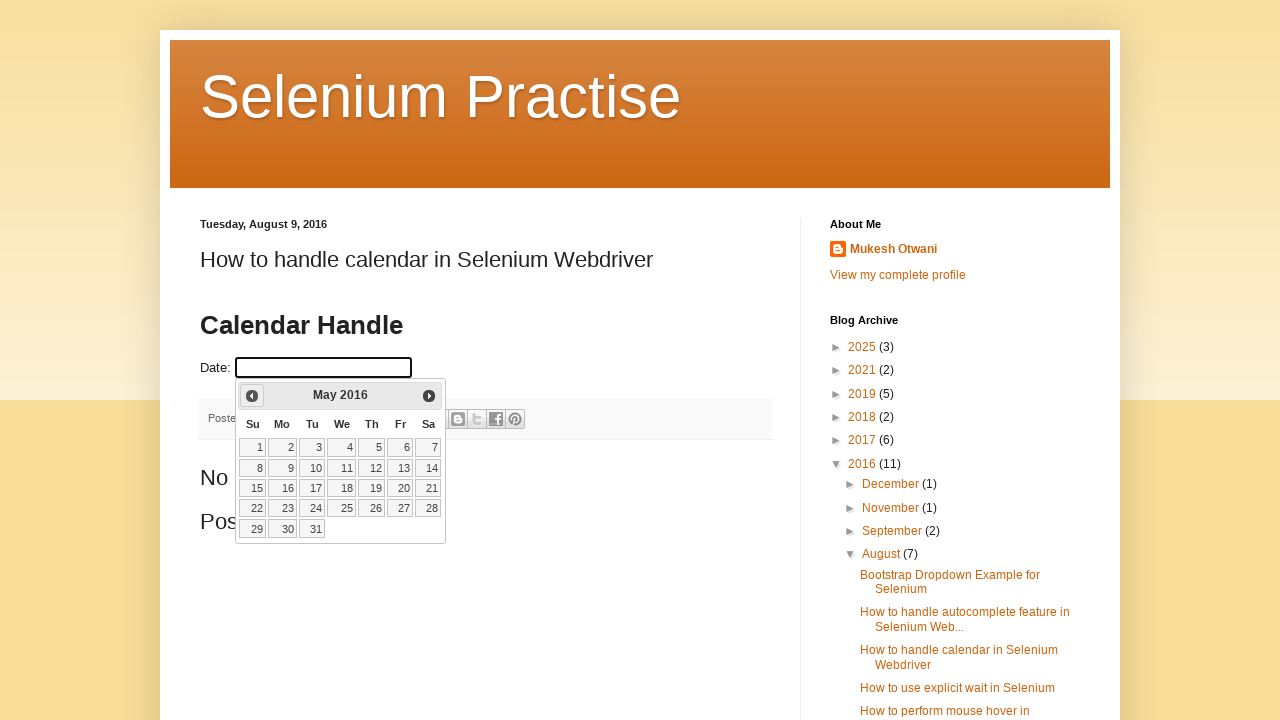

Clicked previous button to navigate to earlier month at (252, 396) on a[title='Prev']
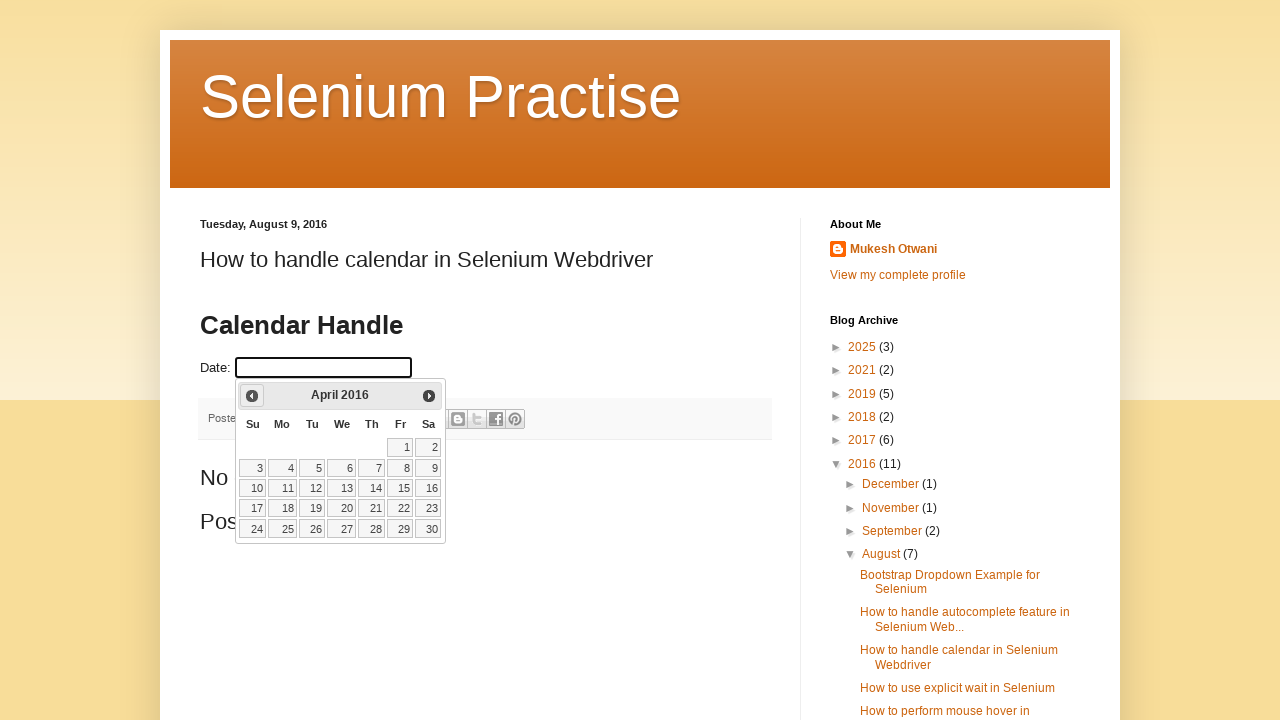

Clicked previous button to navigate to earlier month at (252, 396) on a[title='Prev']
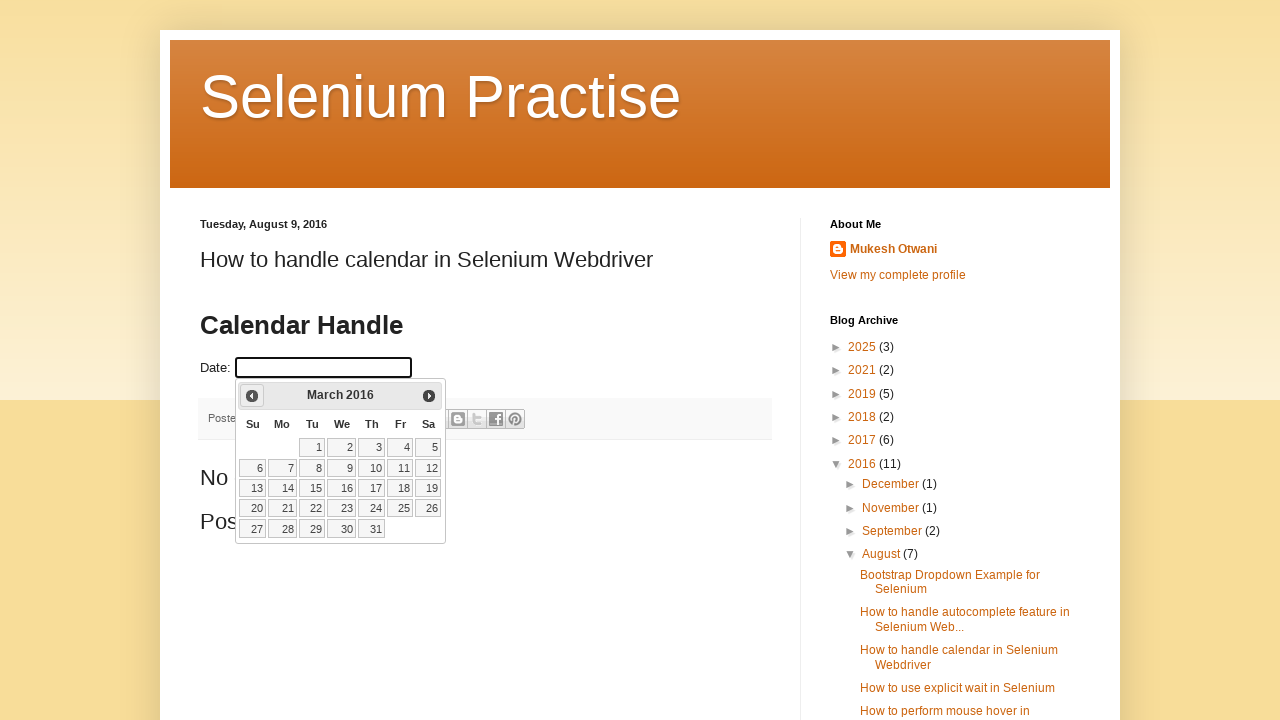

Clicked previous button to navigate to earlier month at (252, 396) on a[title='Prev']
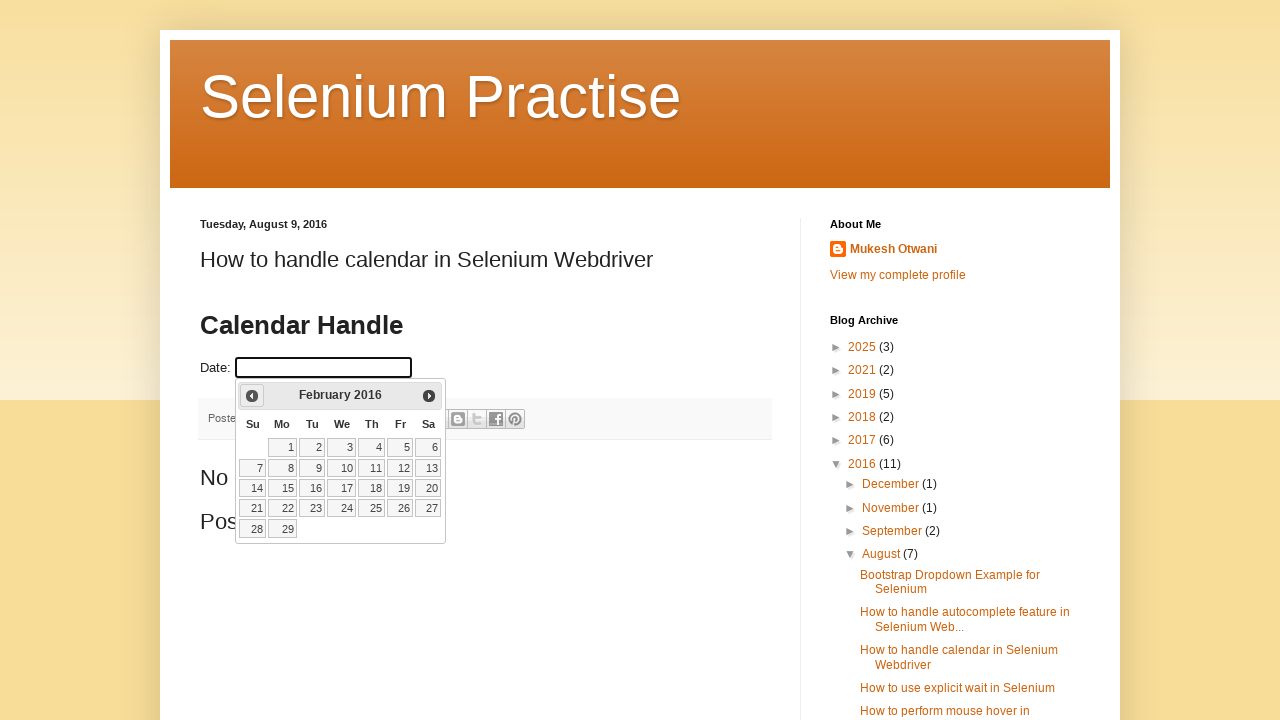

Clicked previous button to navigate to earlier month at (252, 396) on a[title='Prev']
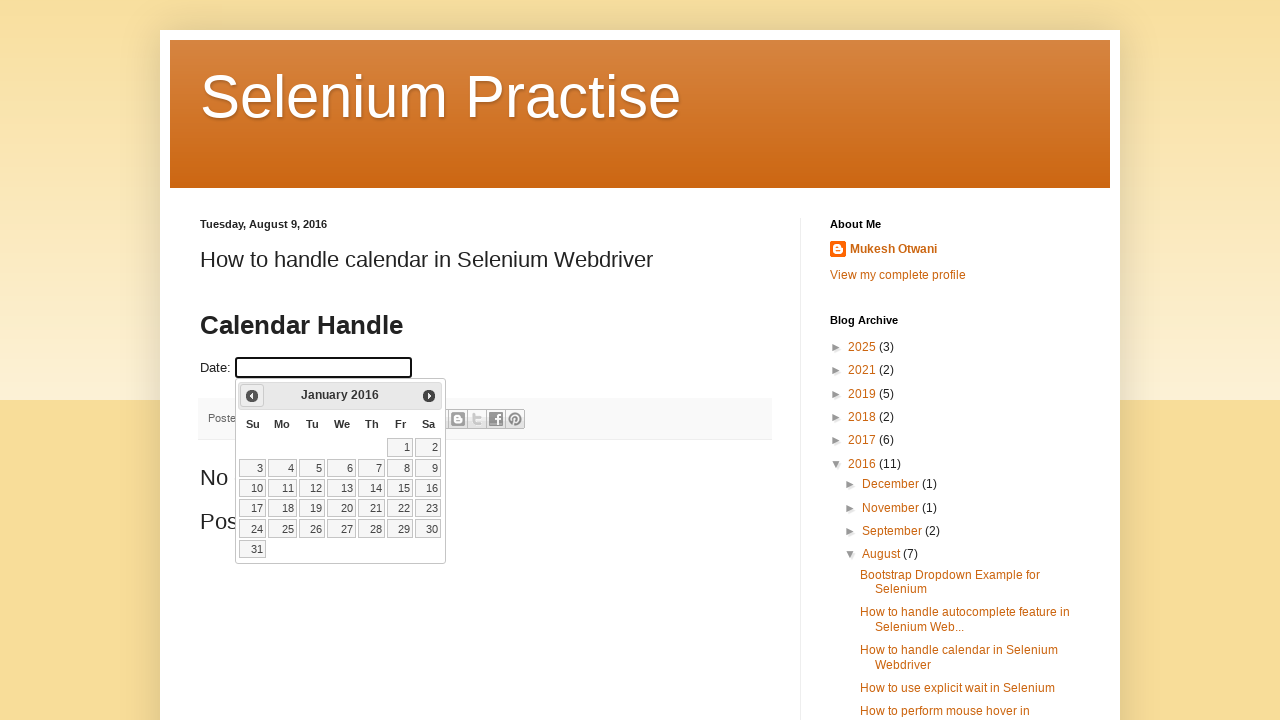

Clicked previous button to navigate to earlier month at (252, 396) on a[title='Prev']
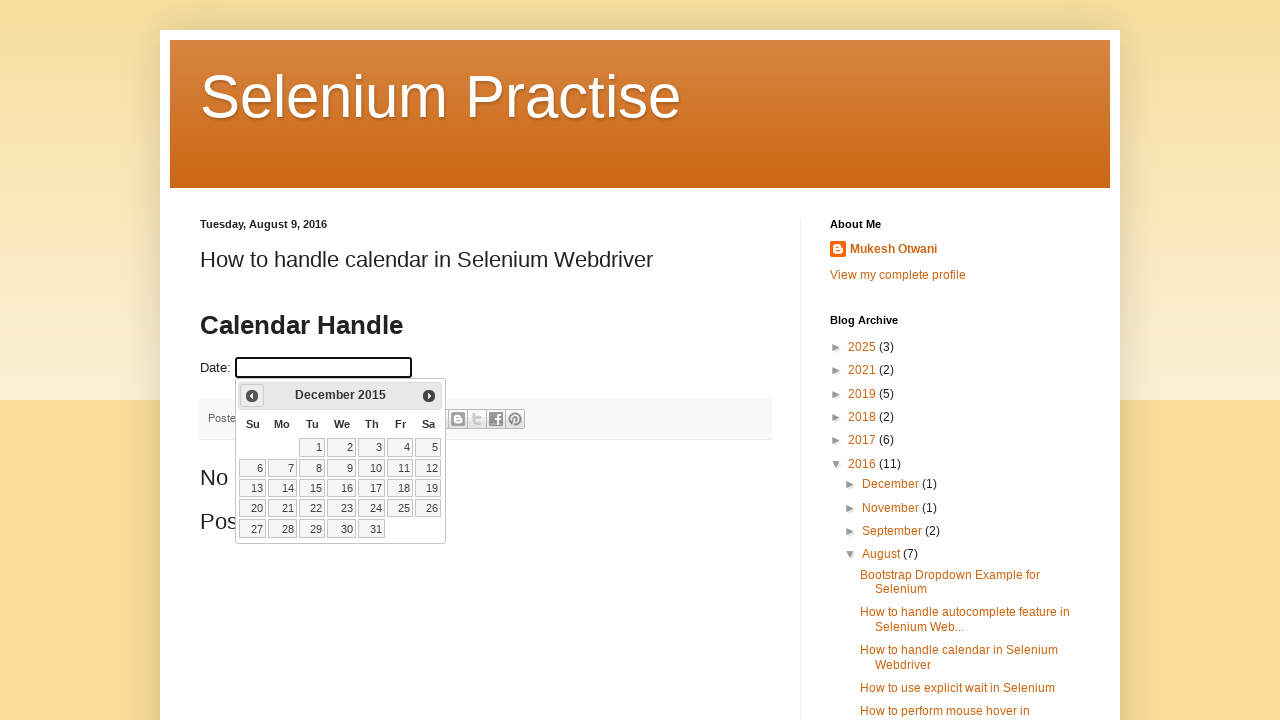

Clicked previous button to navigate to earlier month at (252, 396) on a[title='Prev']
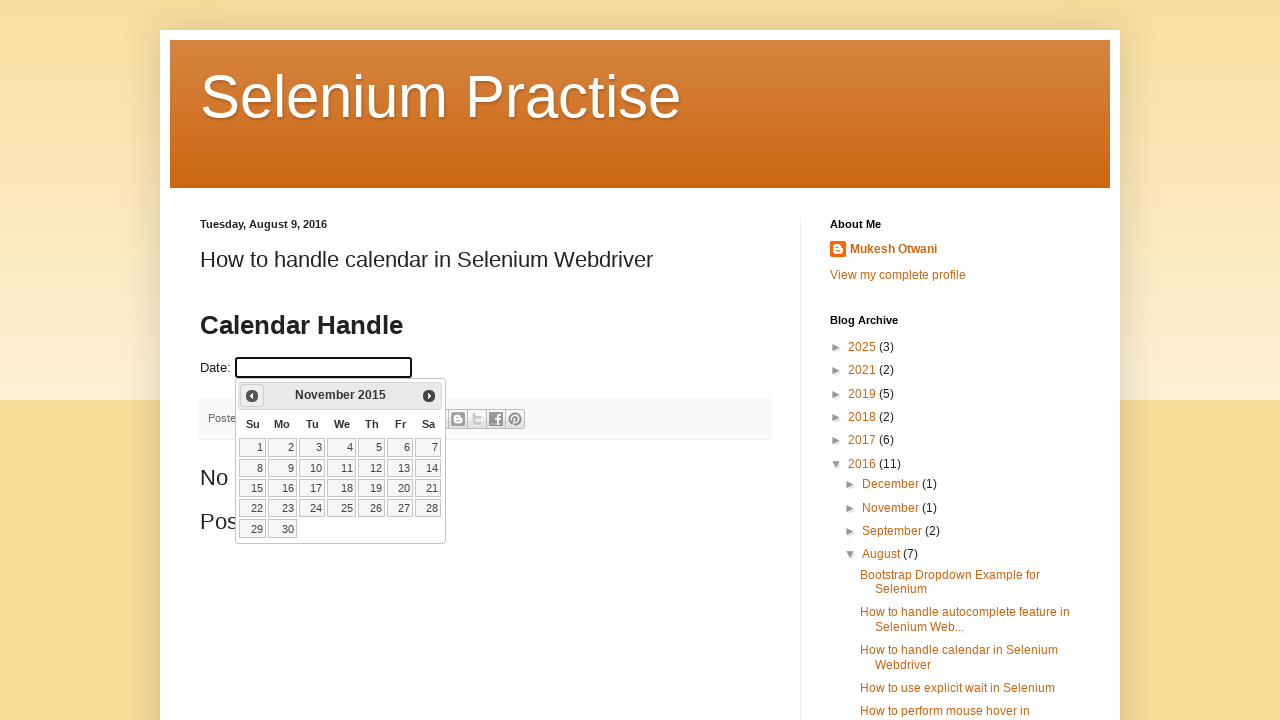

Clicked previous button to navigate to earlier month at (252, 396) on a[title='Prev']
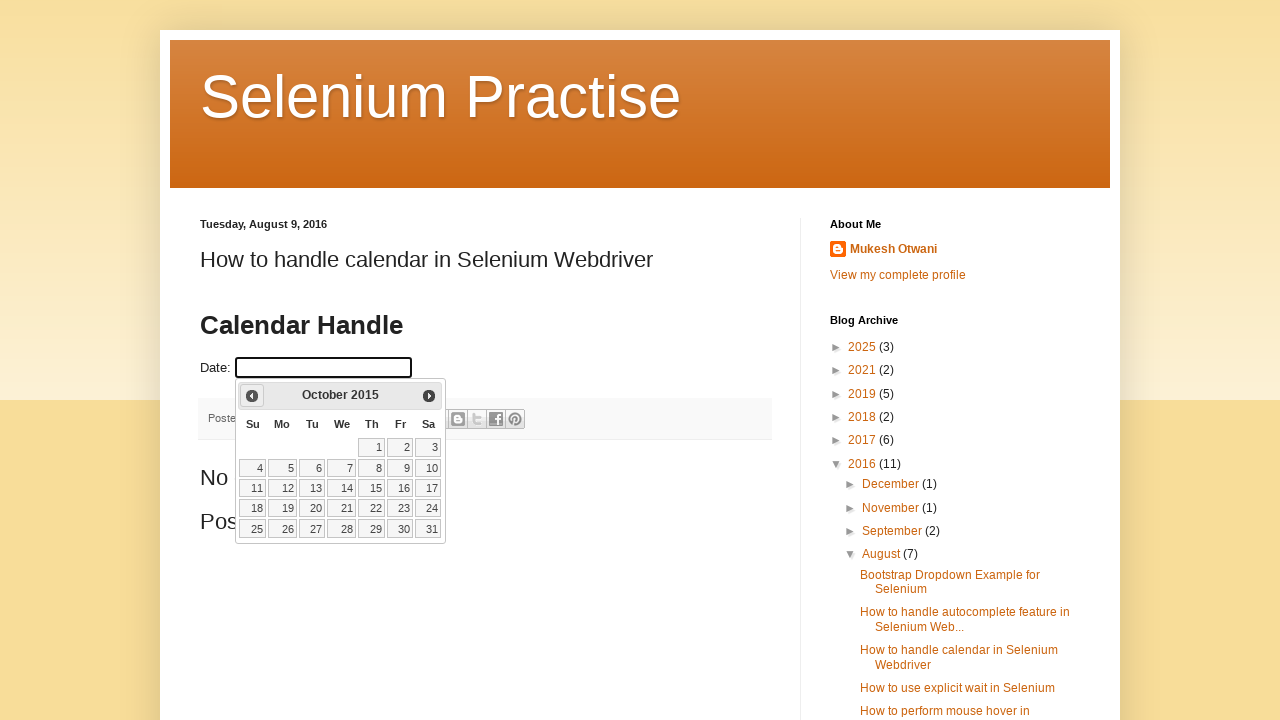

Clicked previous button to navigate to earlier month at (252, 396) on a[title='Prev']
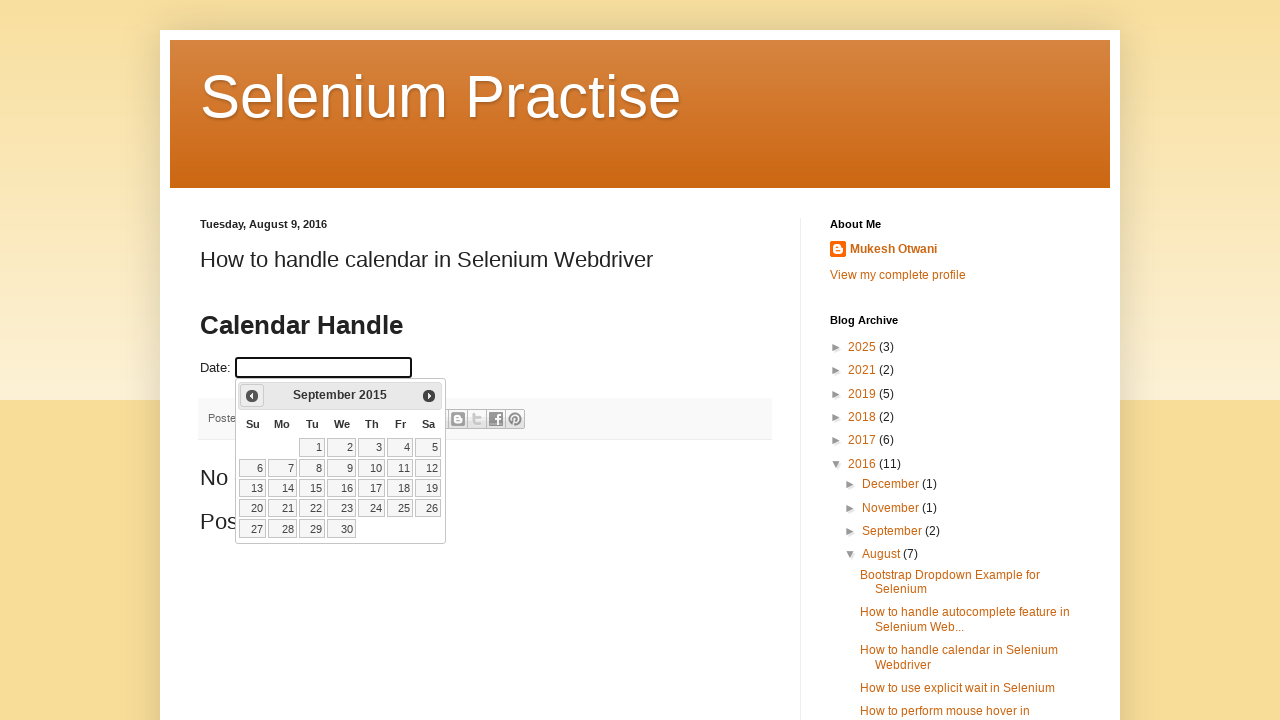

Clicked previous button to navigate to earlier month at (252, 396) on a[title='Prev']
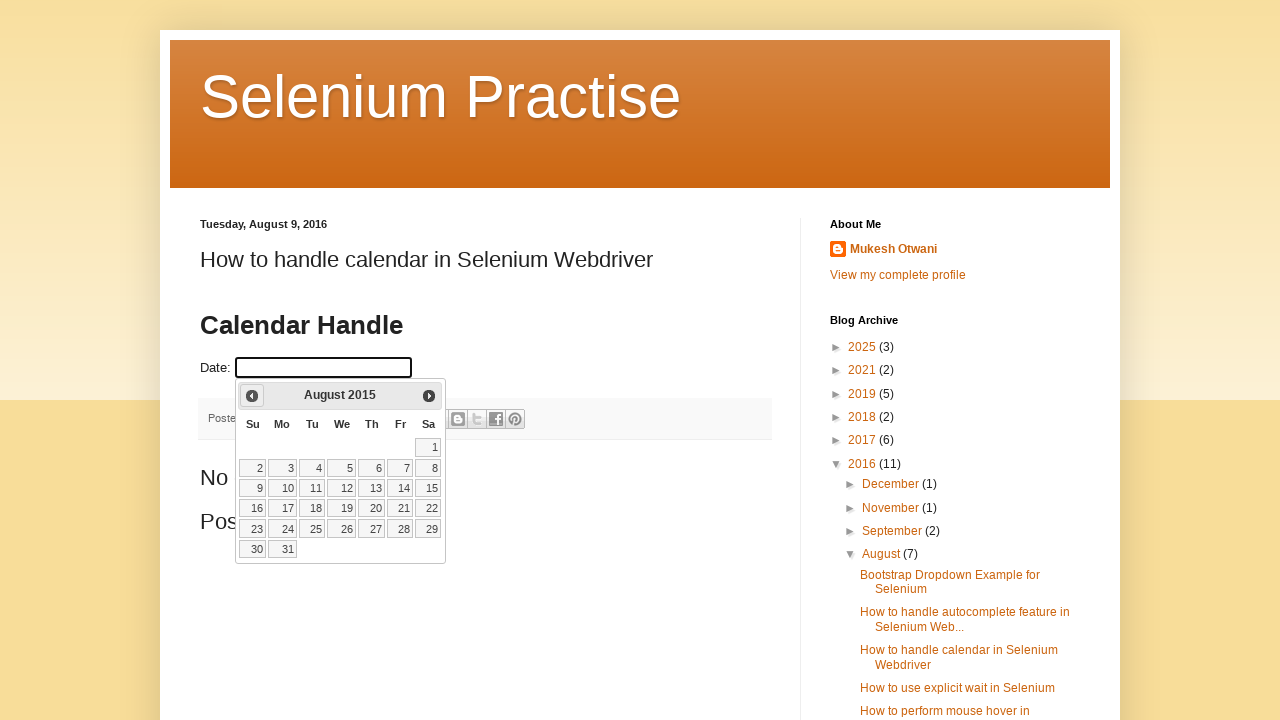

Clicked previous button to navigate to earlier month at (252, 396) on a[title='Prev']
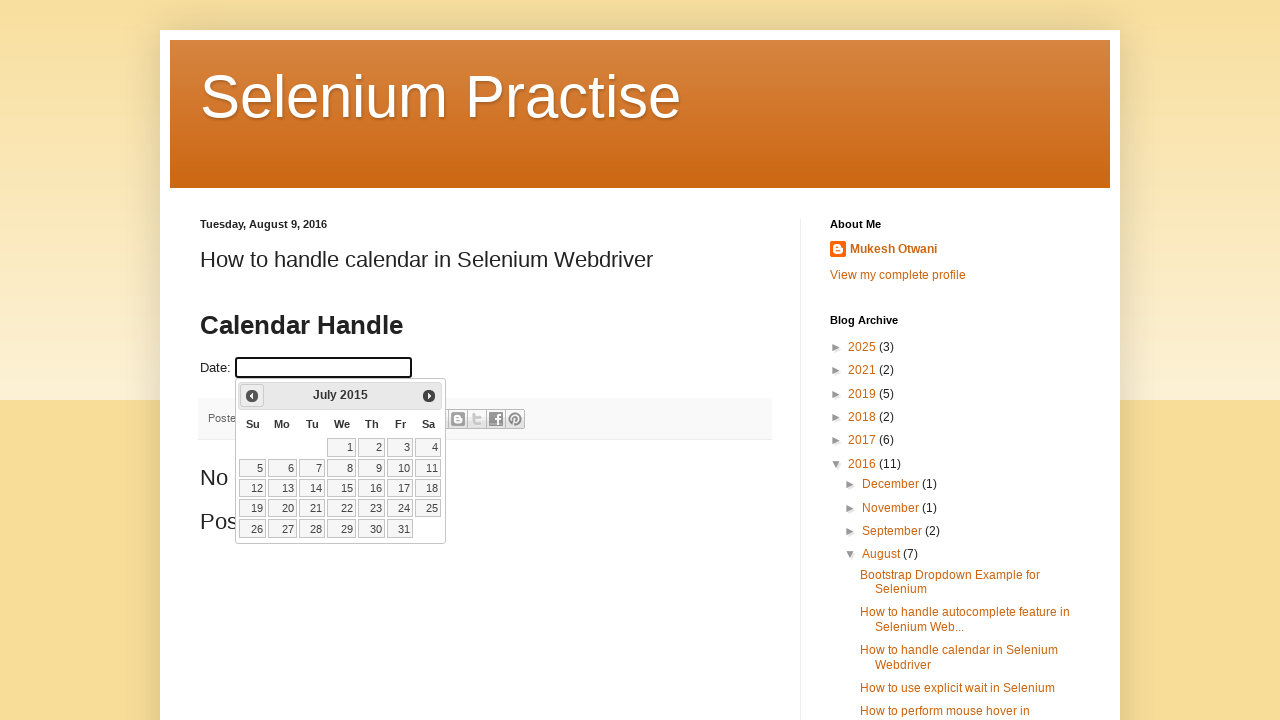

Clicked previous button to navigate to earlier month at (252, 396) on a[title='Prev']
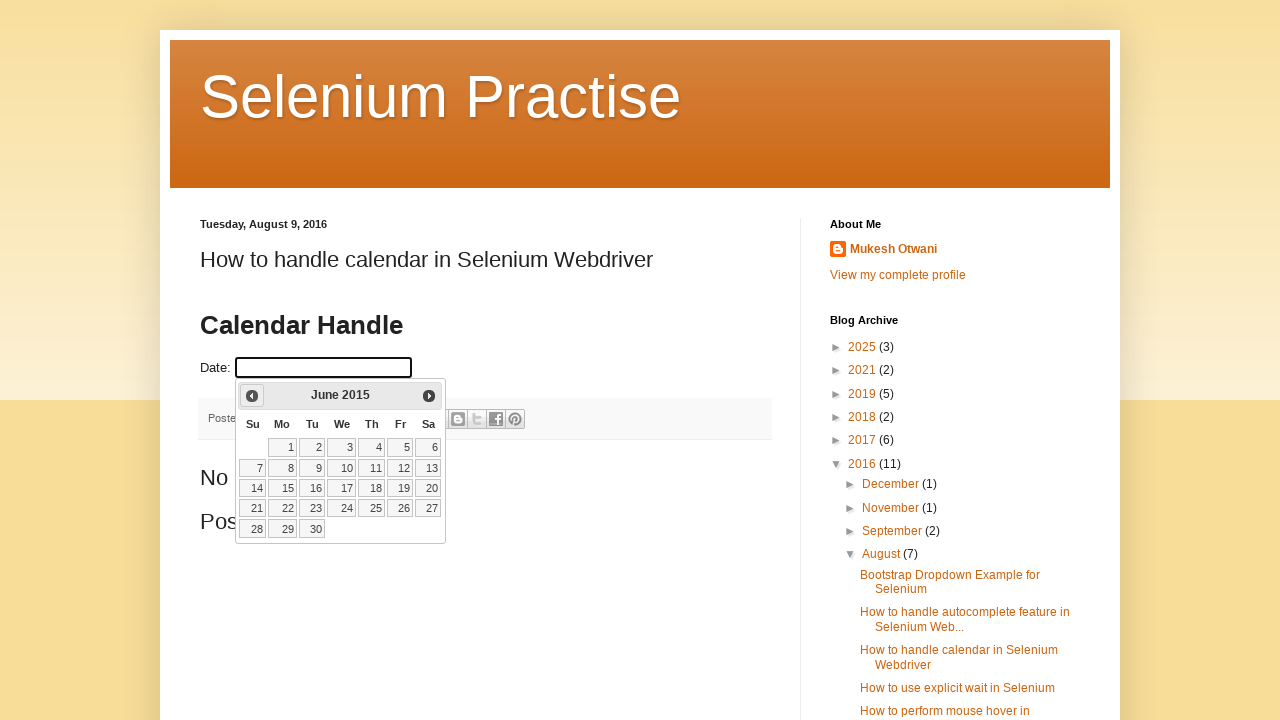

Clicked previous button to navigate to earlier month at (252, 396) on a[title='Prev']
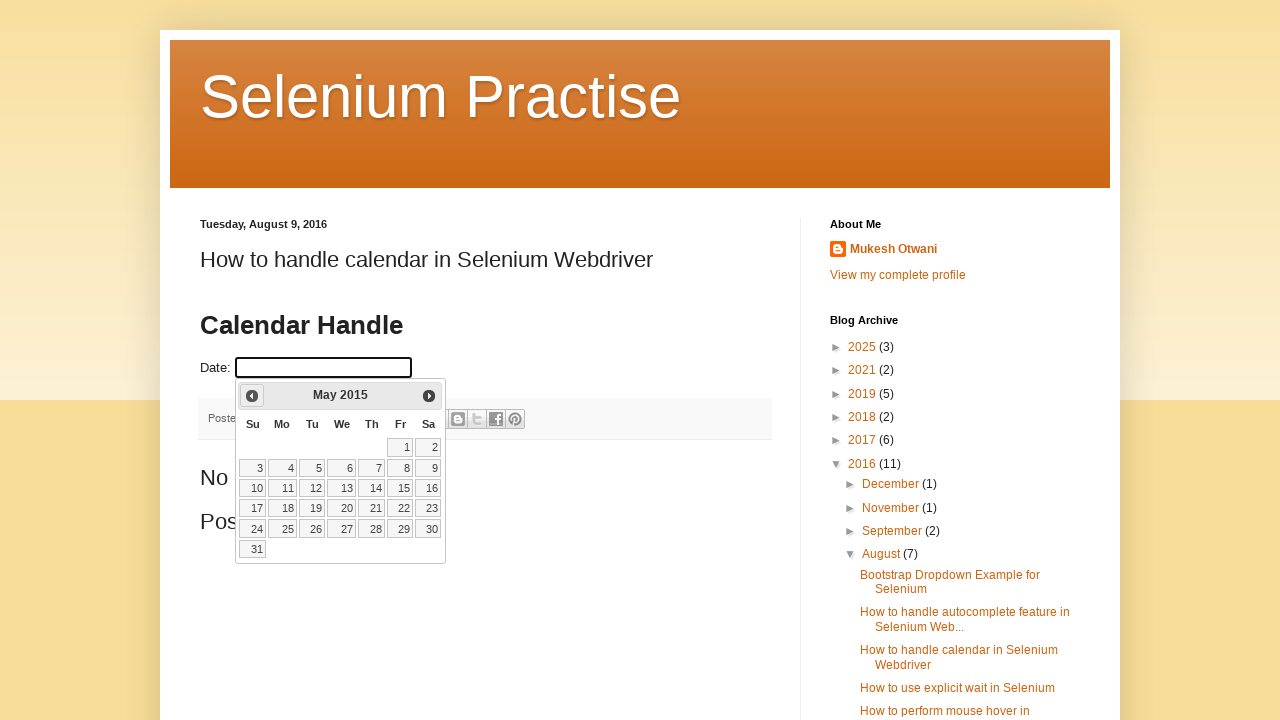

Clicked previous button to navigate to earlier month at (252, 396) on a[title='Prev']
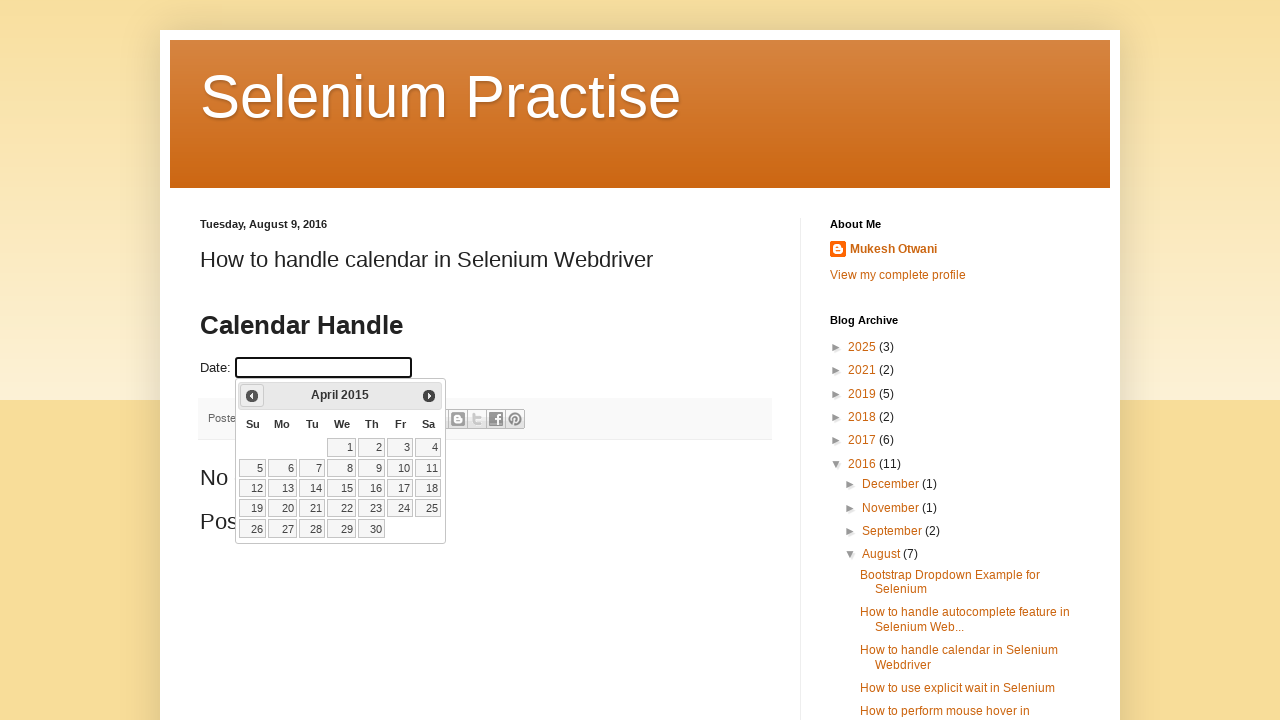

Clicked previous button to navigate to earlier month at (252, 396) on a[title='Prev']
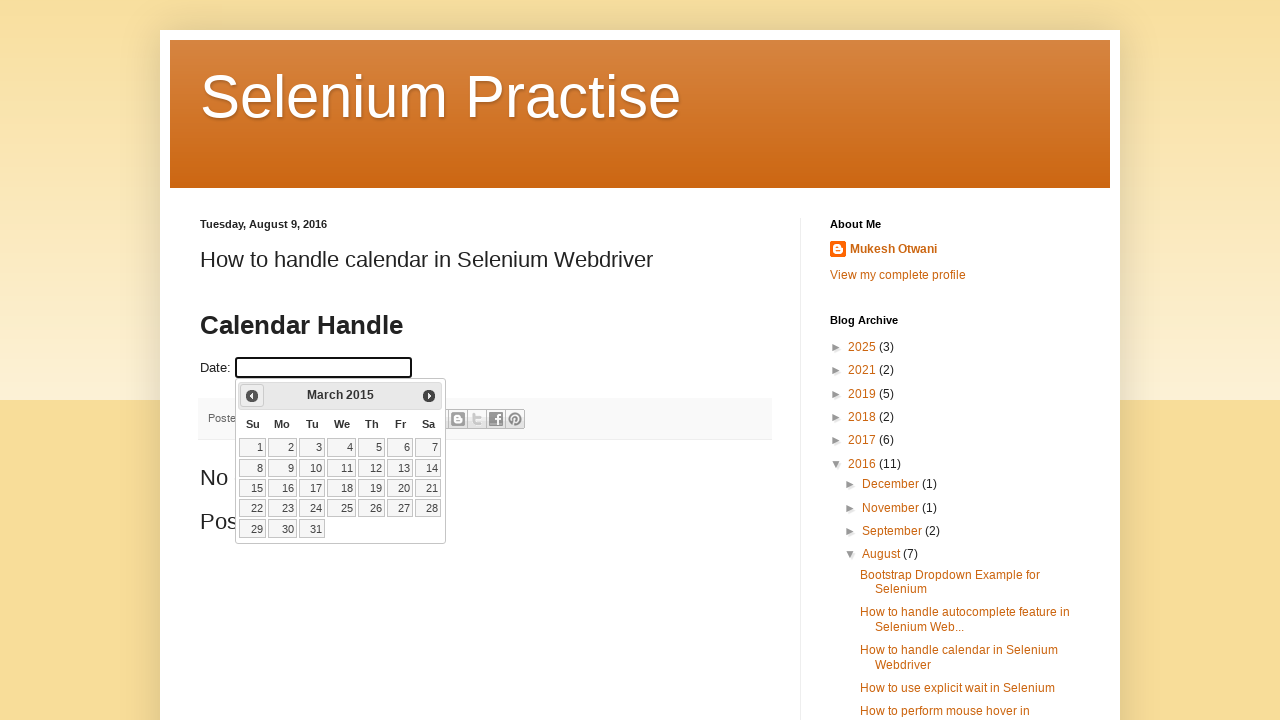

Clicked previous button to navigate to earlier month at (252, 396) on a[title='Prev']
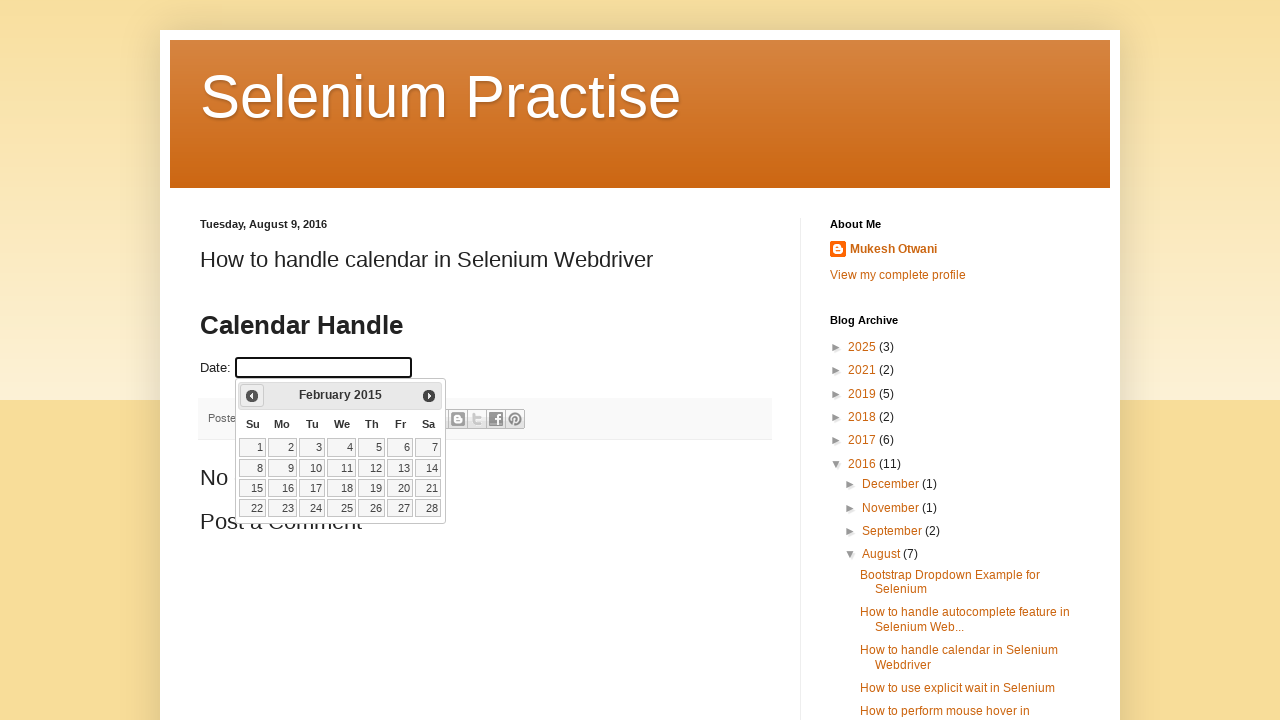

Clicked previous button to navigate to earlier month at (252, 396) on a[title='Prev']
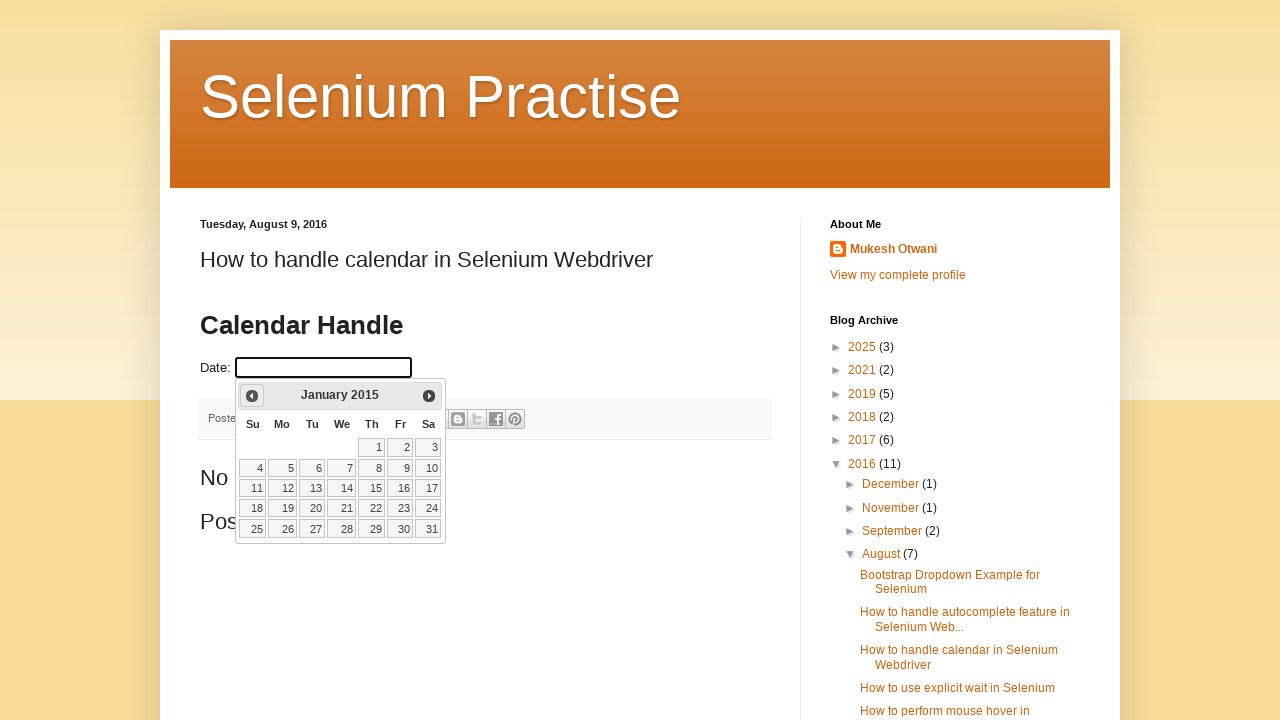

Clicked previous button to navigate to earlier month at (252, 396) on a[title='Prev']
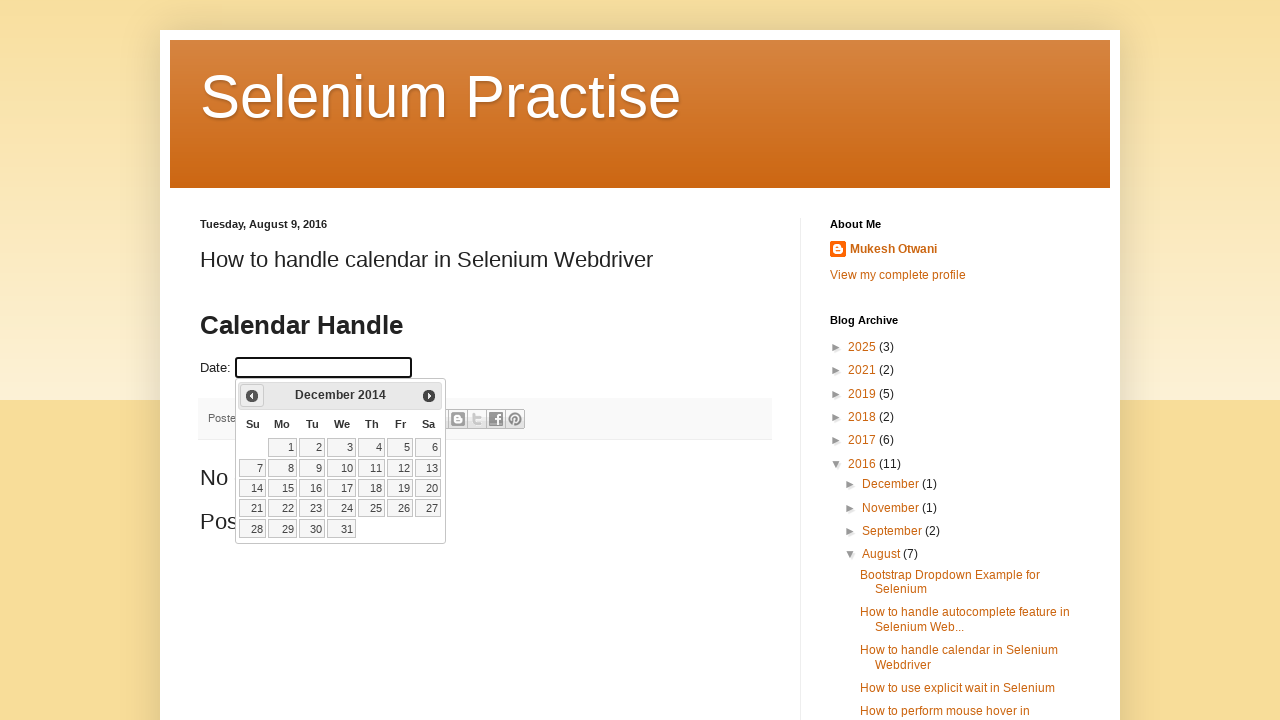

Clicked previous button to navigate to earlier month at (252, 396) on a[title='Prev']
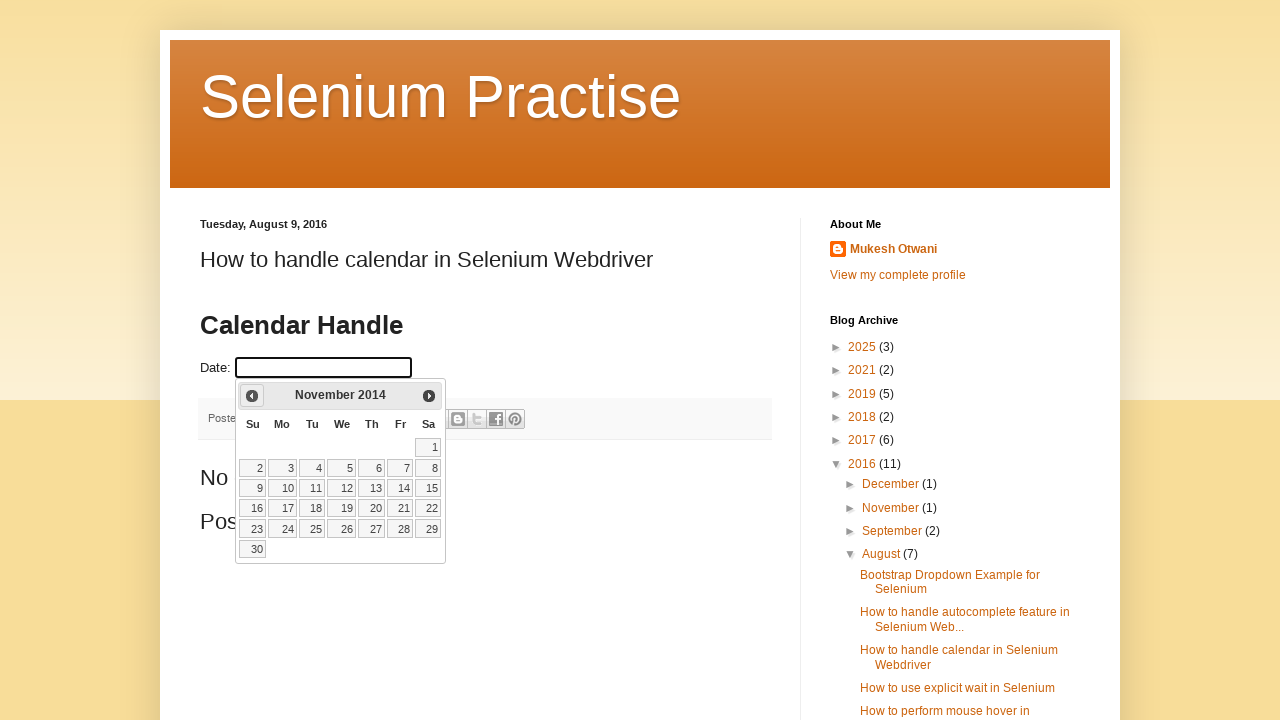

Clicked previous button to navigate to earlier month at (252, 396) on a[title='Prev']
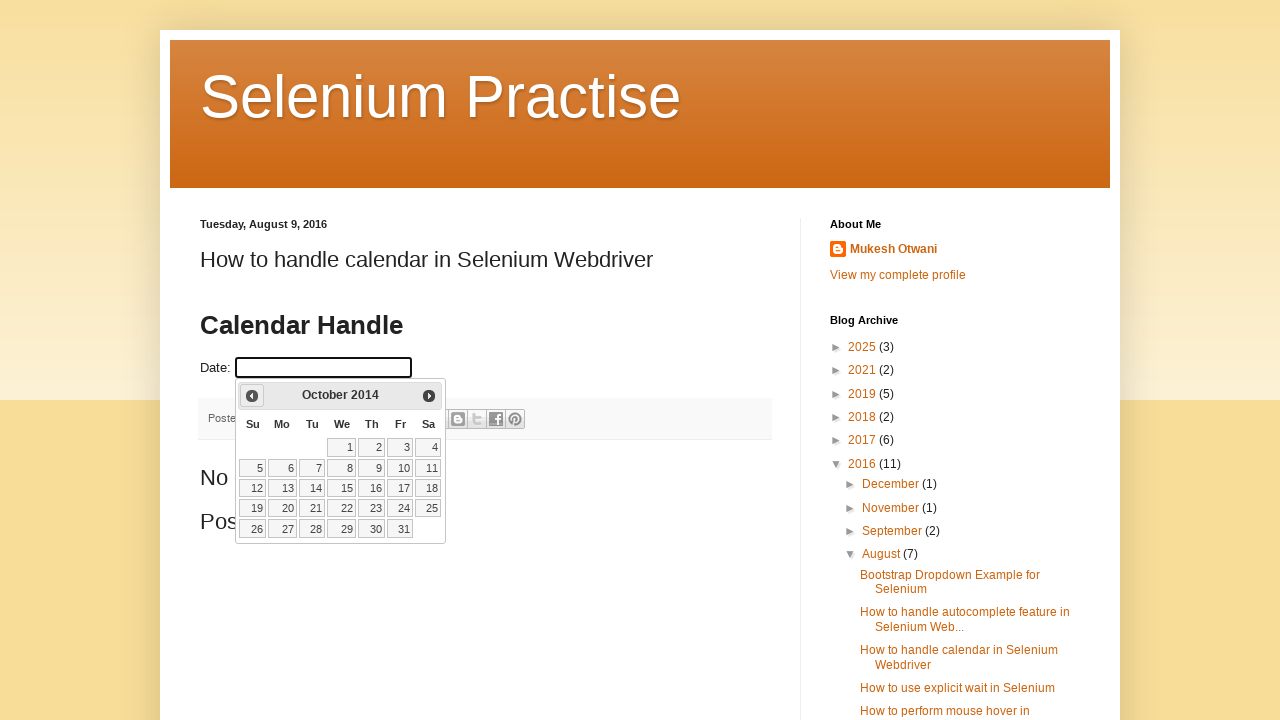

Clicked previous button to navigate to earlier month at (252, 396) on a[title='Prev']
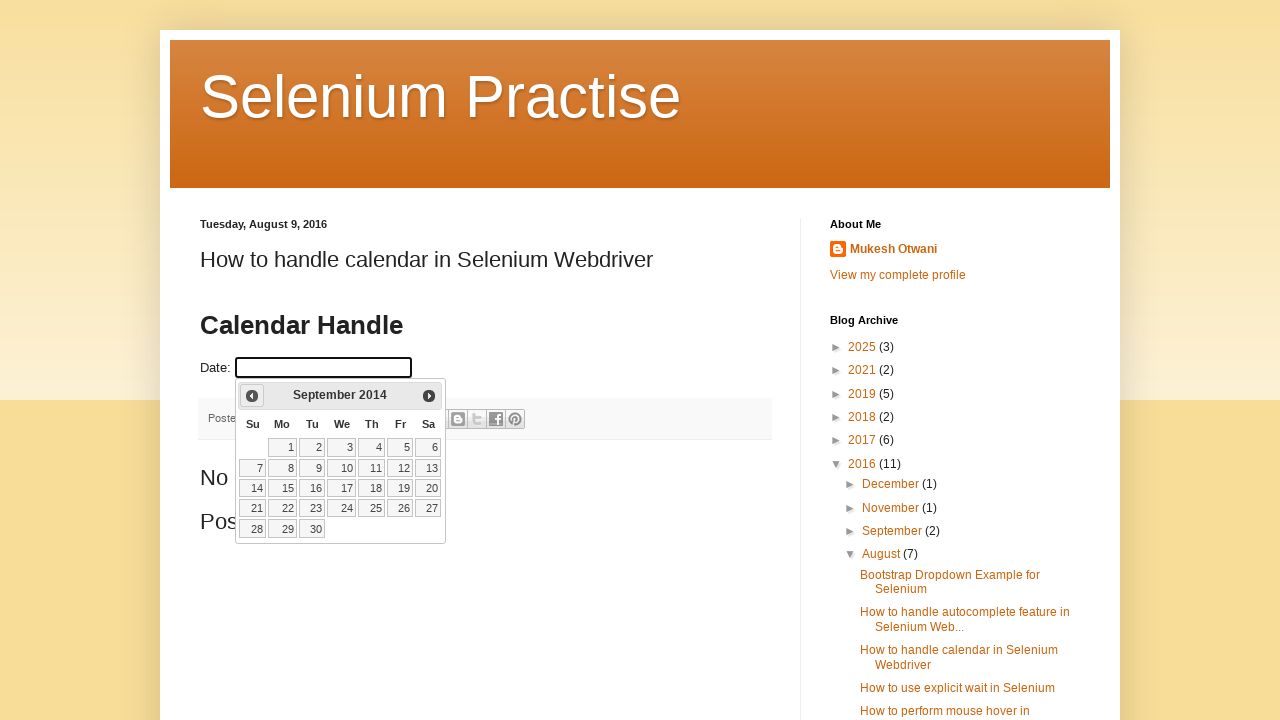

Clicked previous button to navigate to earlier month at (252, 396) on a[title='Prev']
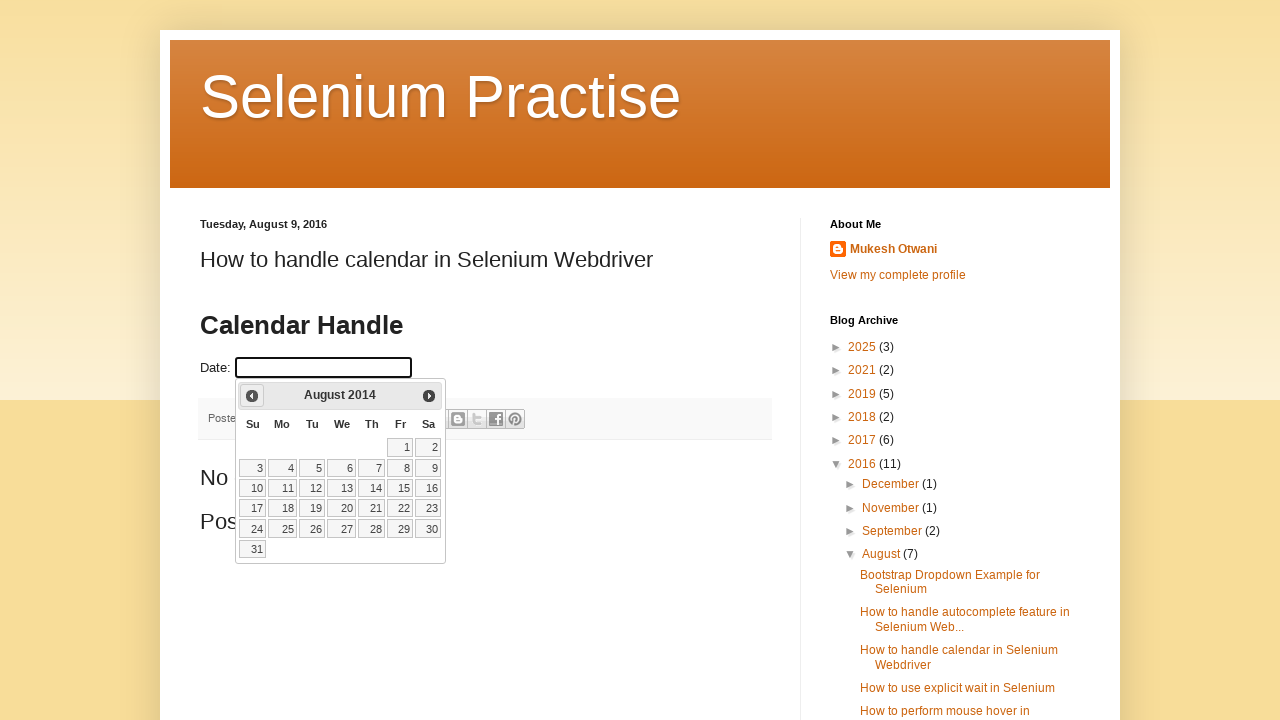

Clicked previous button to navigate to earlier month at (252, 396) on a[title='Prev']
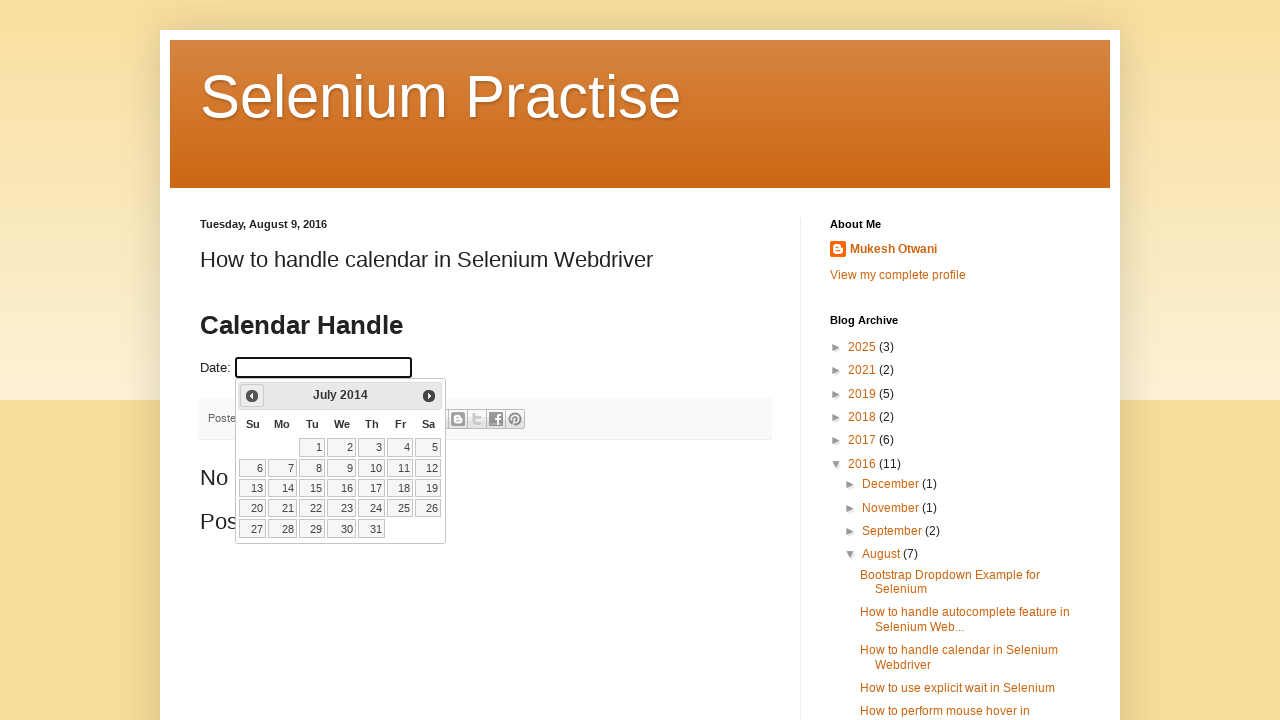

Clicked previous button to navigate to earlier month at (252, 396) on a[title='Prev']
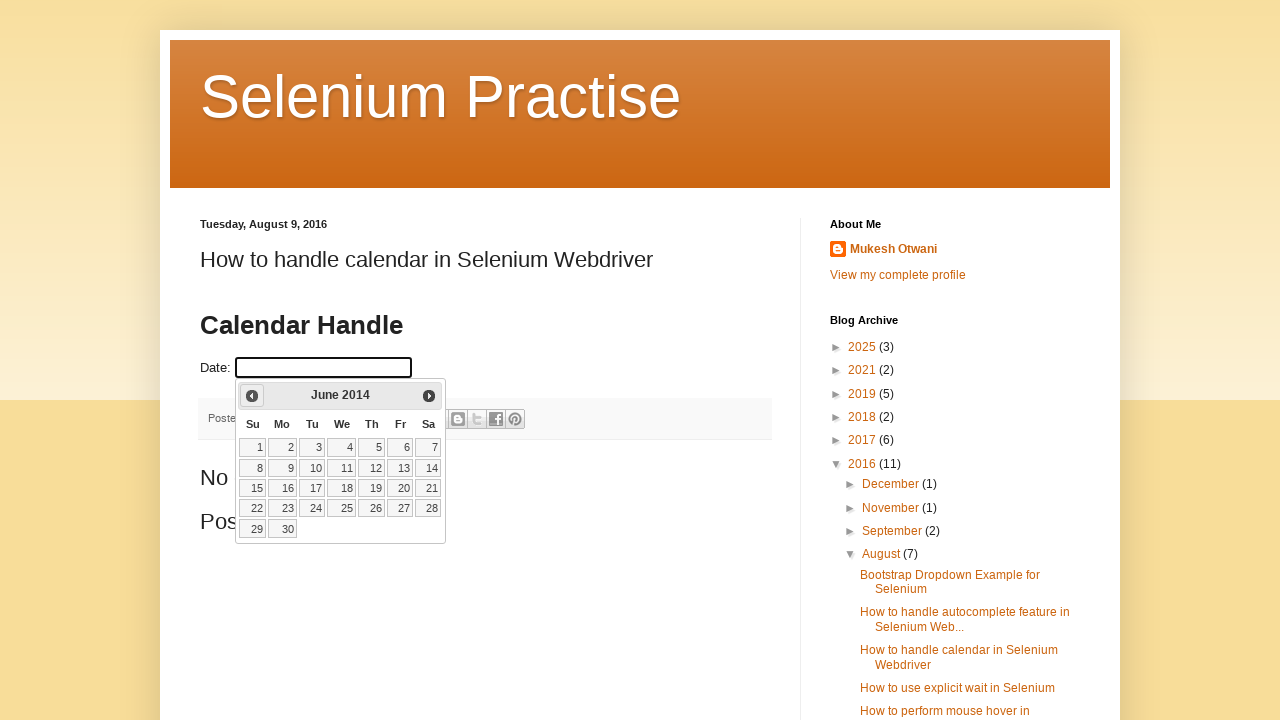

Clicked previous button to navigate to earlier month at (252, 396) on a[title='Prev']
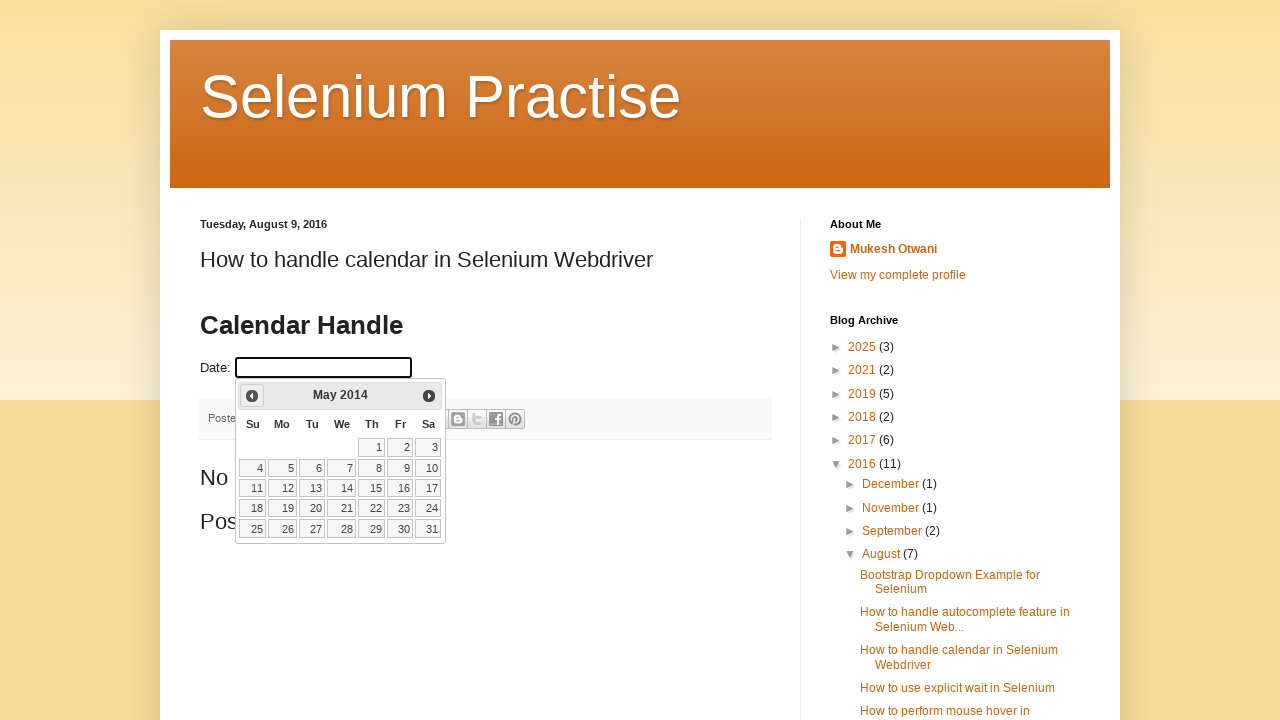

Clicked previous button to navigate to earlier month at (252, 396) on a[title='Prev']
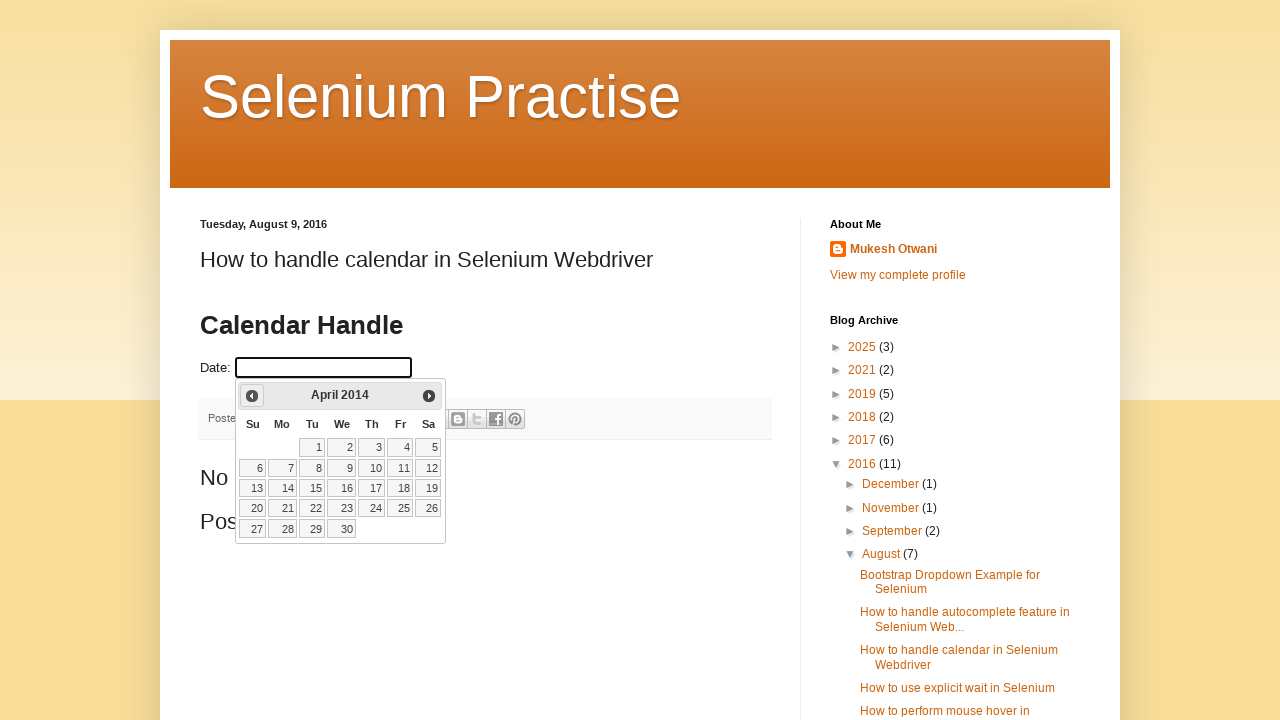

Clicked previous button to navigate to earlier month at (252, 396) on a[title='Prev']
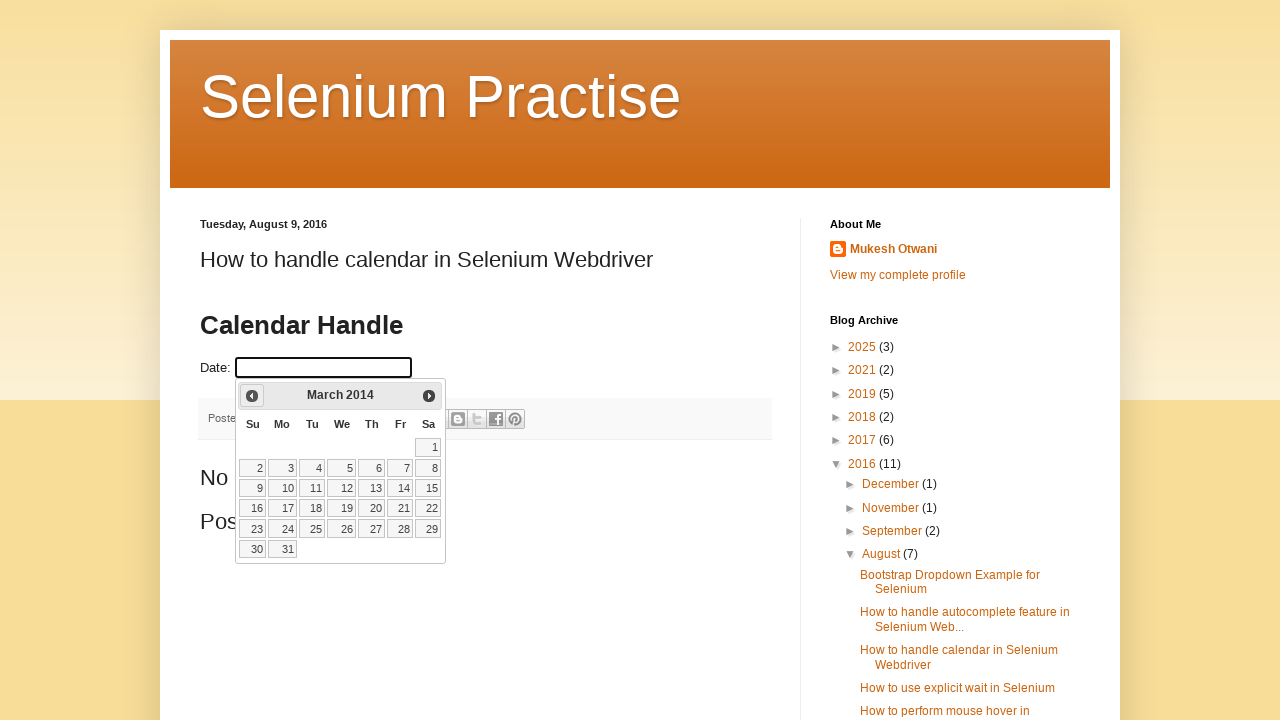

Clicked previous button to navigate to earlier month at (252, 396) on a[title='Prev']
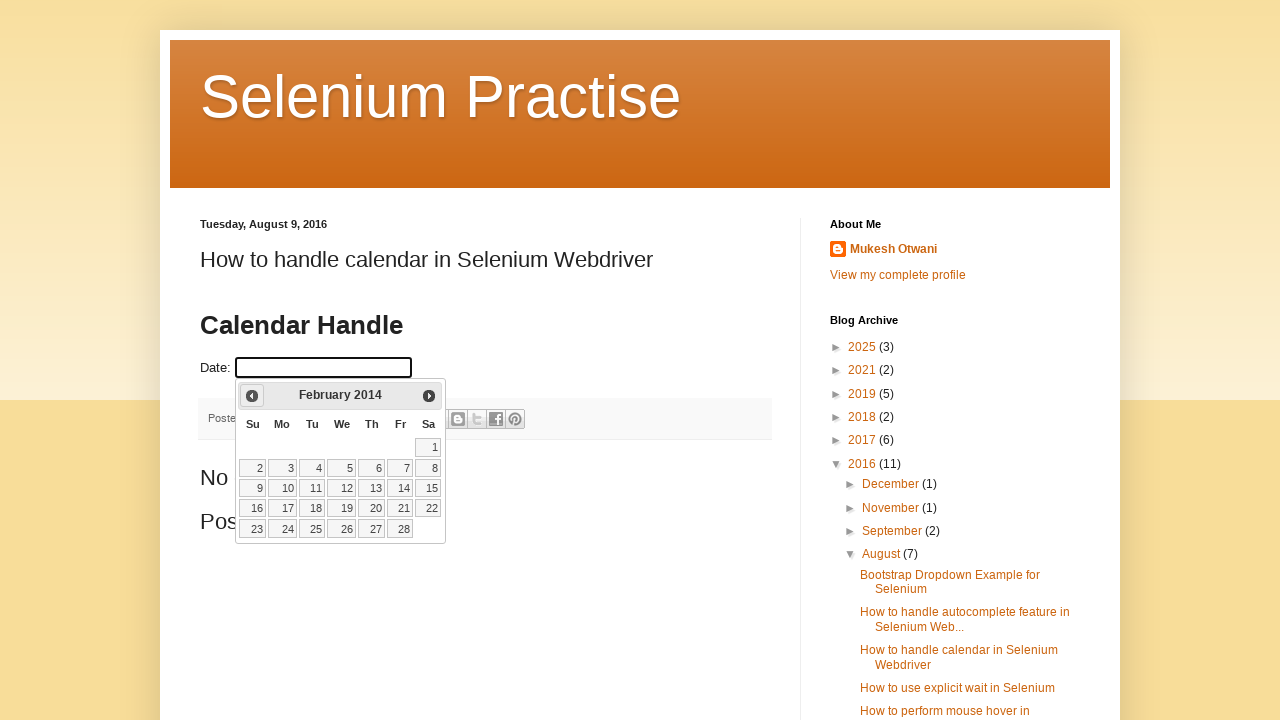

Selected day 18 from the calendar at (312, 508) on xpath=//a[text()='18']
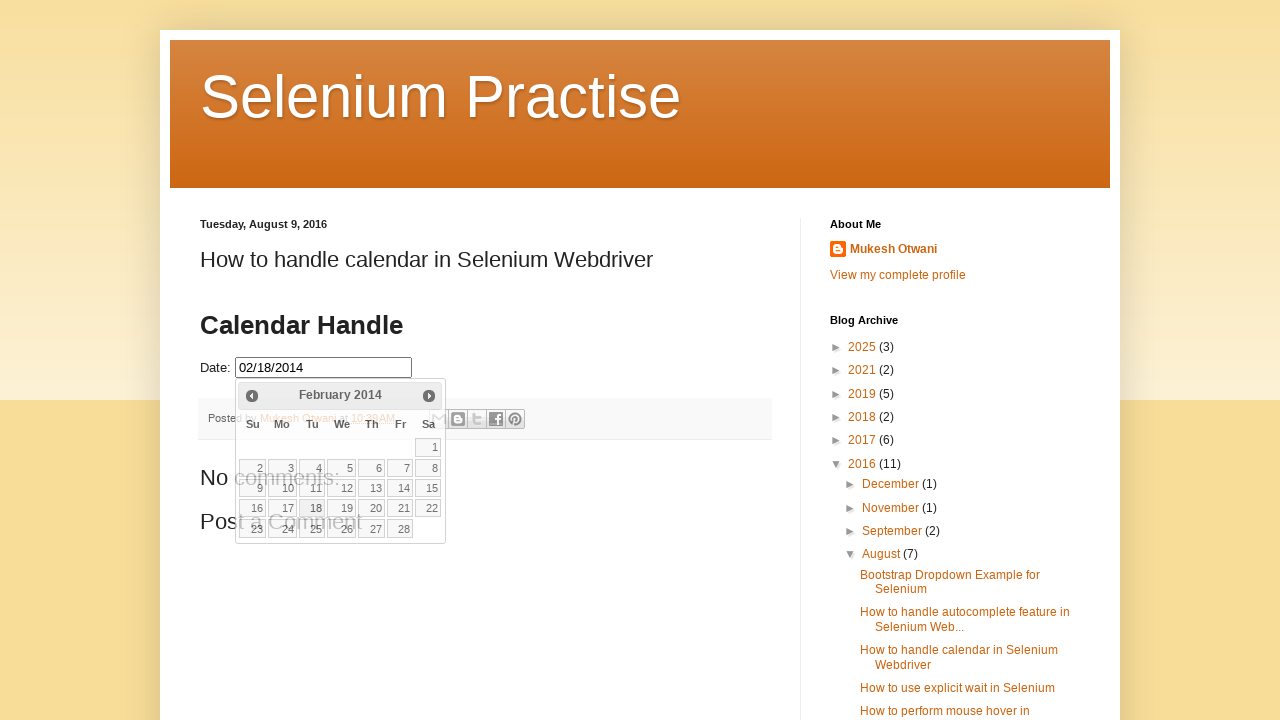

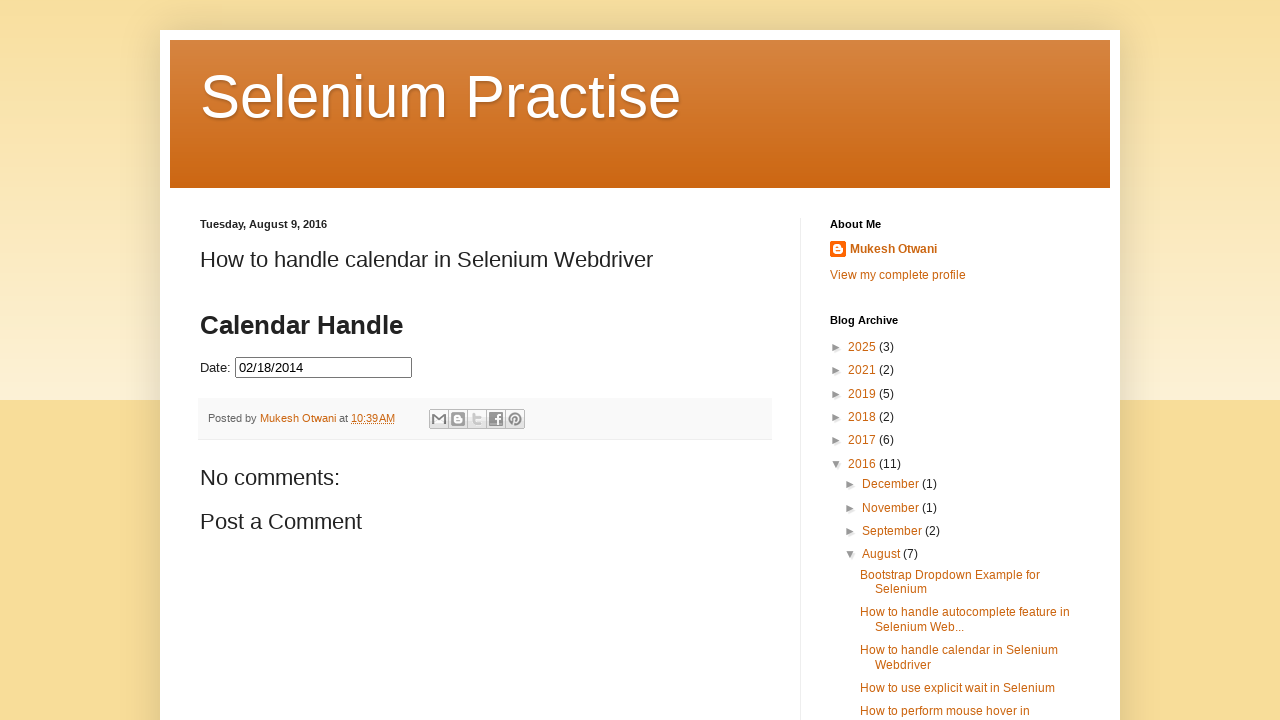